Demonstrates element highlighting by finding the "Demos" link on jqueryui.com and repeatedly toggling its visual style (border and color) using JavaScript execution to create a flashing highlight effect.

Starting URL: http://jqueryui.com/

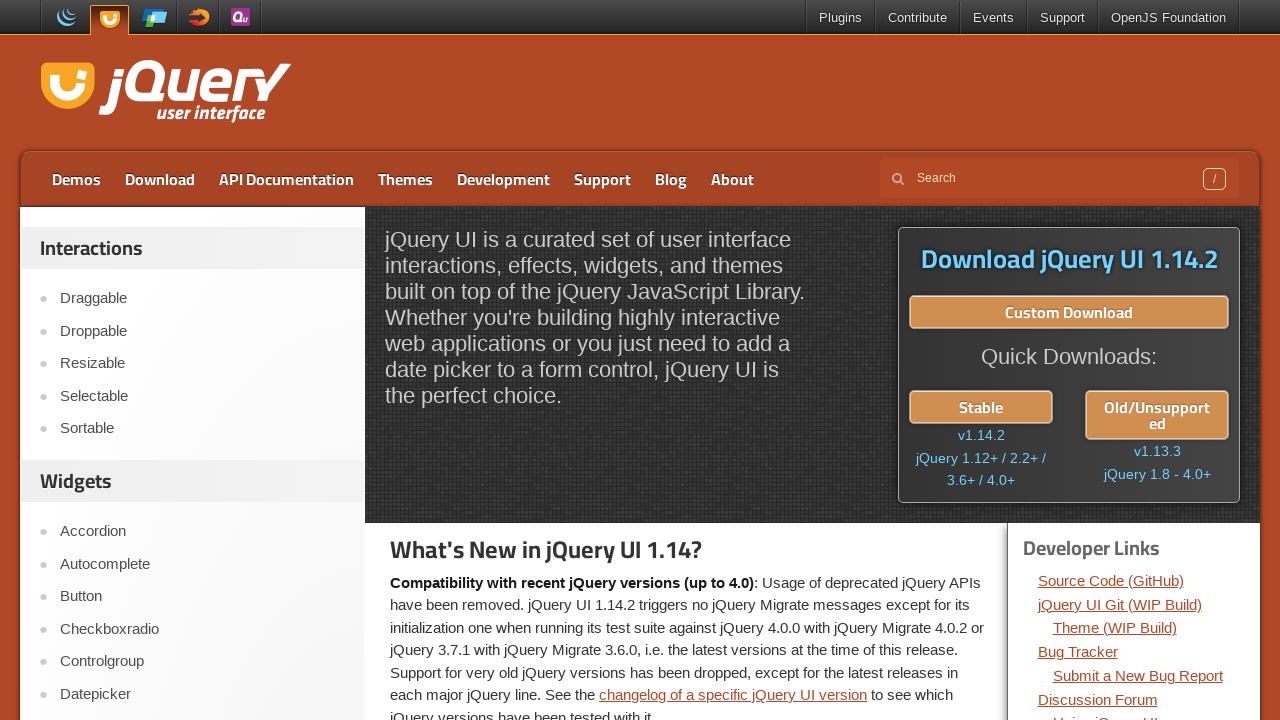

Navigated to http://jqueryui.com/
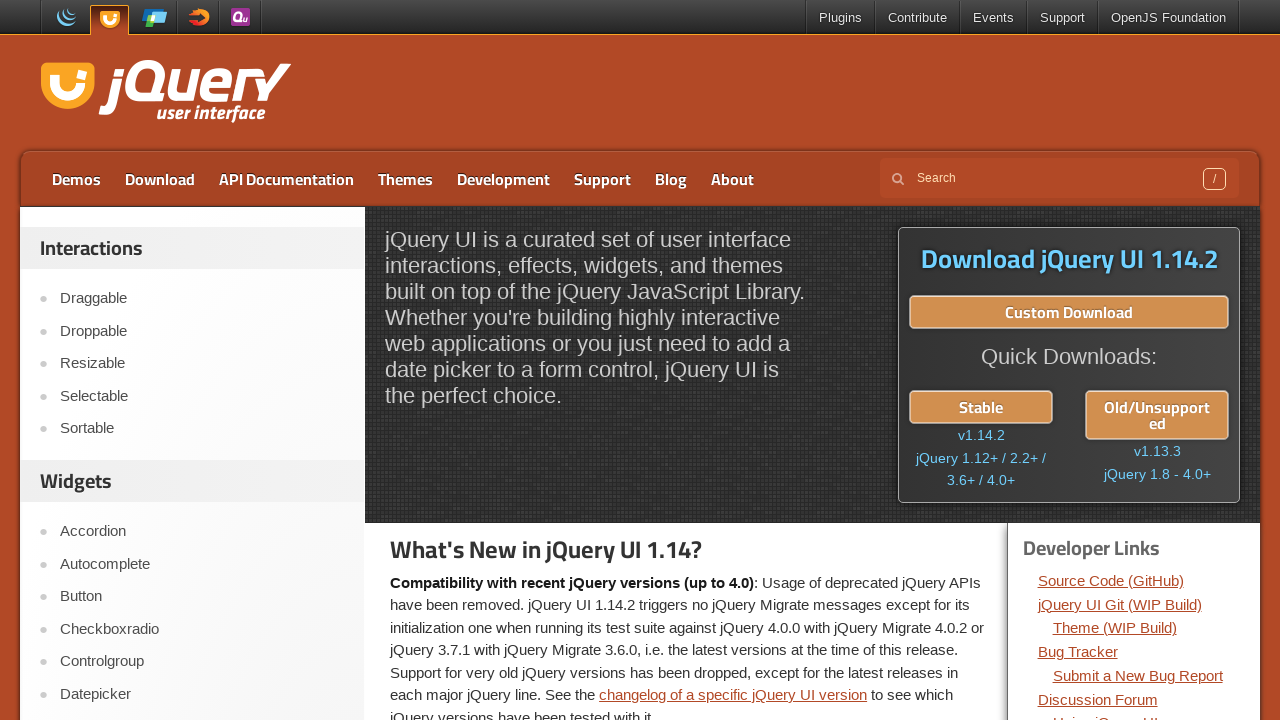

Located the 'Demos' link element
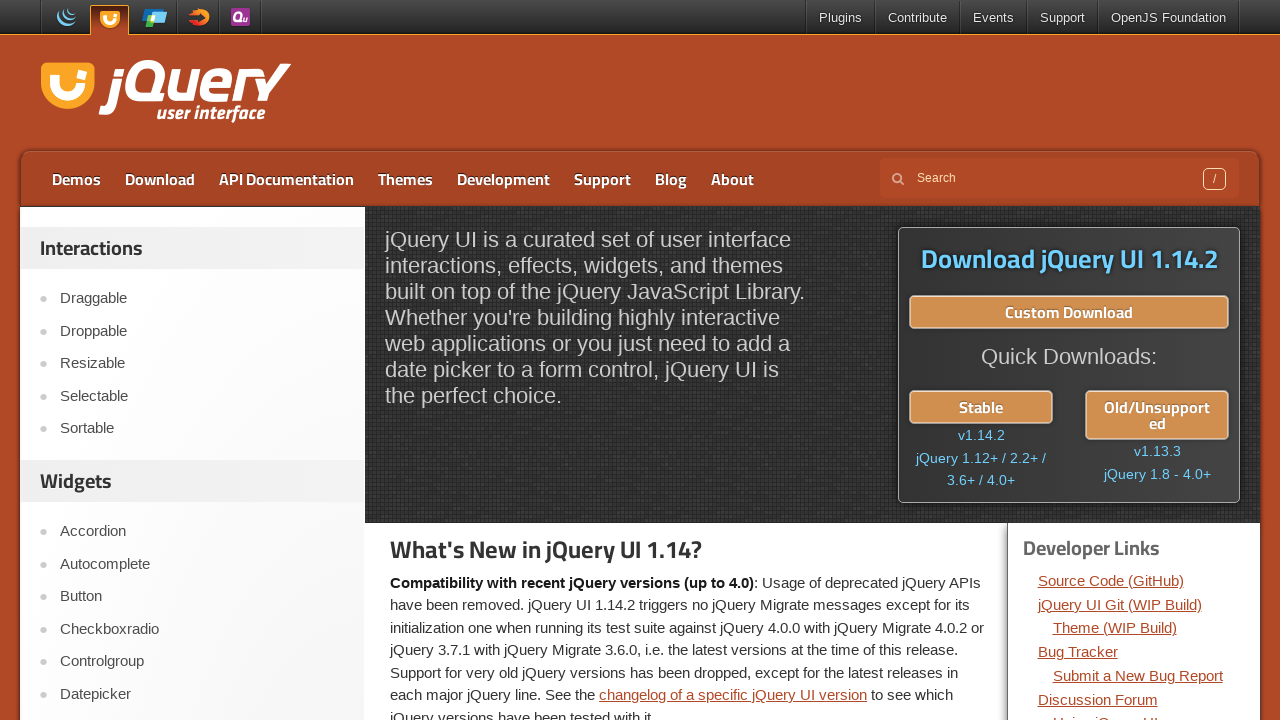

Applied highlight style to Demos link (iteration 1/20)
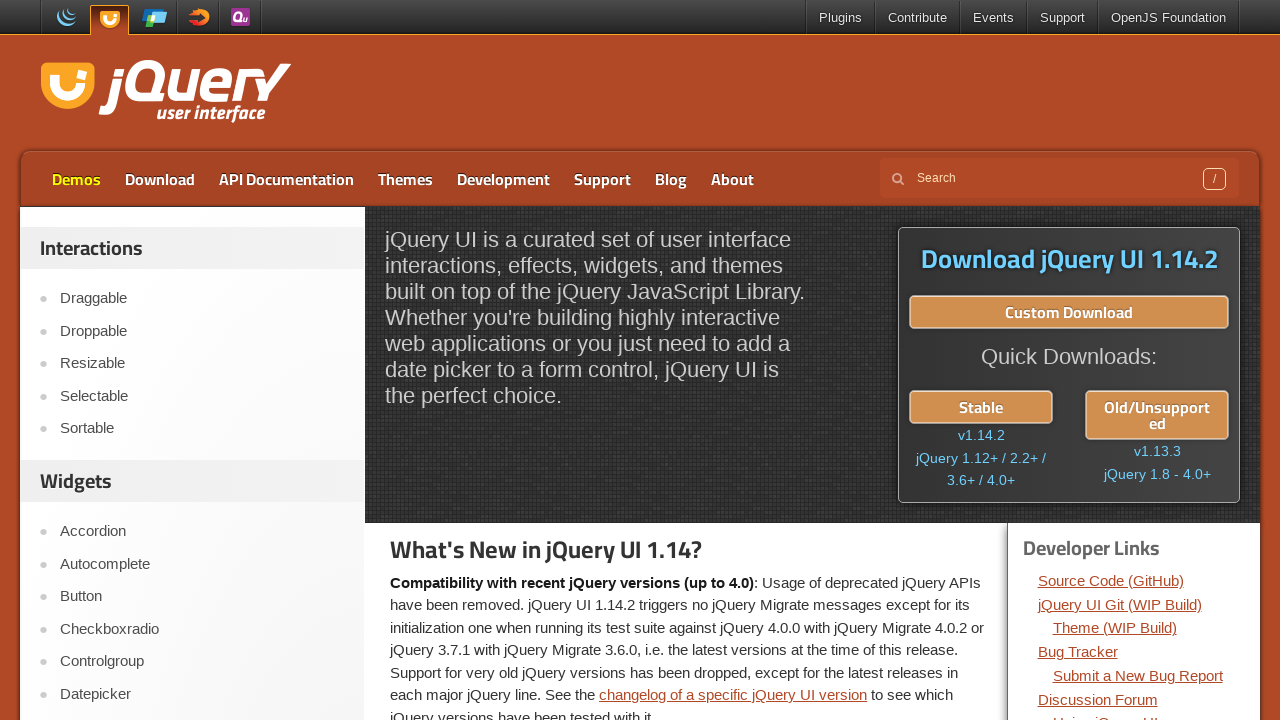

Waited 300ms with highlight visible
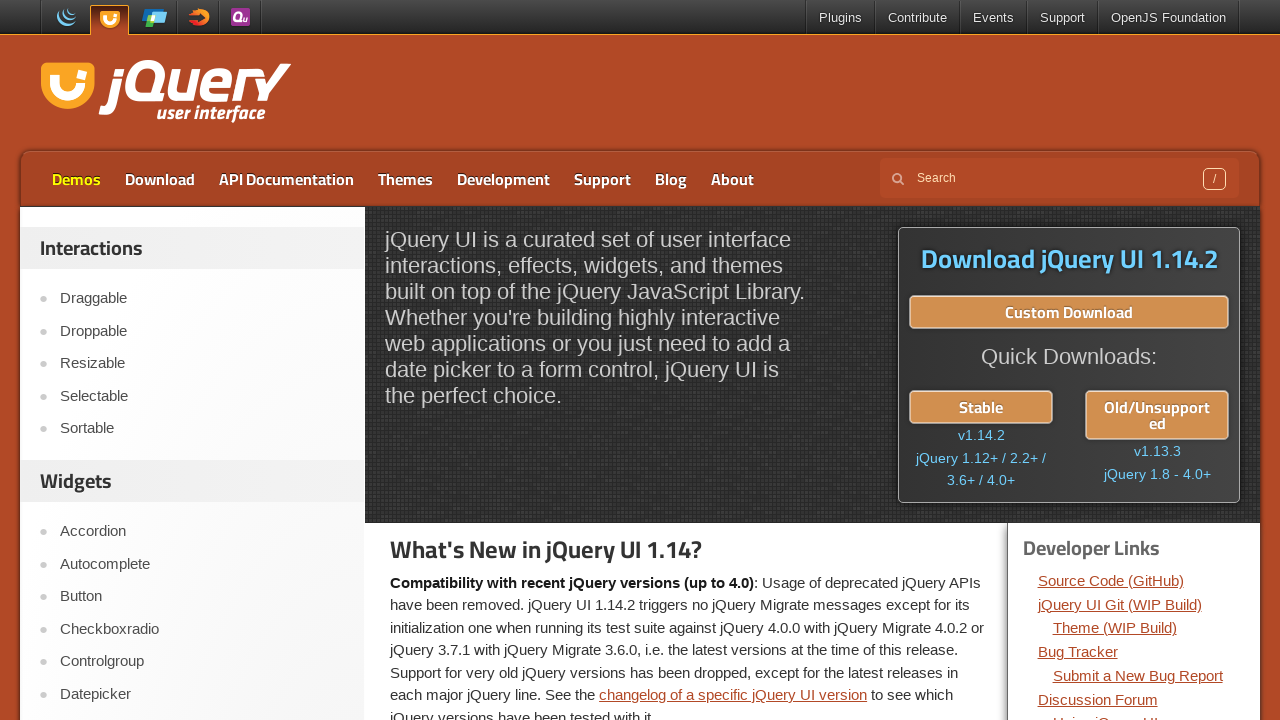

Removed highlight style from Demos link (iteration 1/20)
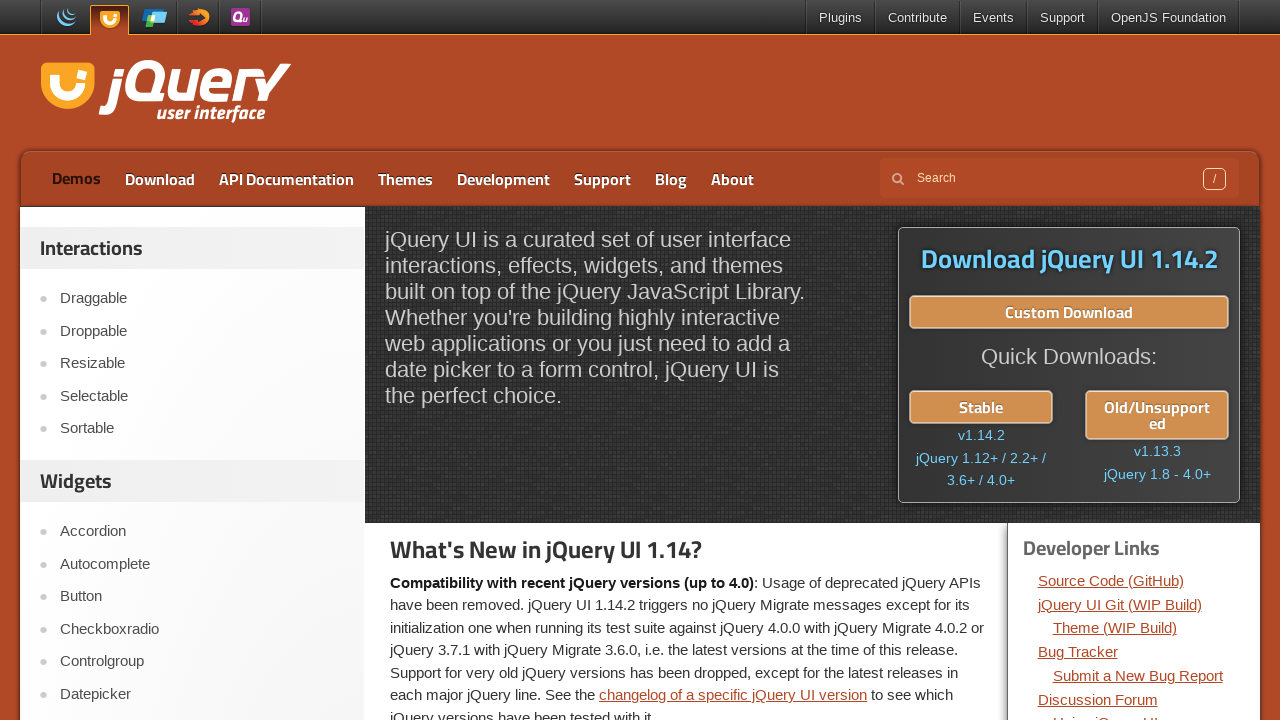

Waited 300ms with highlight removed
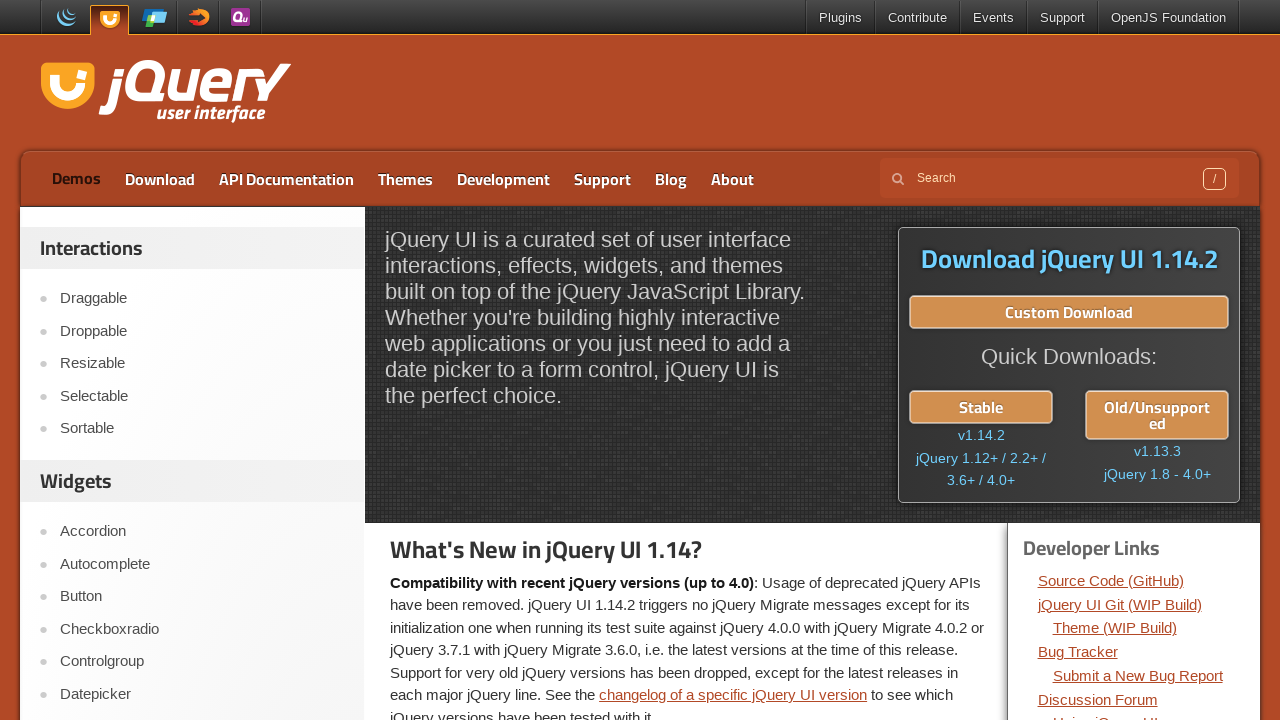

Applied highlight style to Demos link (iteration 2/20)
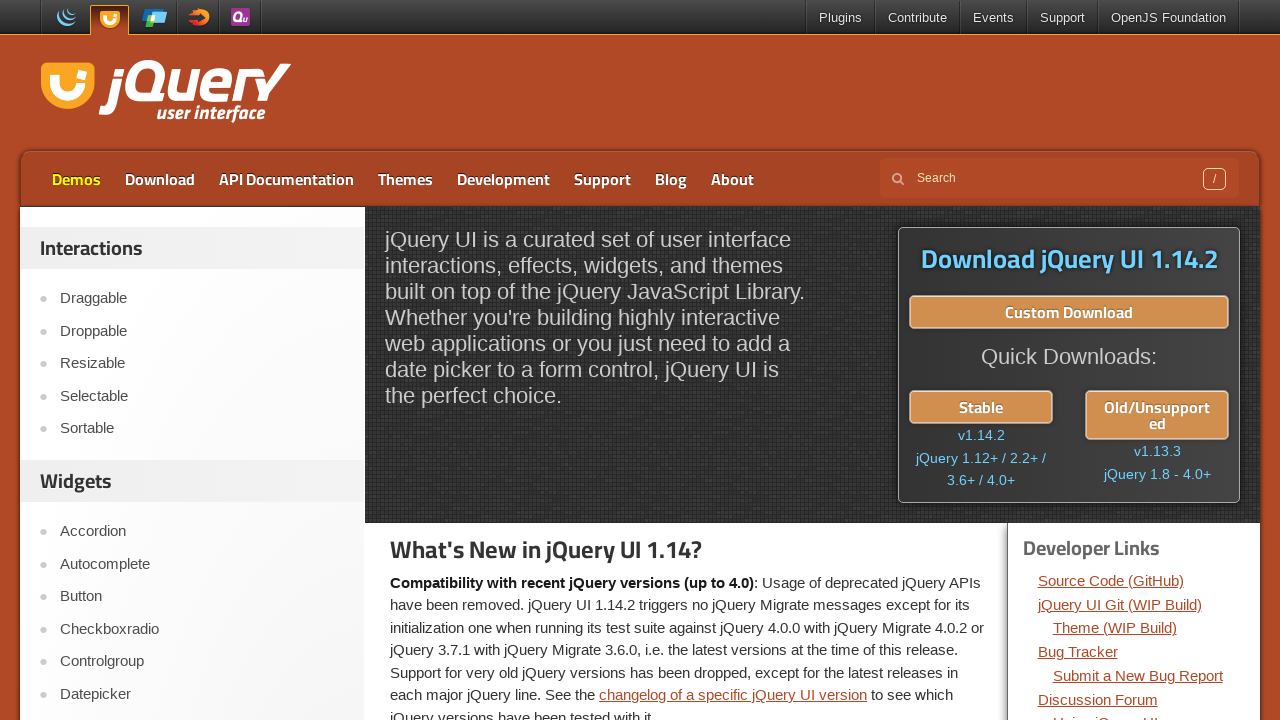

Waited 300ms with highlight visible
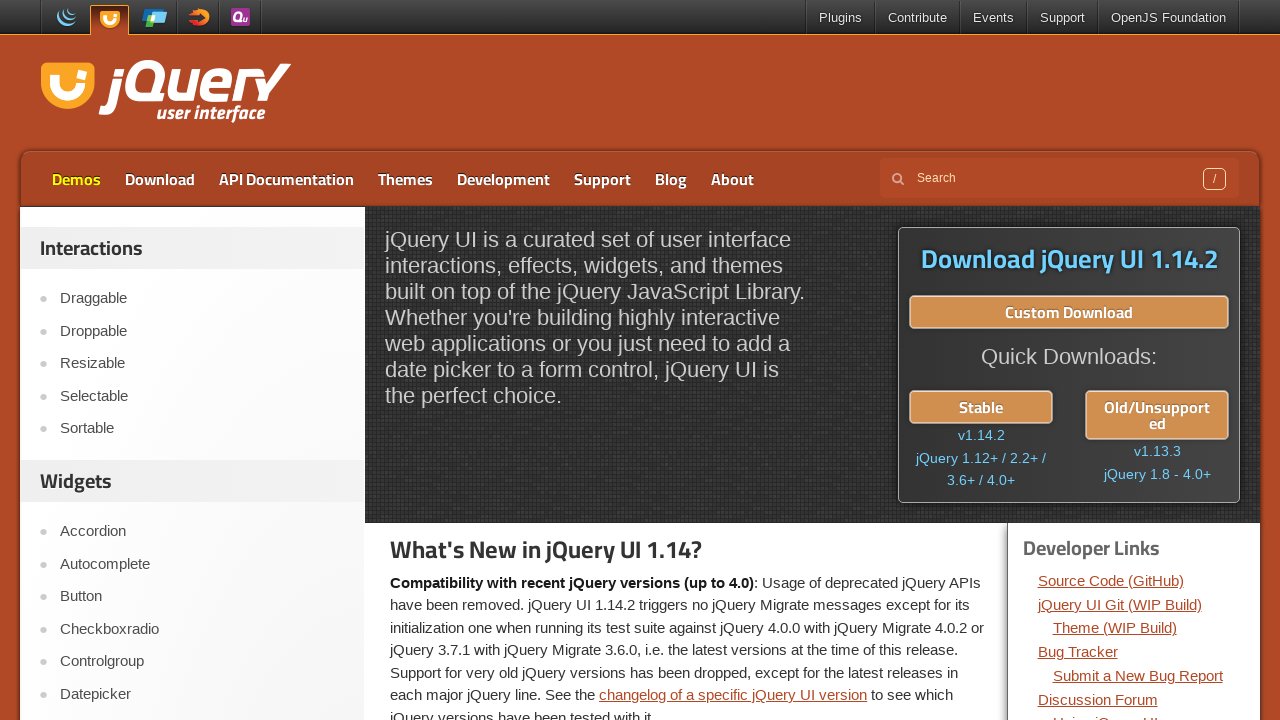

Removed highlight style from Demos link (iteration 2/20)
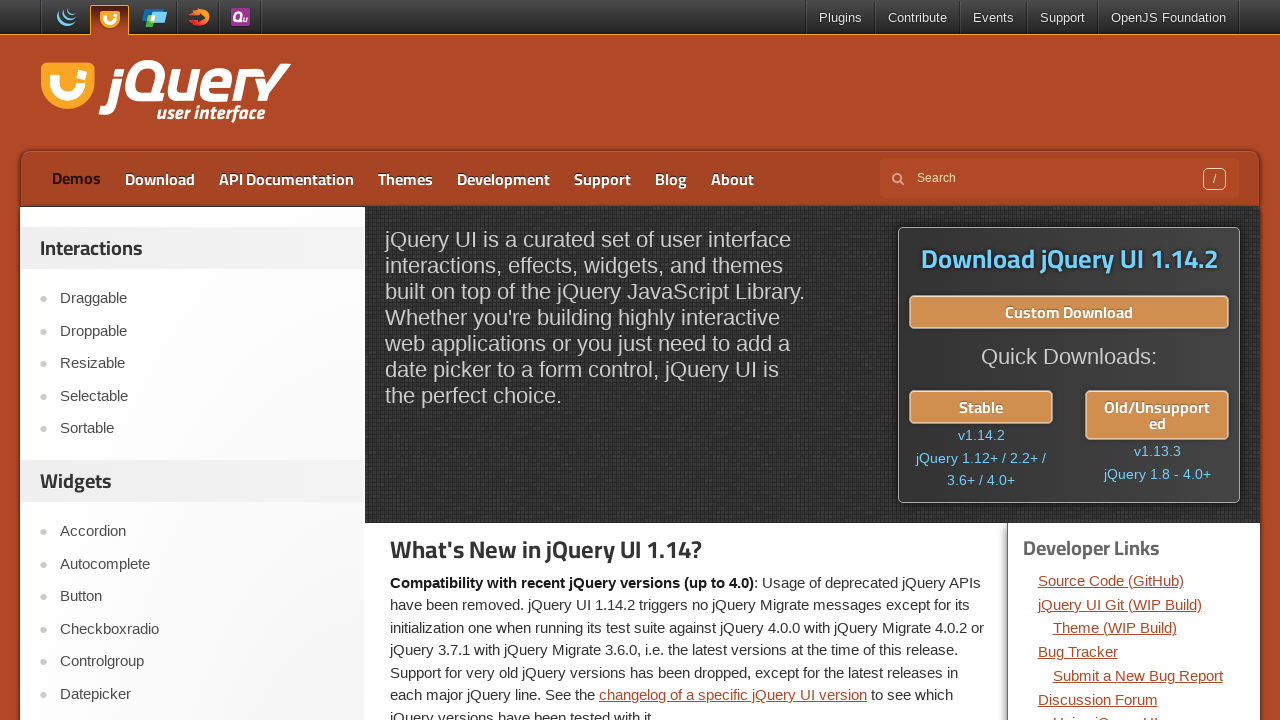

Waited 300ms with highlight removed
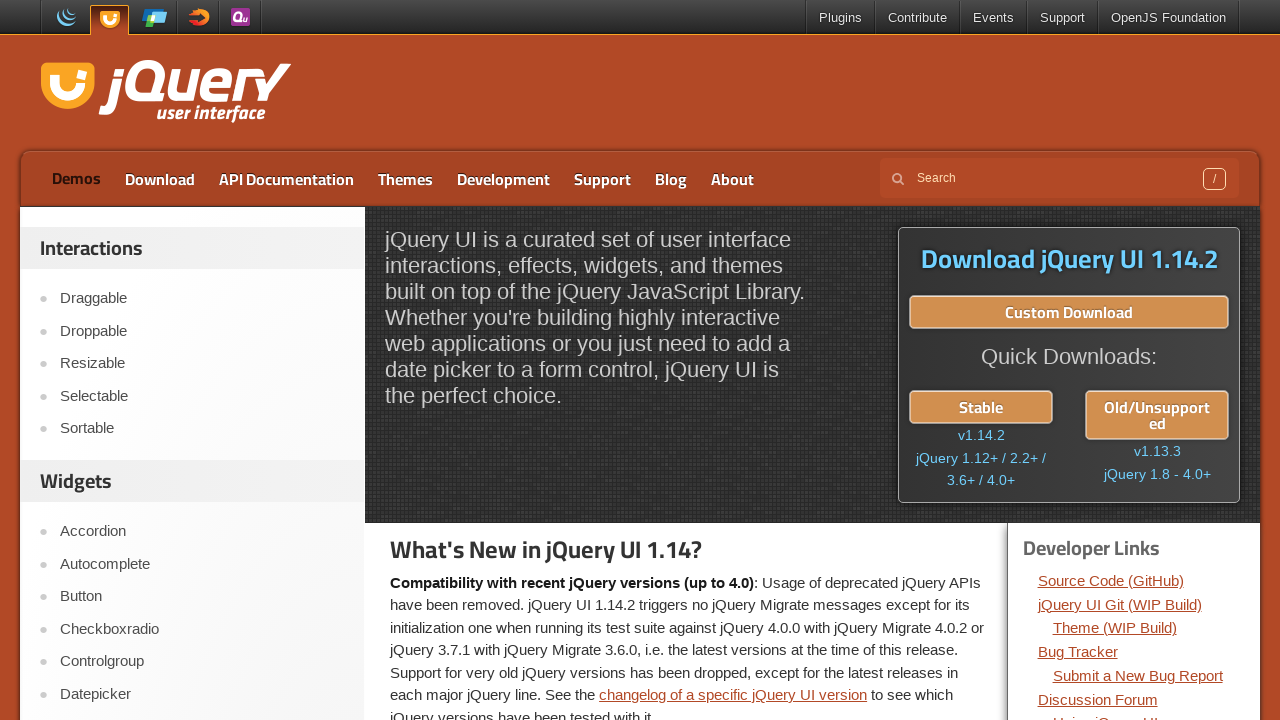

Applied highlight style to Demos link (iteration 3/20)
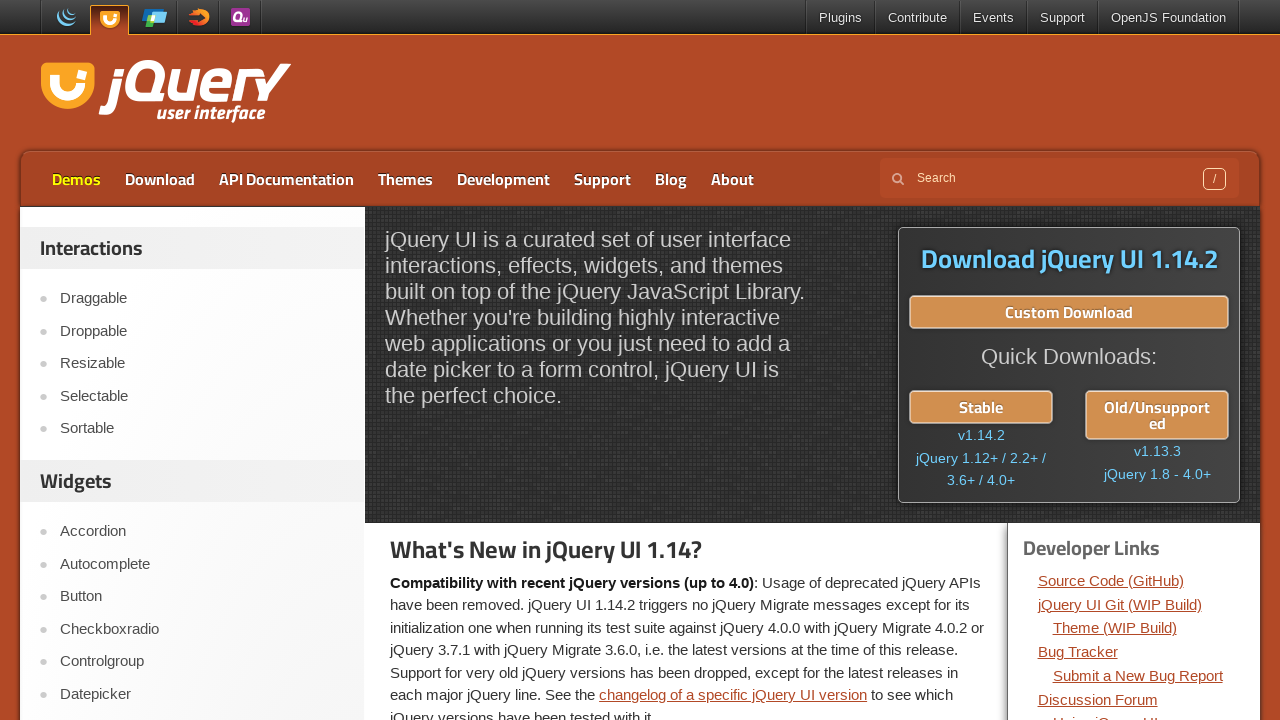

Waited 300ms with highlight visible
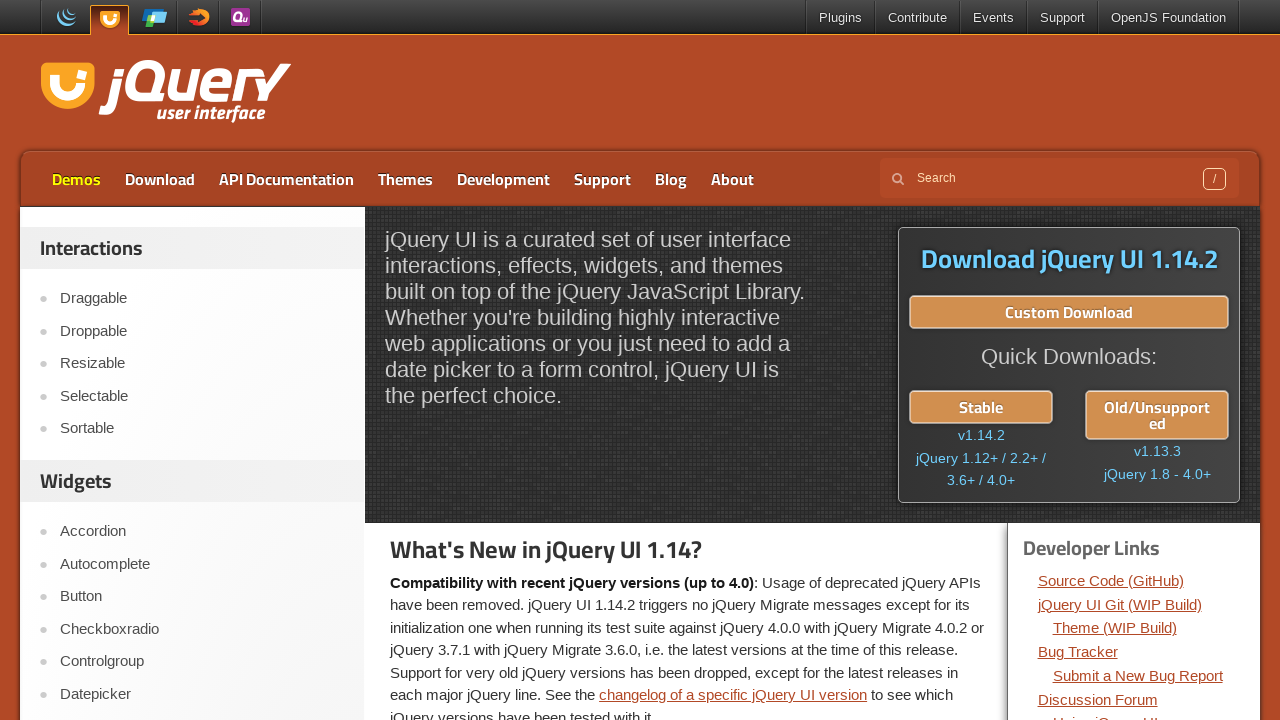

Removed highlight style from Demos link (iteration 3/20)
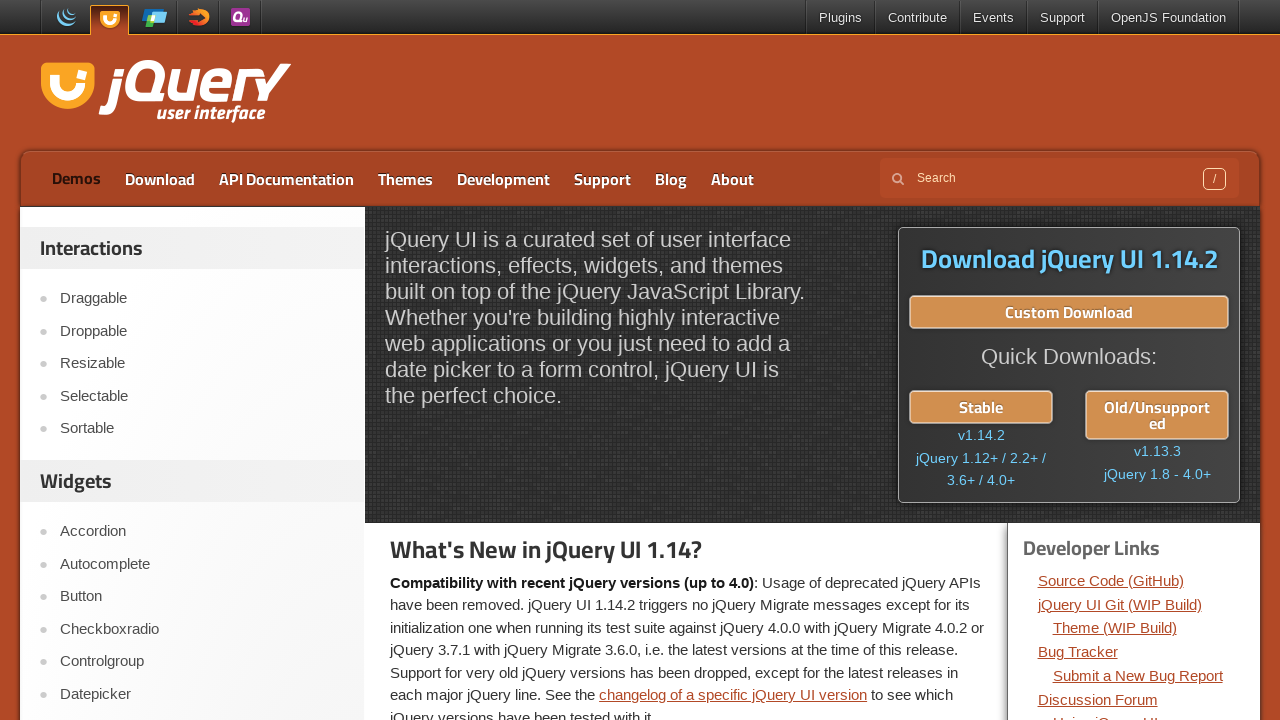

Waited 300ms with highlight removed
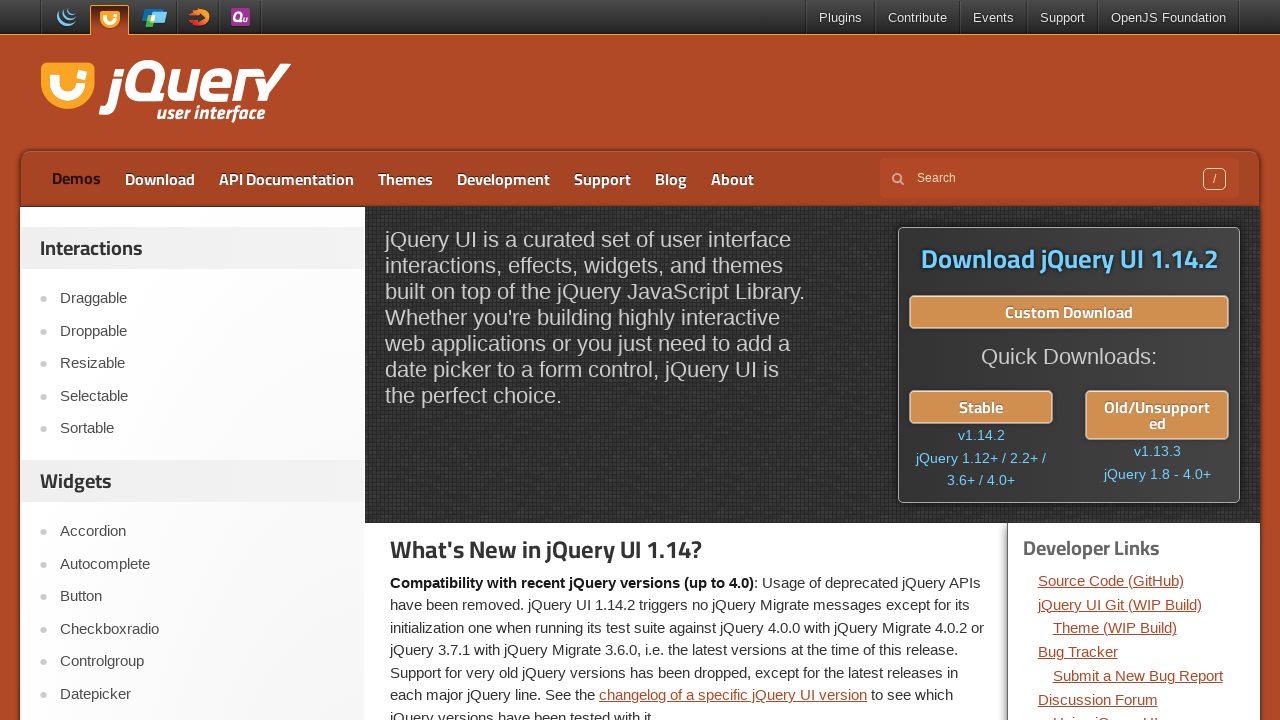

Applied highlight style to Demos link (iteration 4/20)
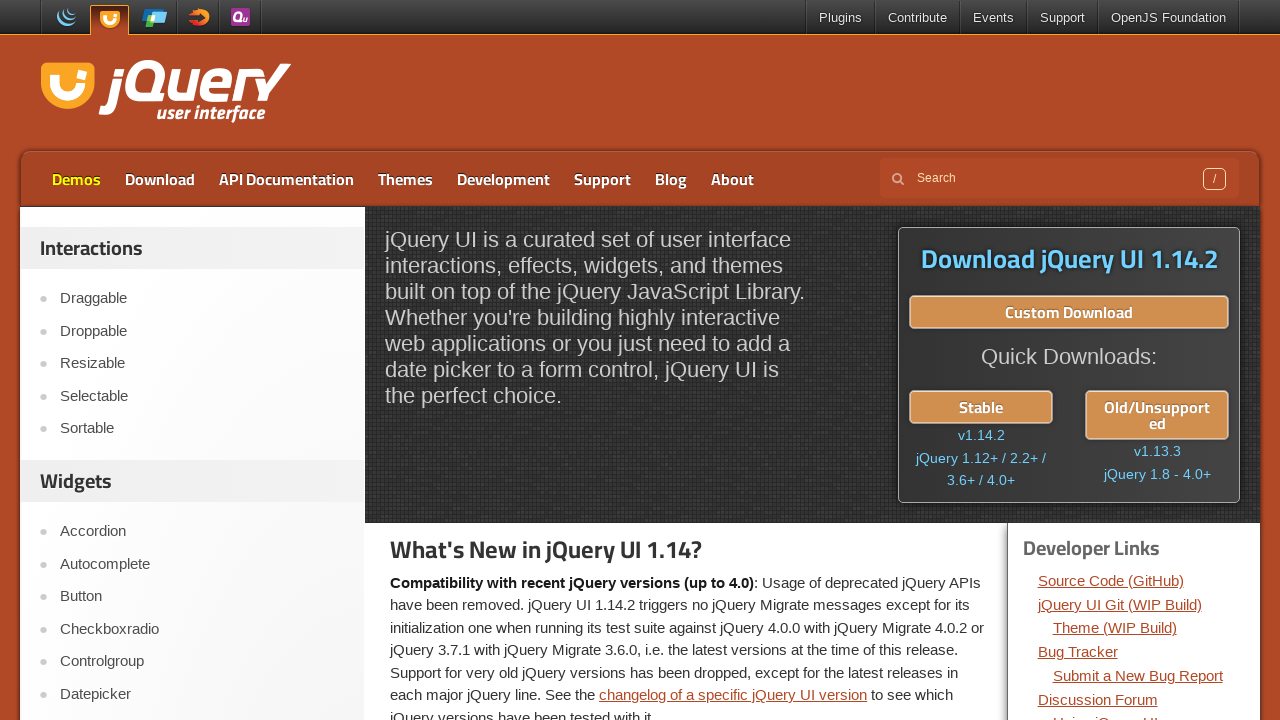

Waited 300ms with highlight visible
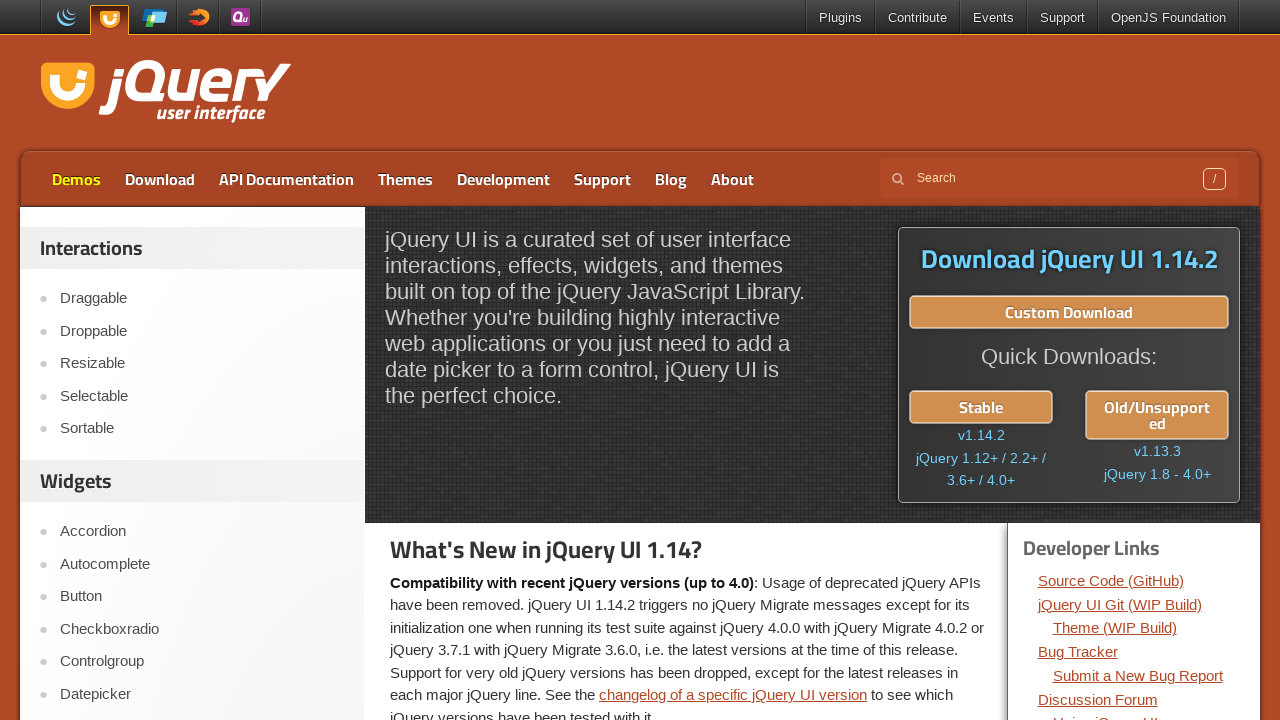

Removed highlight style from Demos link (iteration 4/20)
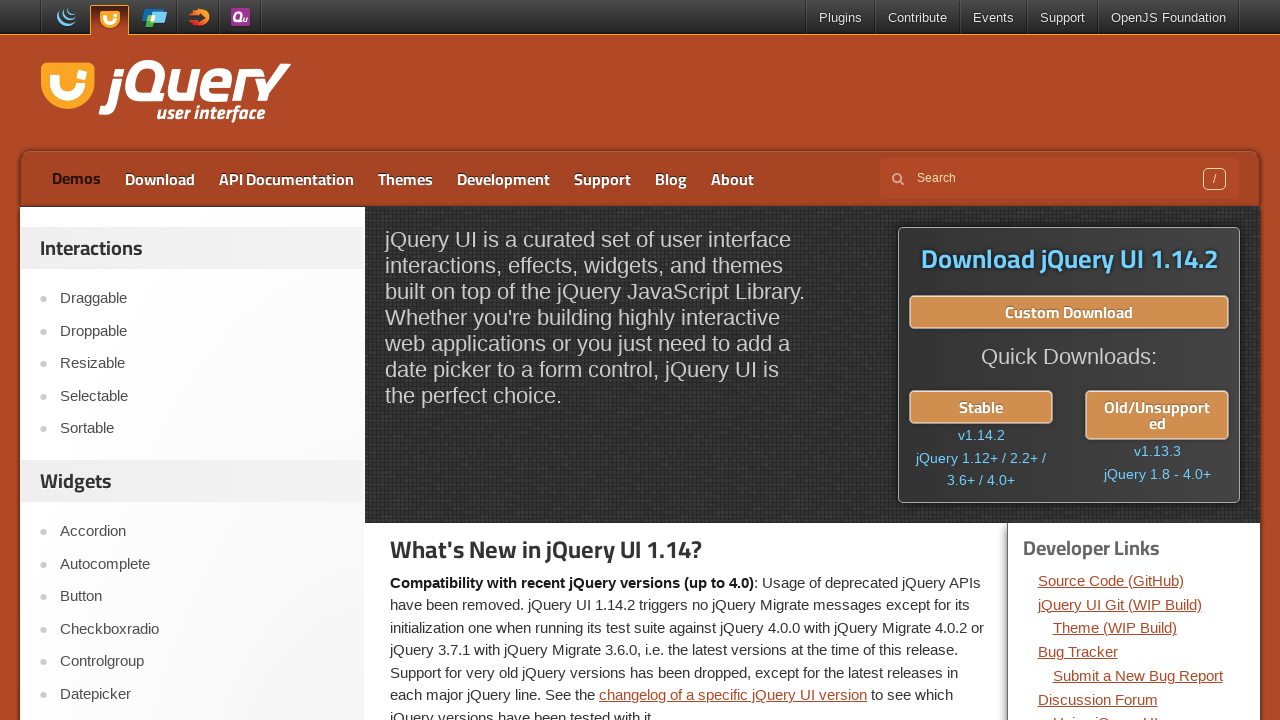

Waited 300ms with highlight removed
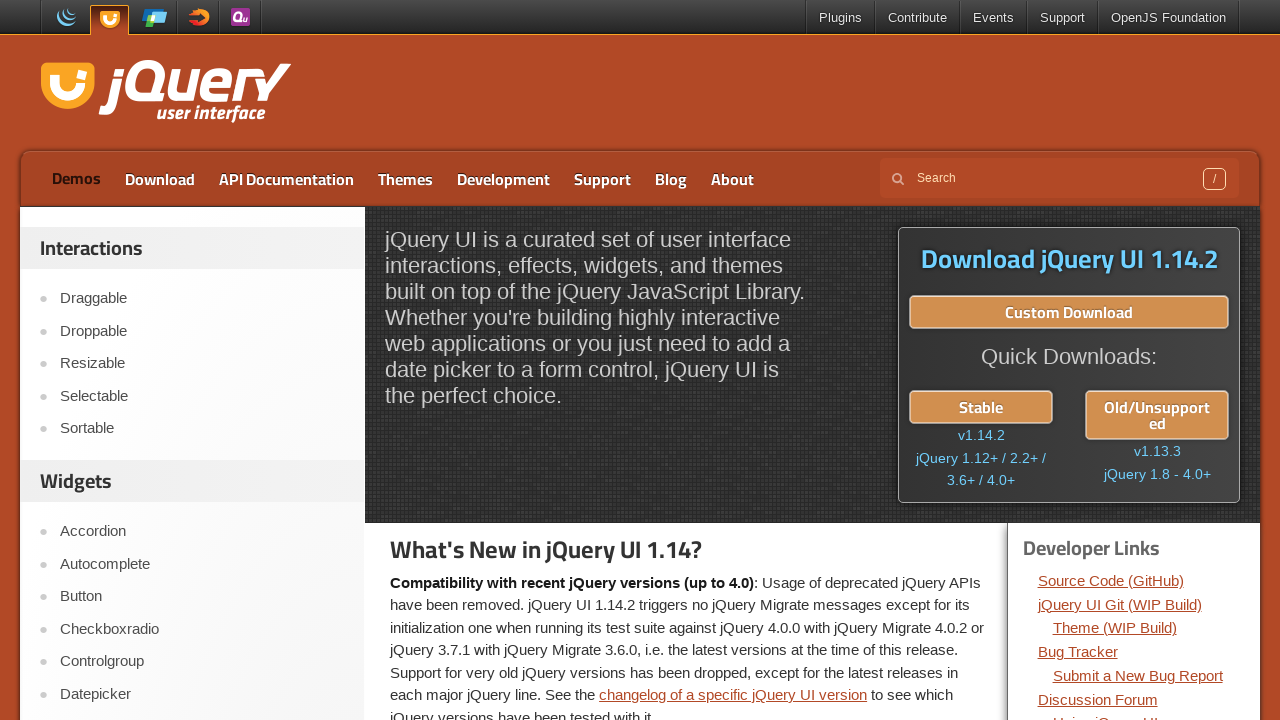

Applied highlight style to Demos link (iteration 5/20)
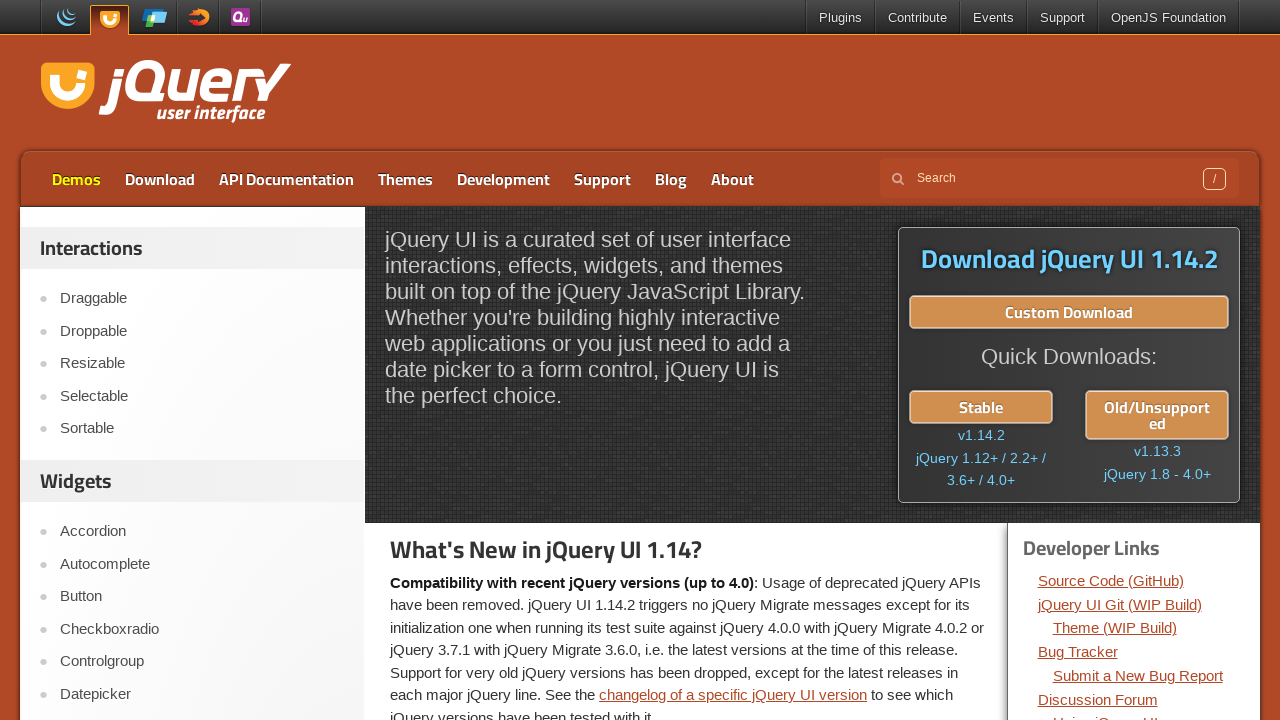

Waited 300ms with highlight visible
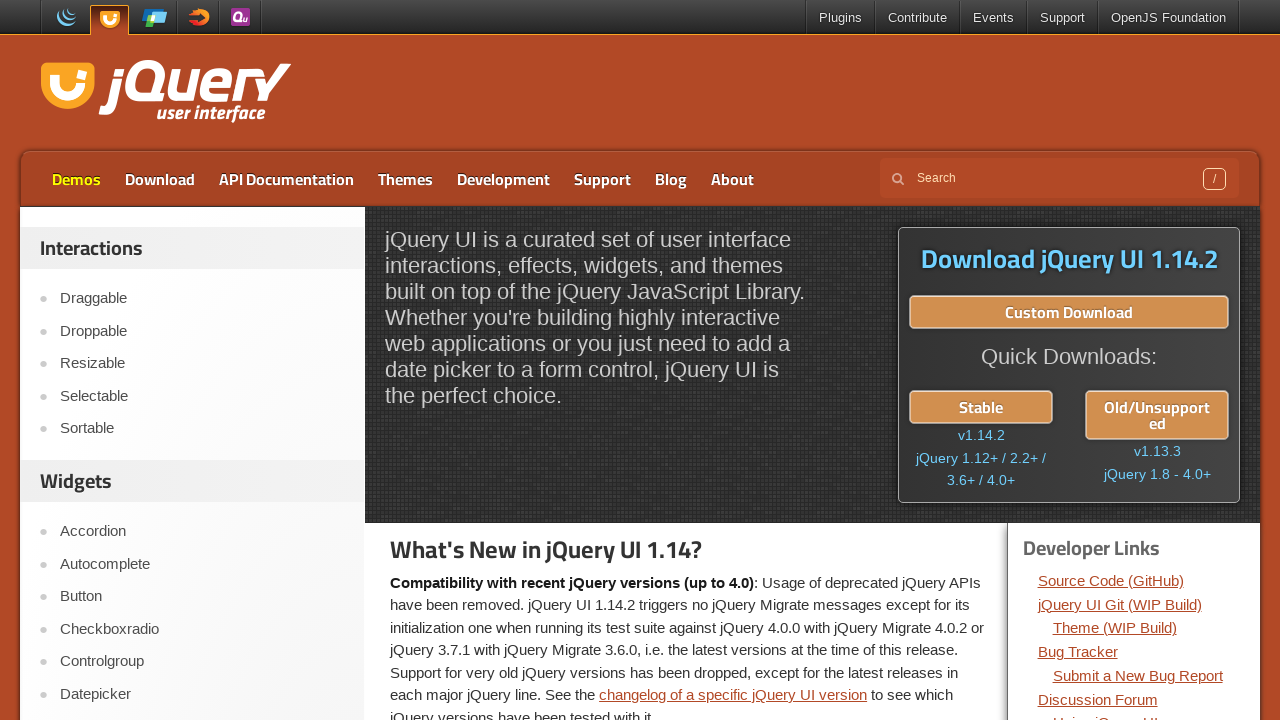

Removed highlight style from Demos link (iteration 5/20)
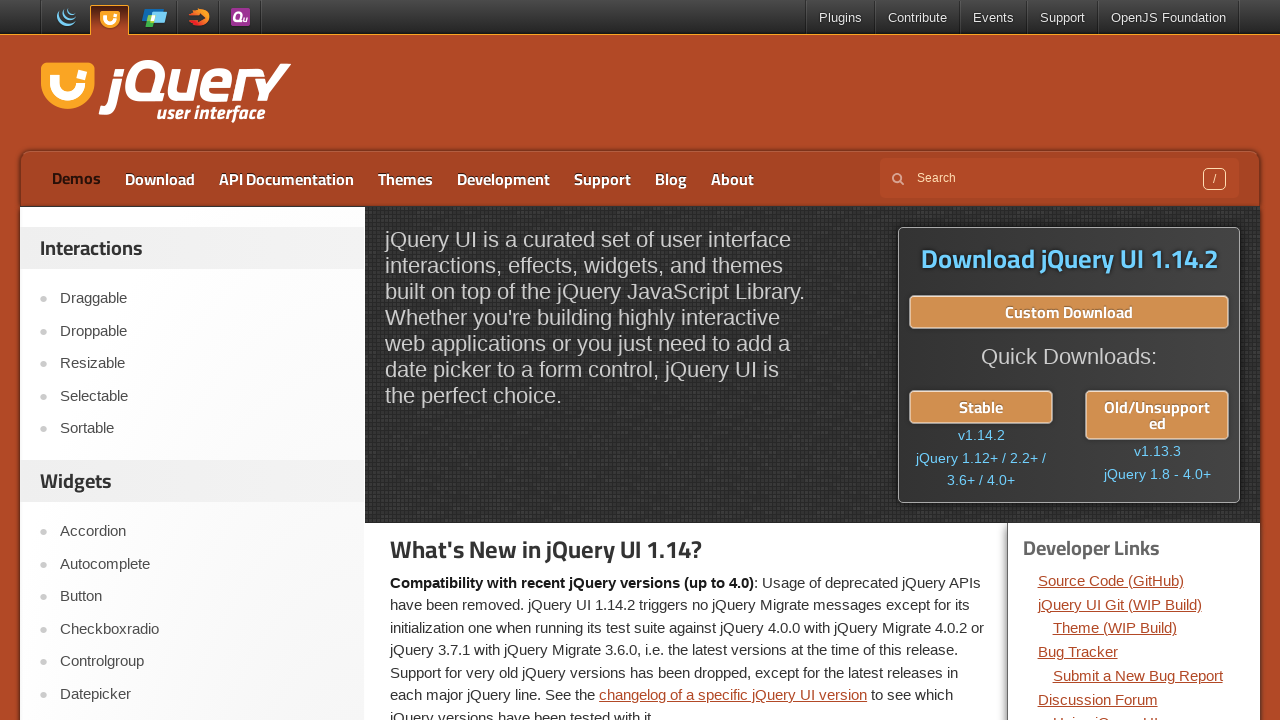

Waited 300ms with highlight removed
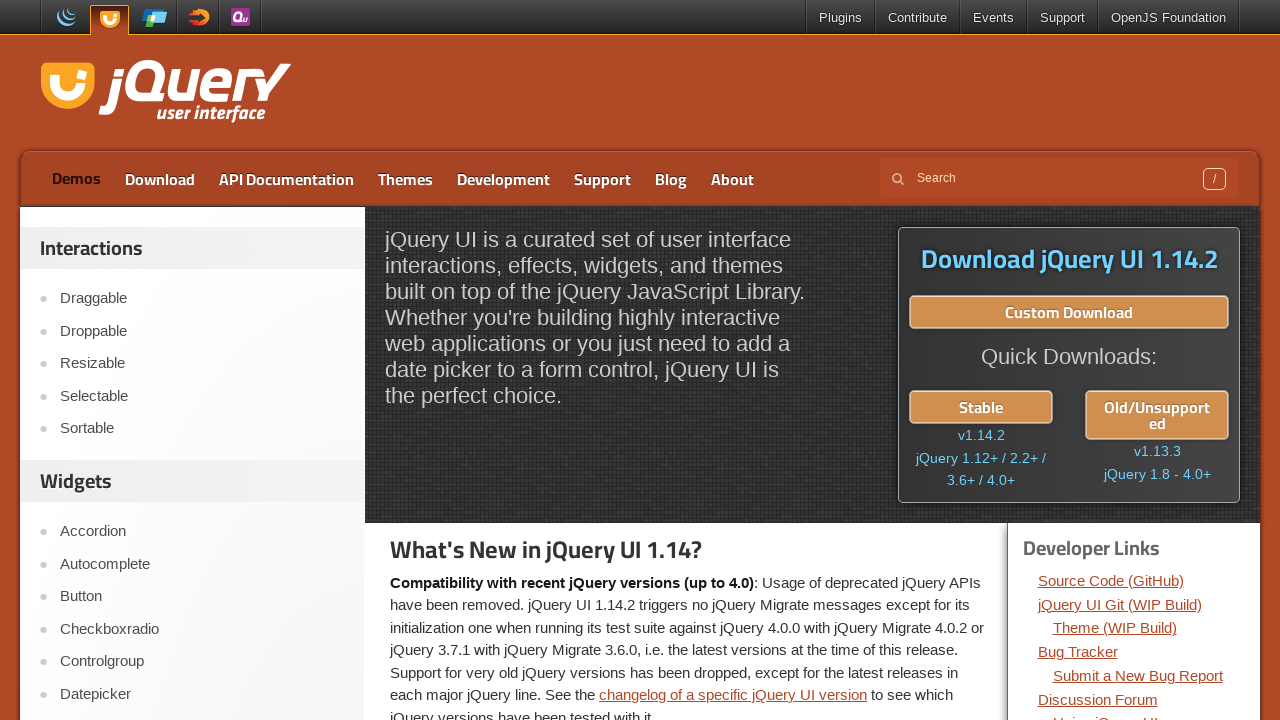

Applied highlight style to Demos link (iteration 6/20)
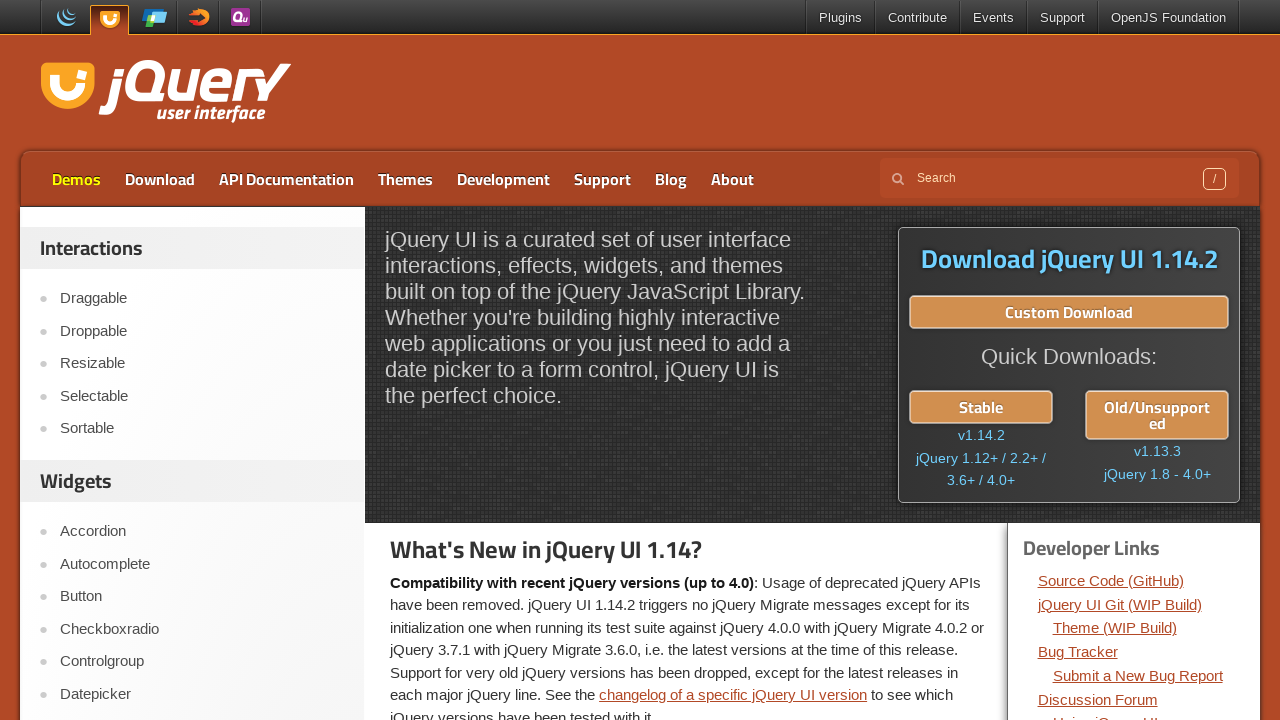

Waited 300ms with highlight visible
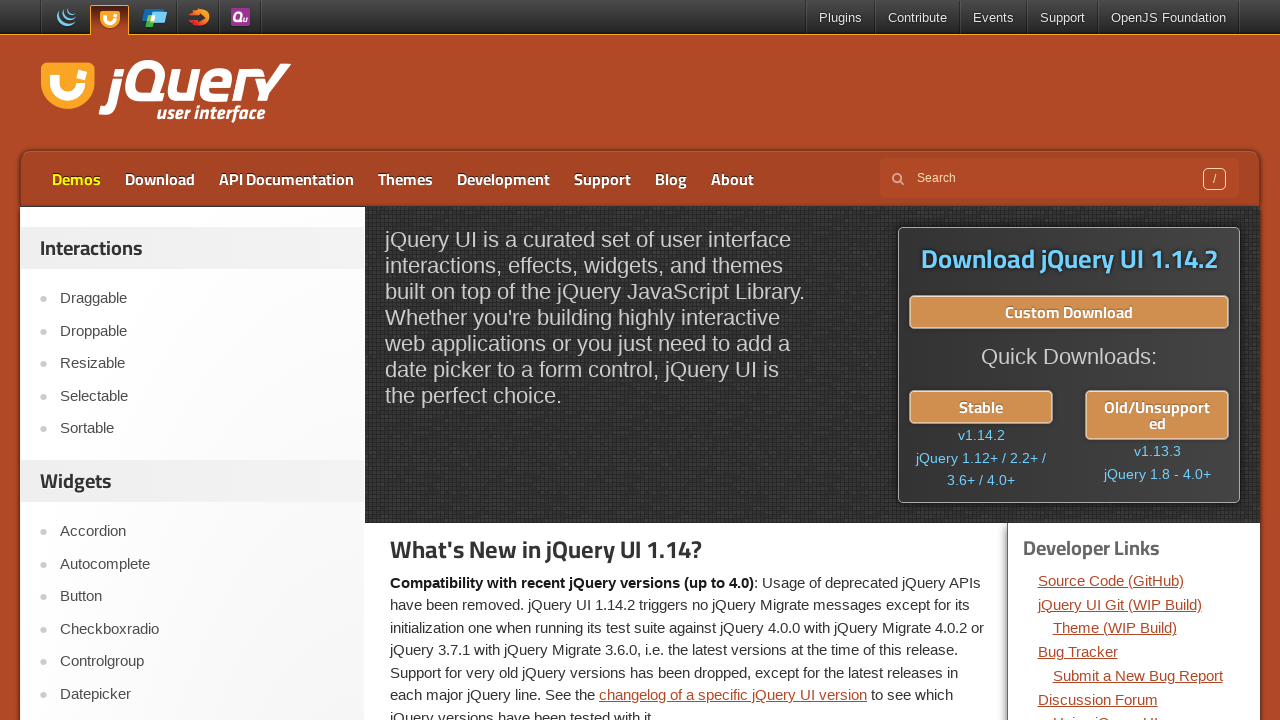

Removed highlight style from Demos link (iteration 6/20)
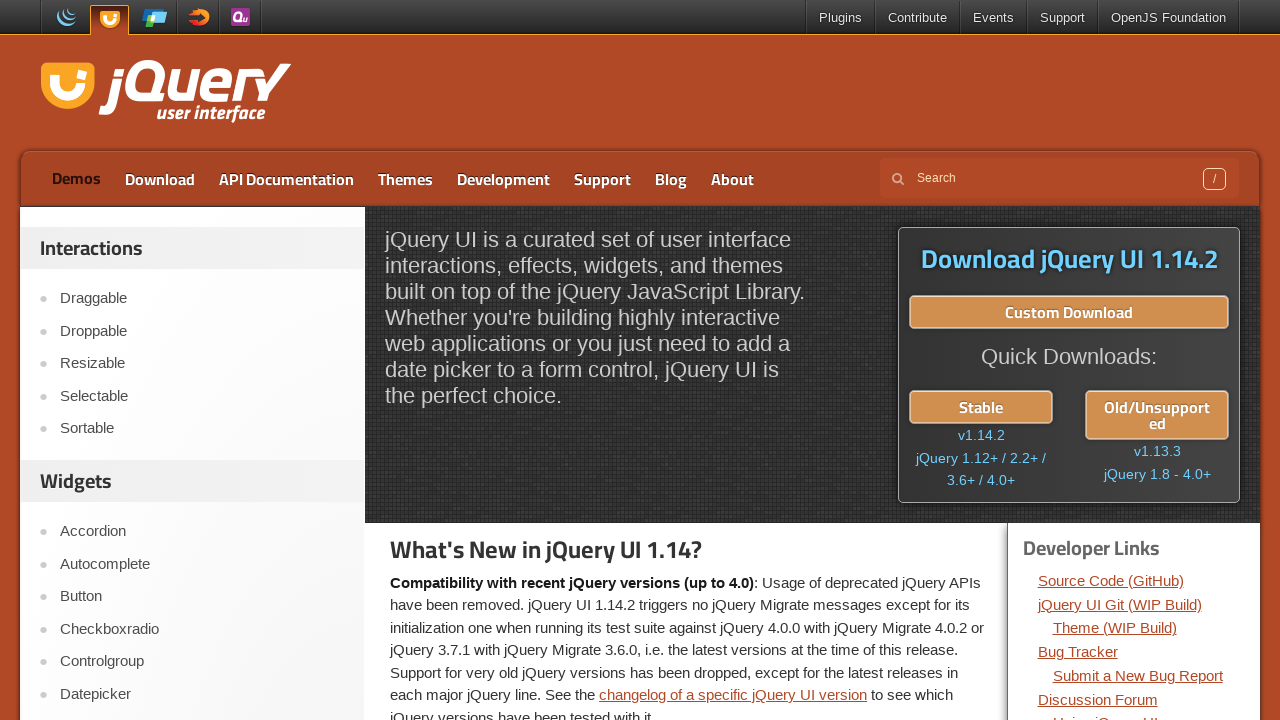

Waited 300ms with highlight removed
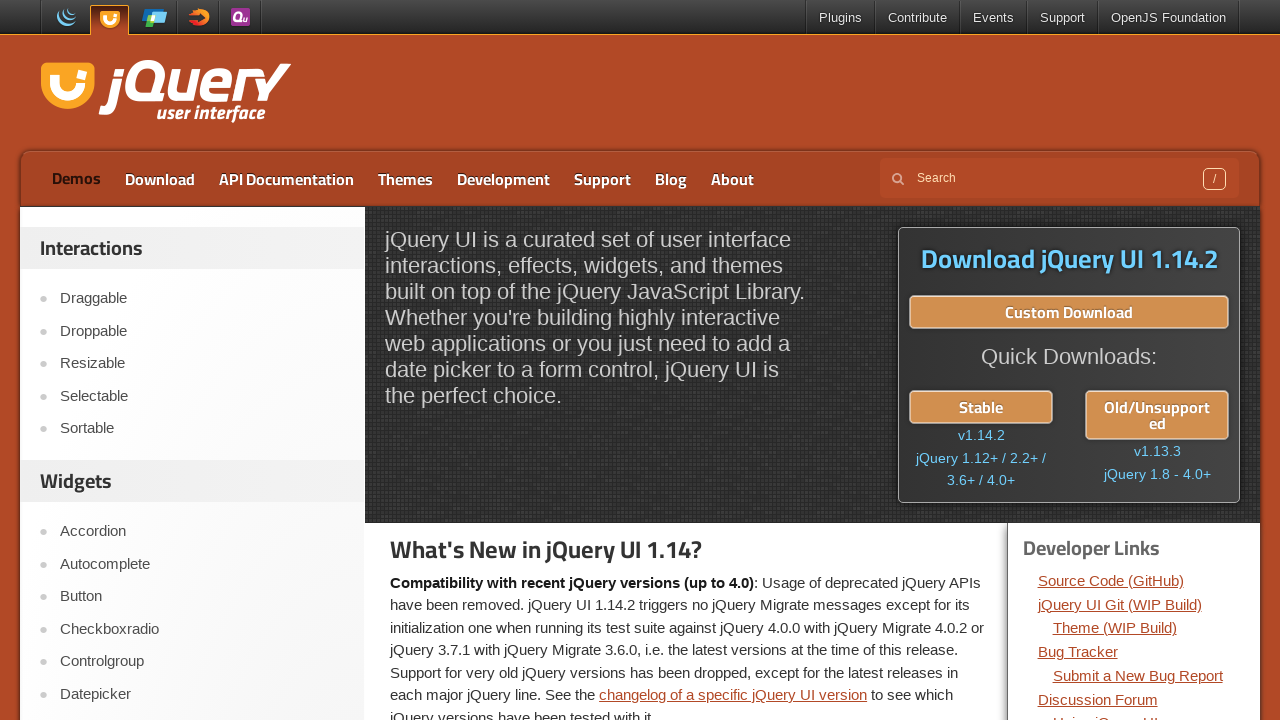

Applied highlight style to Demos link (iteration 7/20)
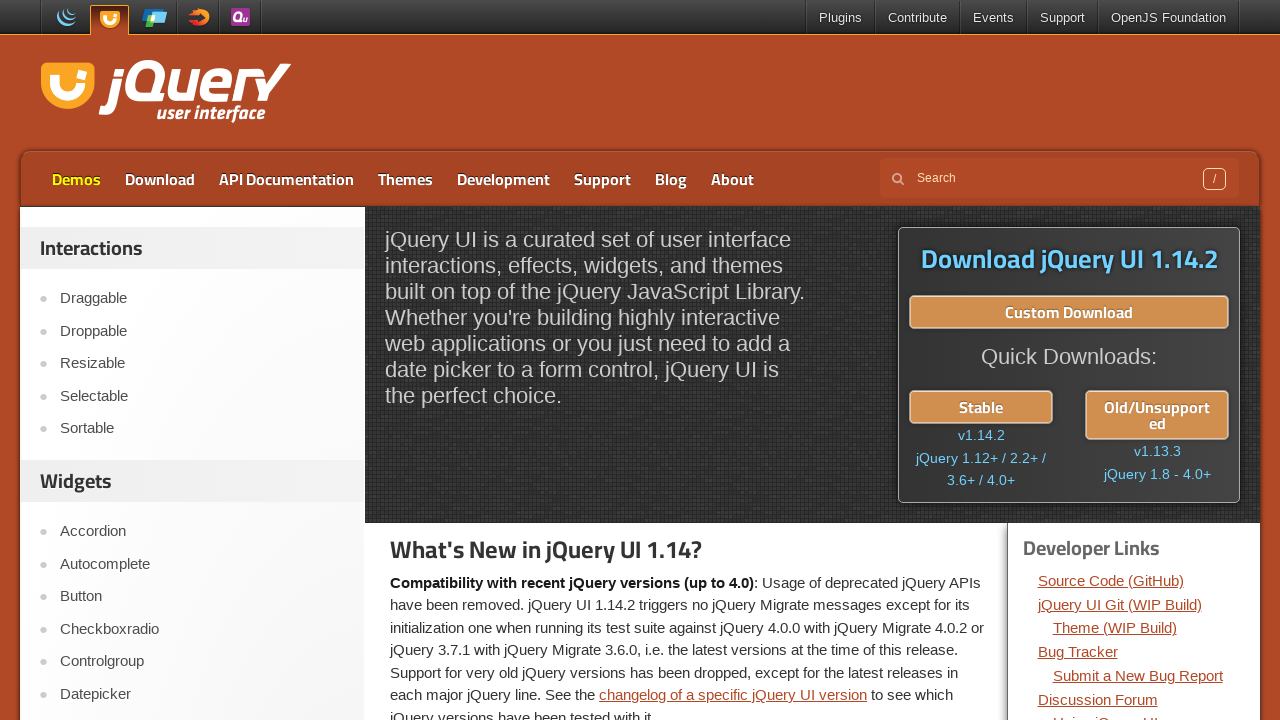

Waited 300ms with highlight visible
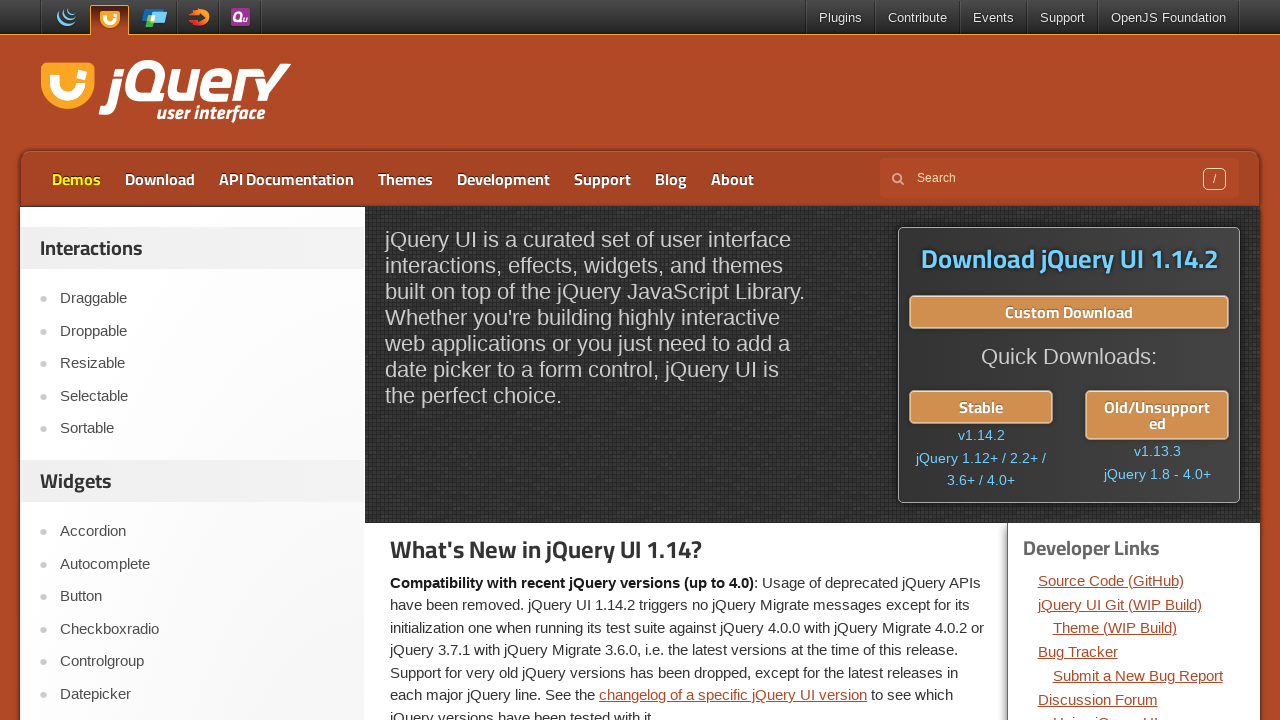

Removed highlight style from Demos link (iteration 7/20)
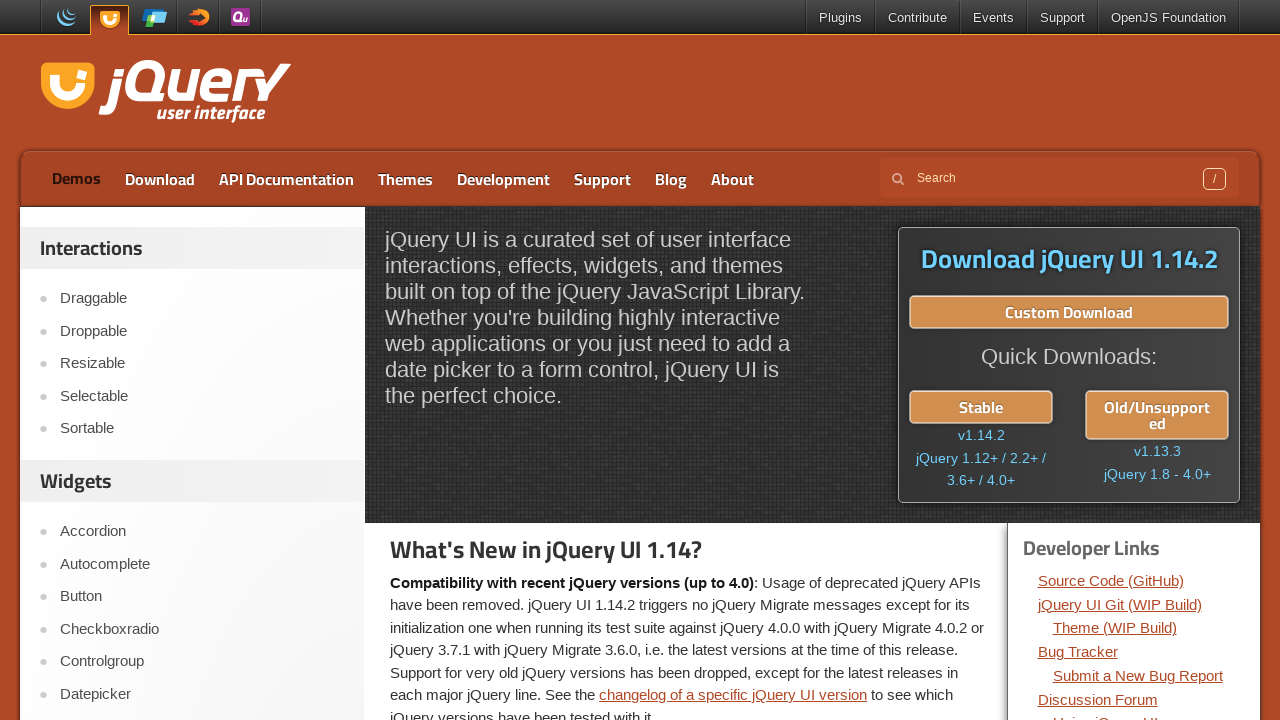

Waited 300ms with highlight removed
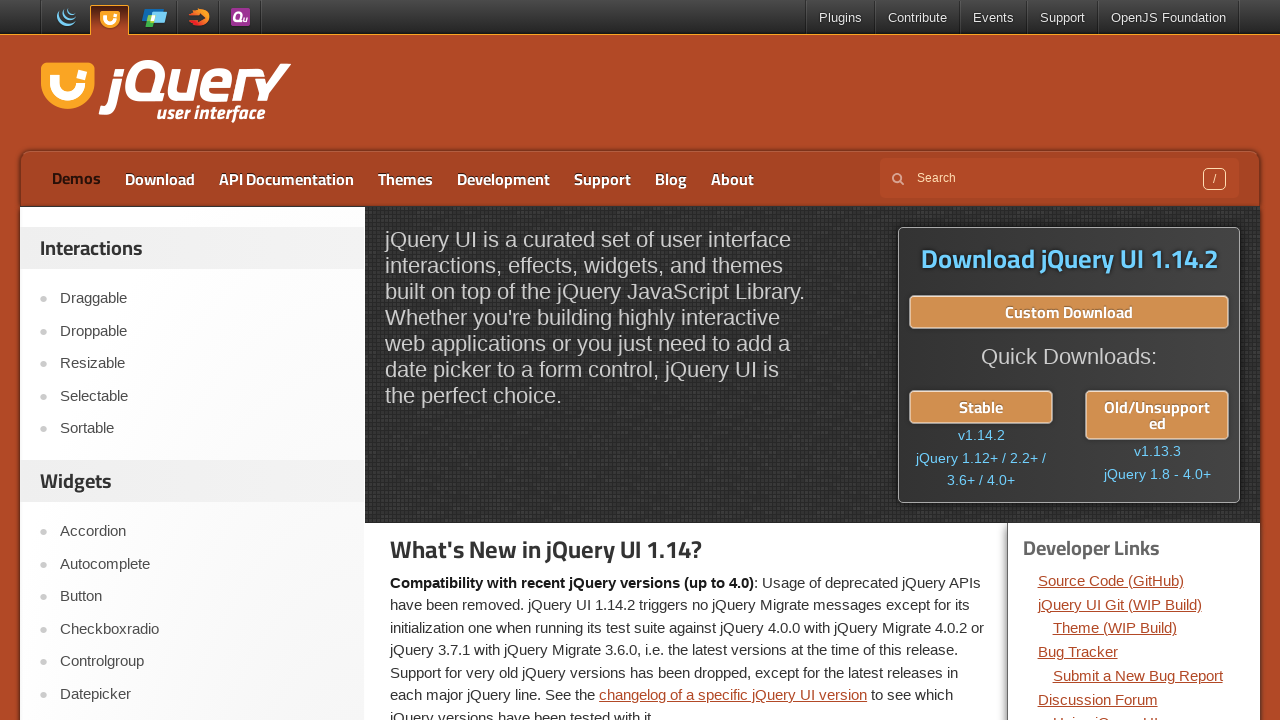

Applied highlight style to Demos link (iteration 8/20)
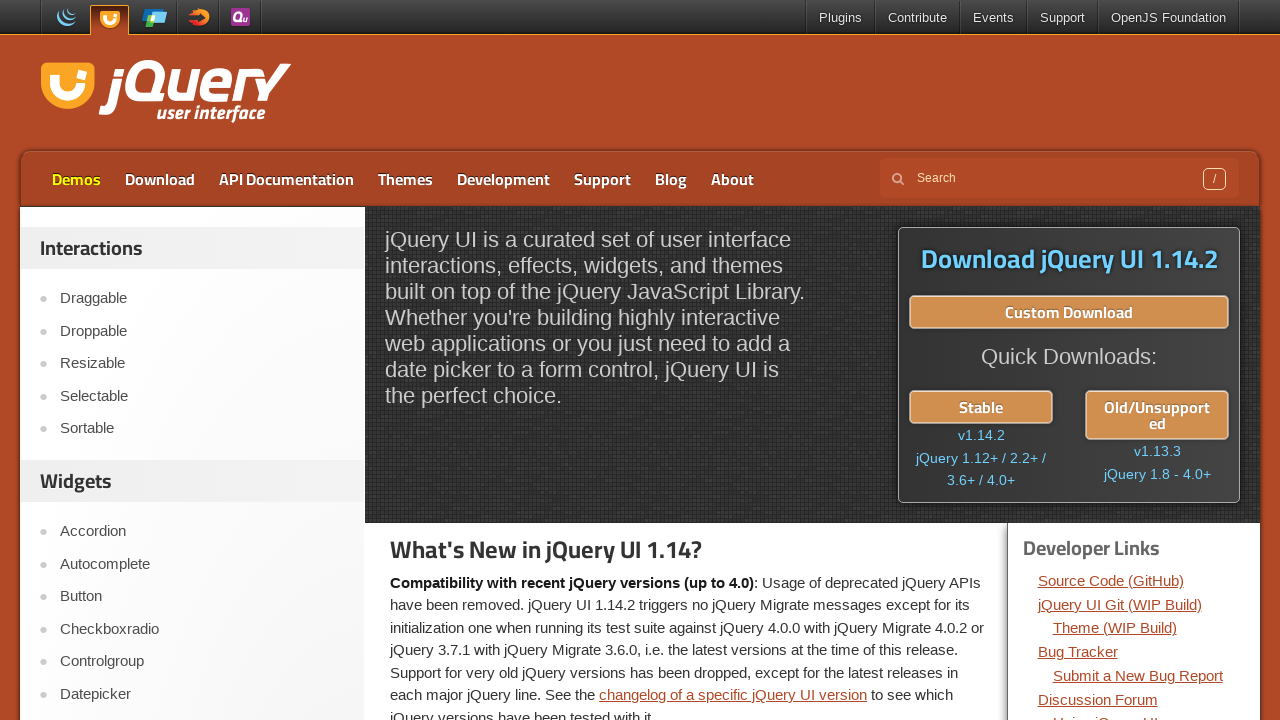

Waited 300ms with highlight visible
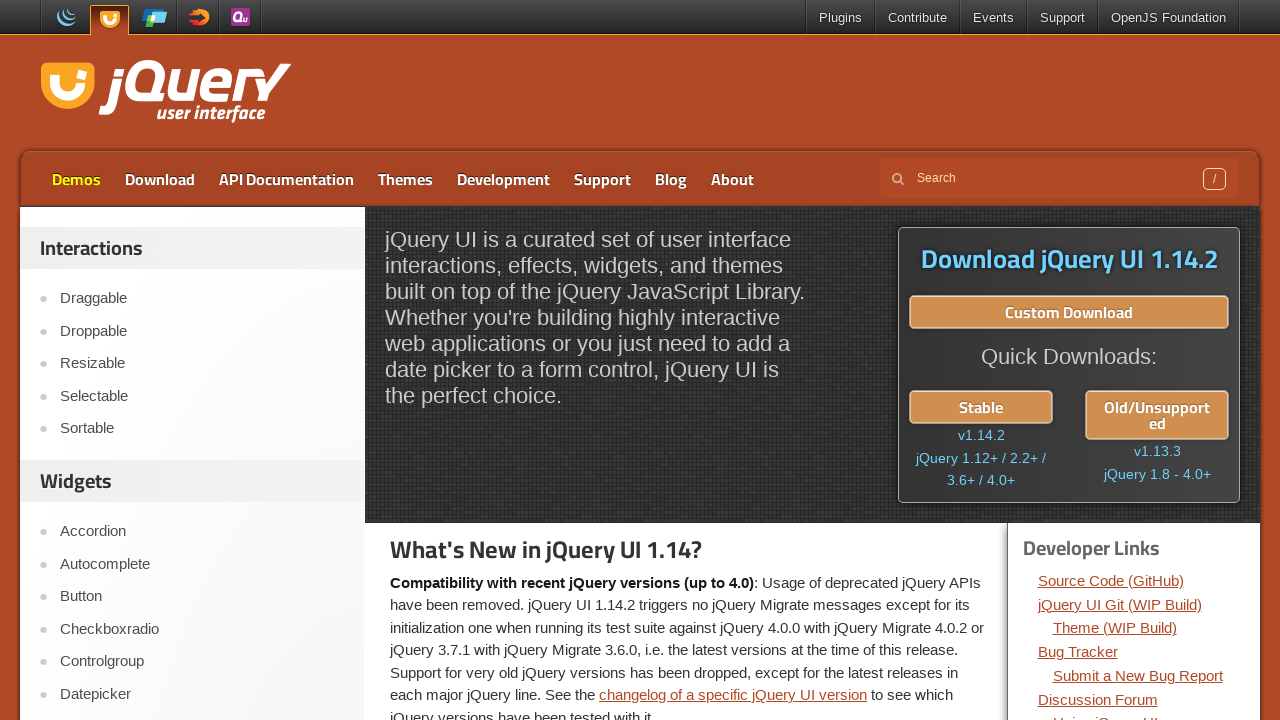

Removed highlight style from Demos link (iteration 8/20)
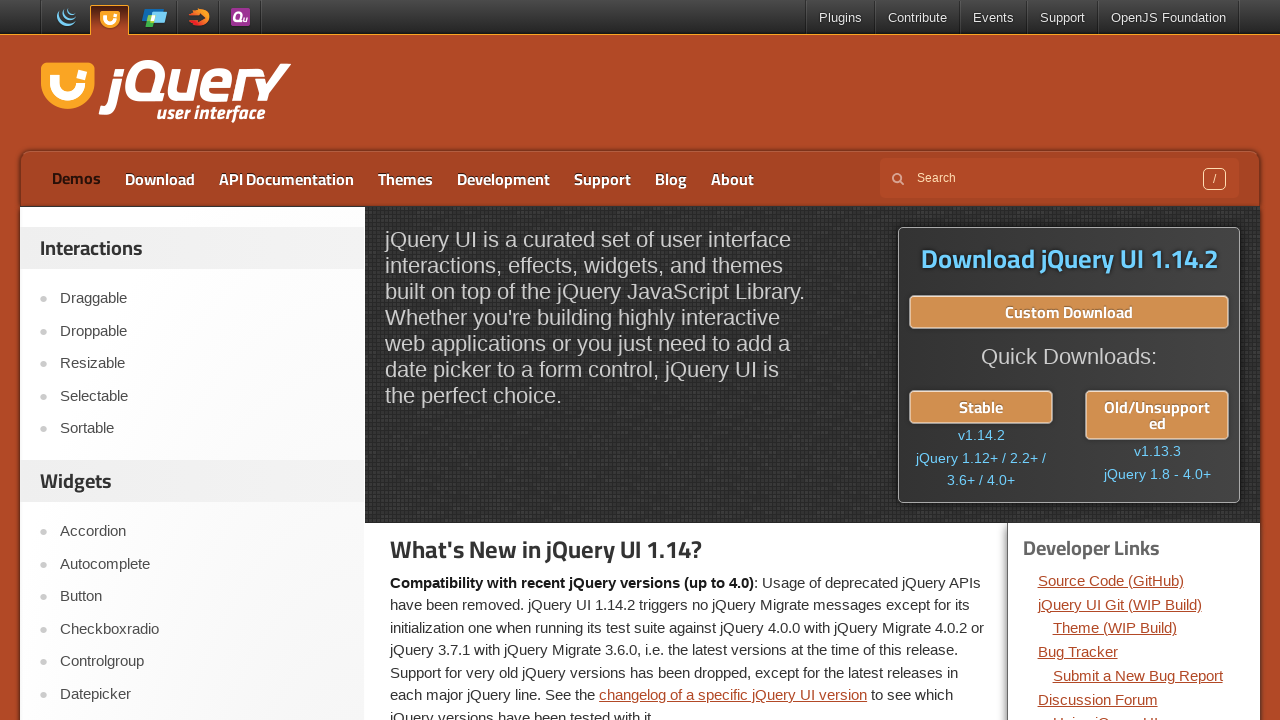

Waited 300ms with highlight removed
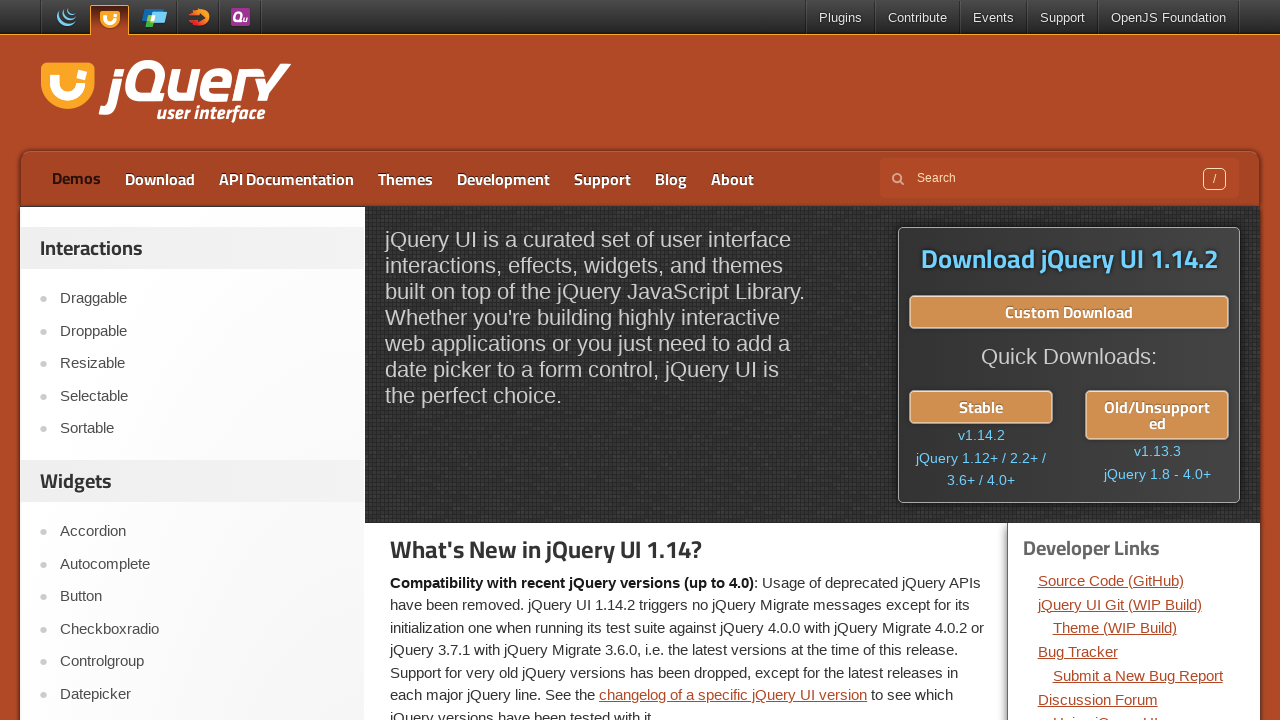

Applied highlight style to Demos link (iteration 9/20)
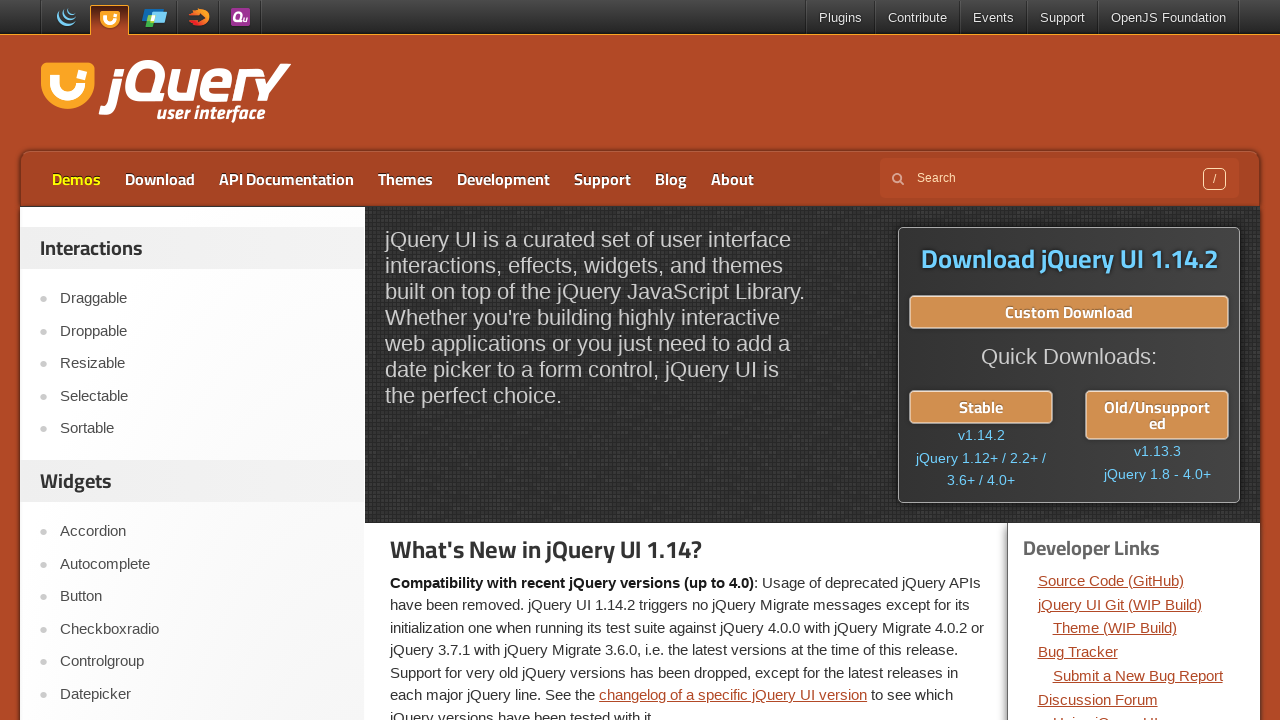

Waited 300ms with highlight visible
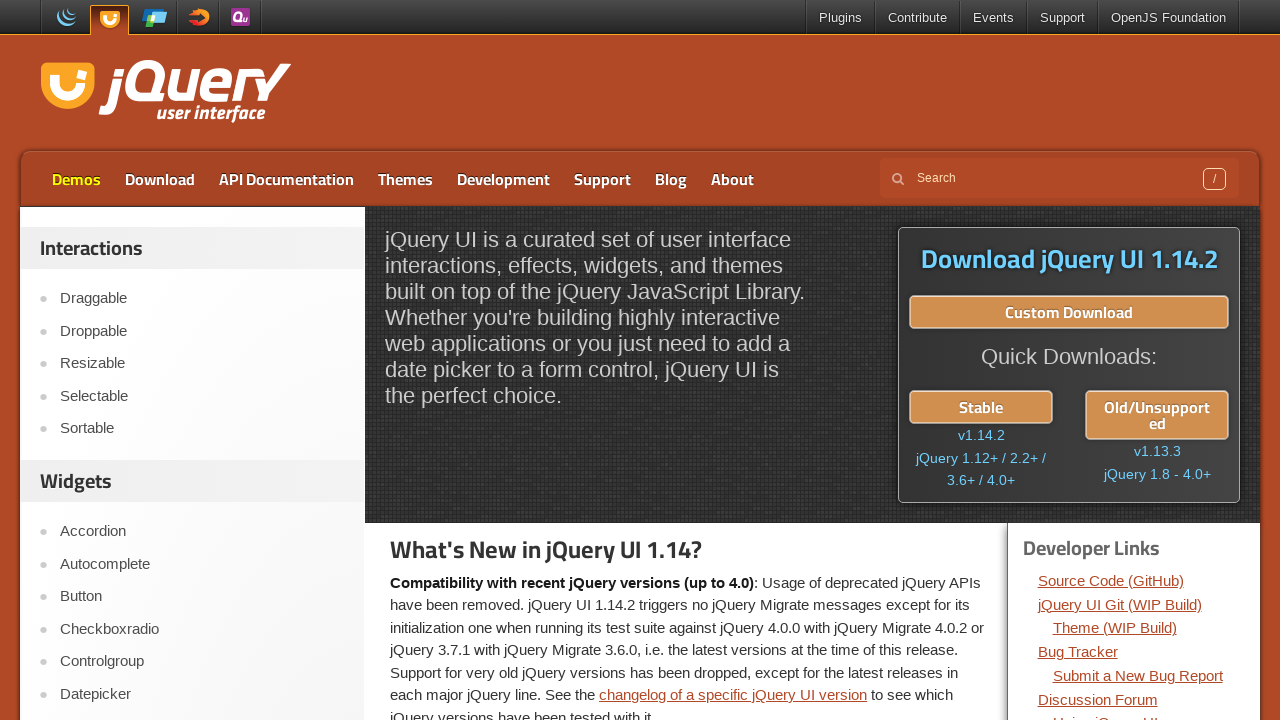

Removed highlight style from Demos link (iteration 9/20)
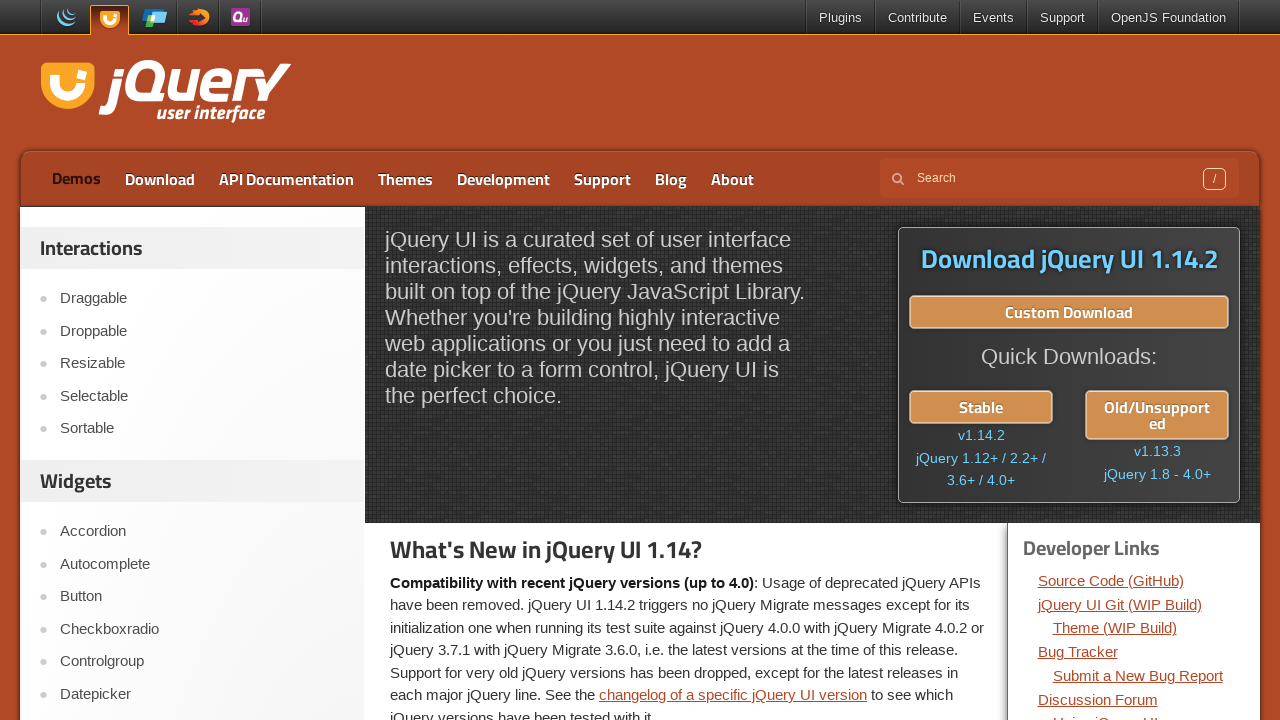

Waited 300ms with highlight removed
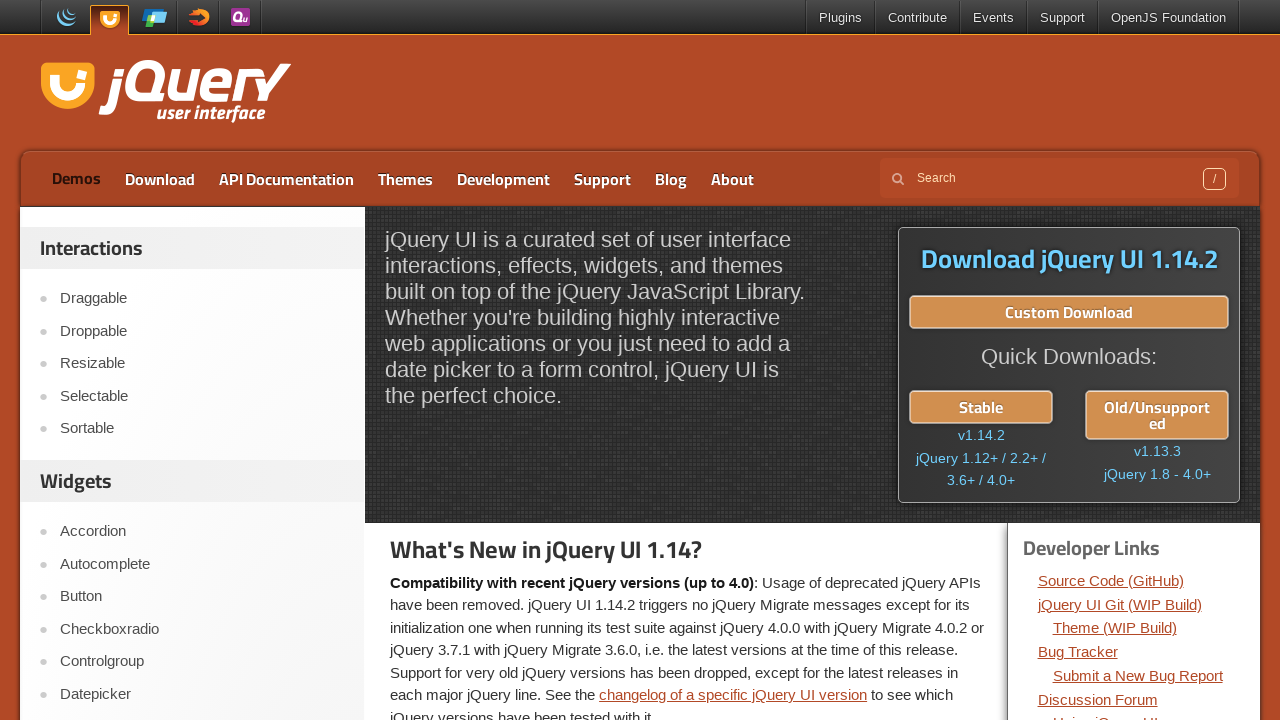

Applied highlight style to Demos link (iteration 10/20)
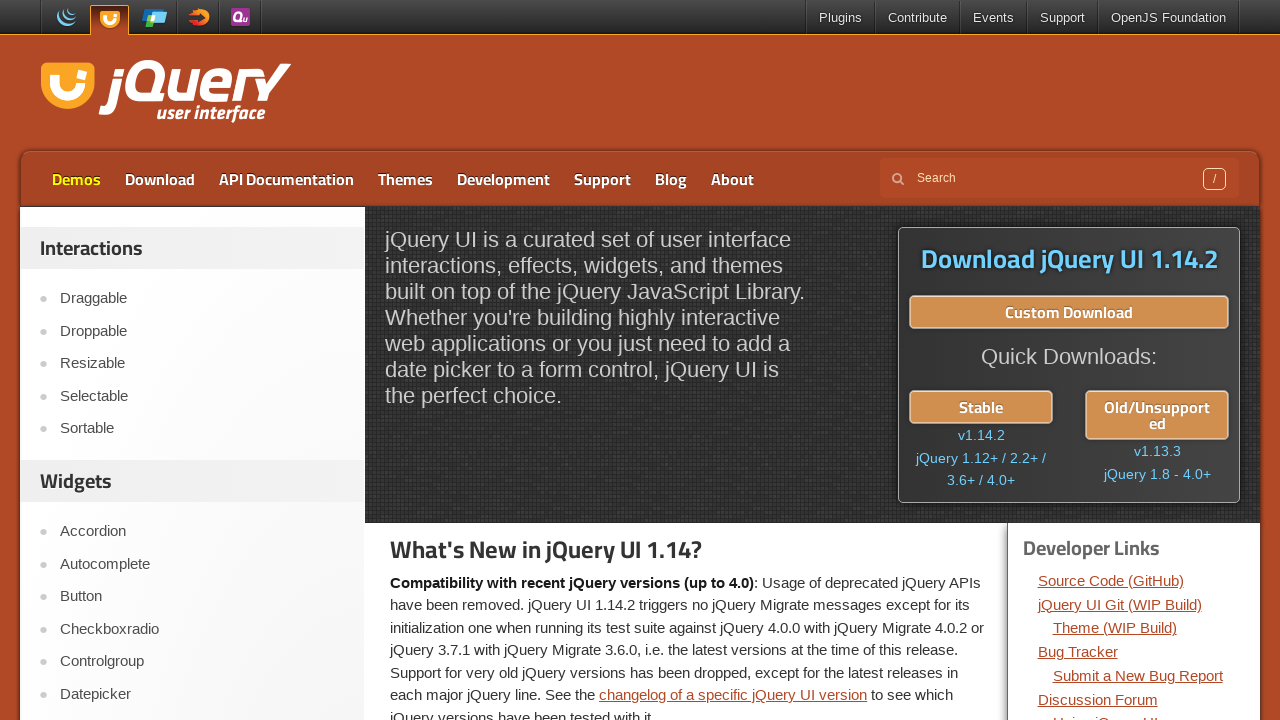

Waited 300ms with highlight visible
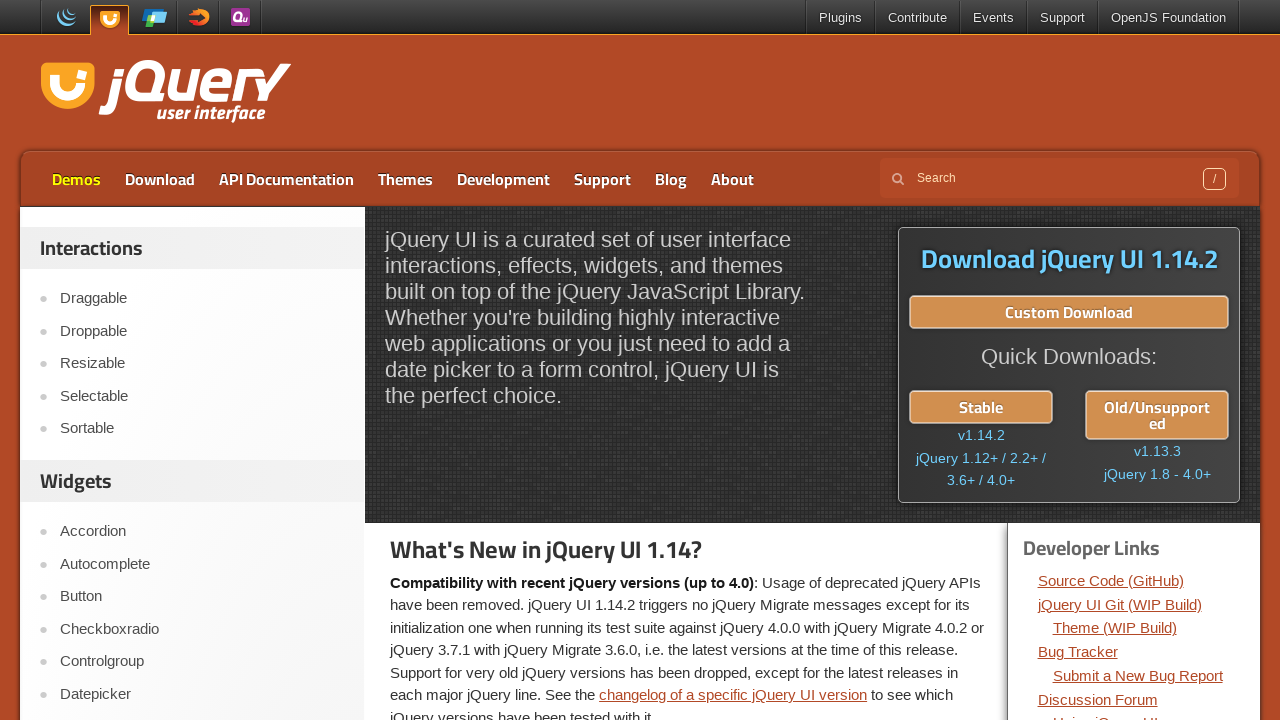

Removed highlight style from Demos link (iteration 10/20)
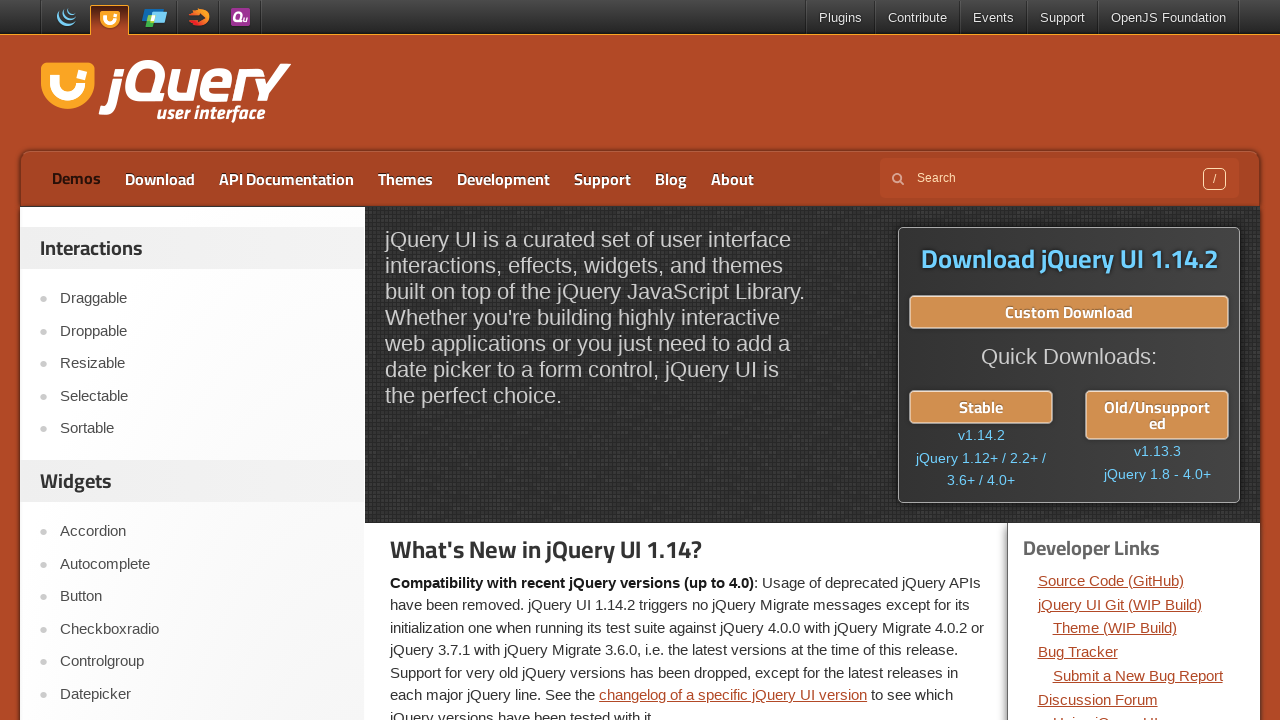

Waited 300ms with highlight removed
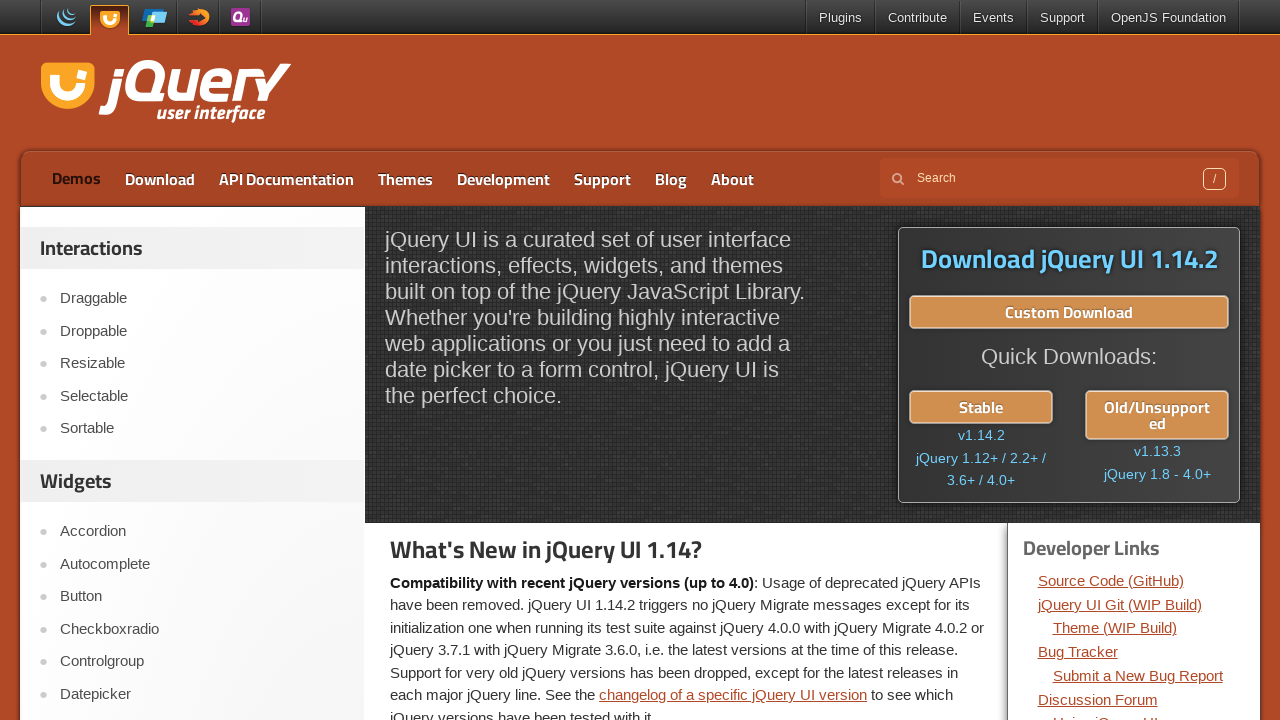

Applied highlight style to Demos link (iteration 11/20)
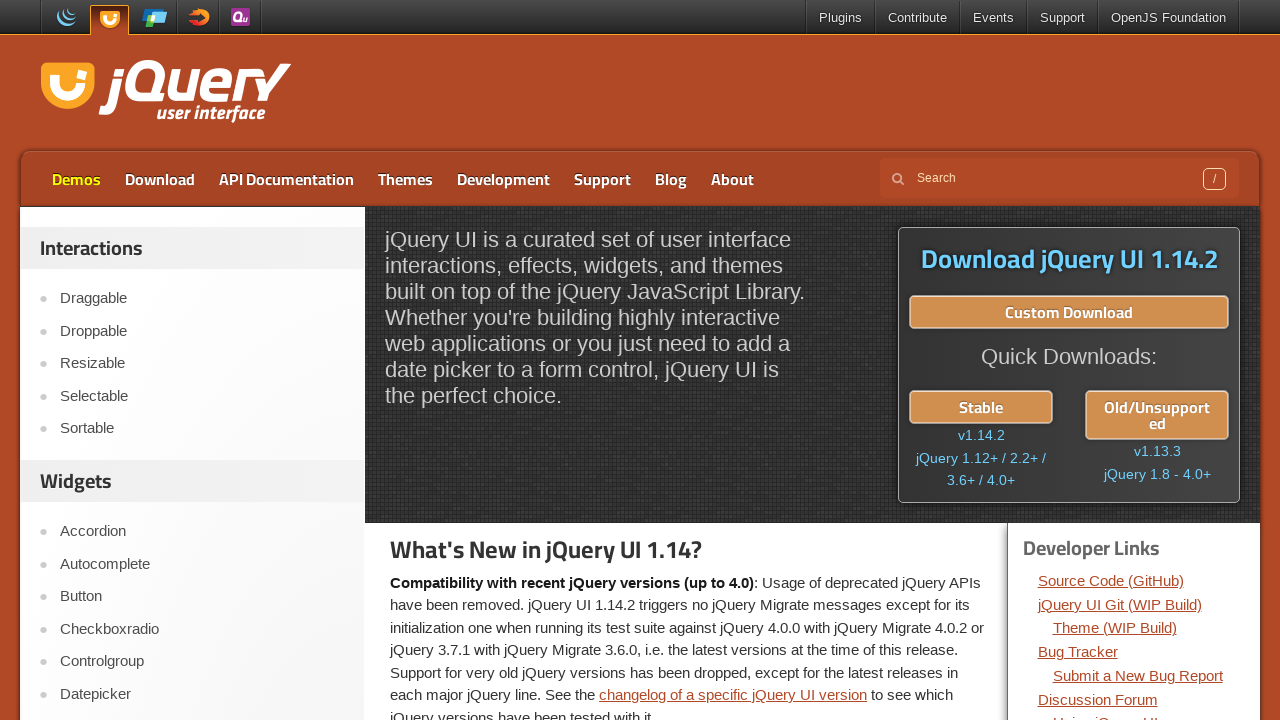

Waited 300ms with highlight visible
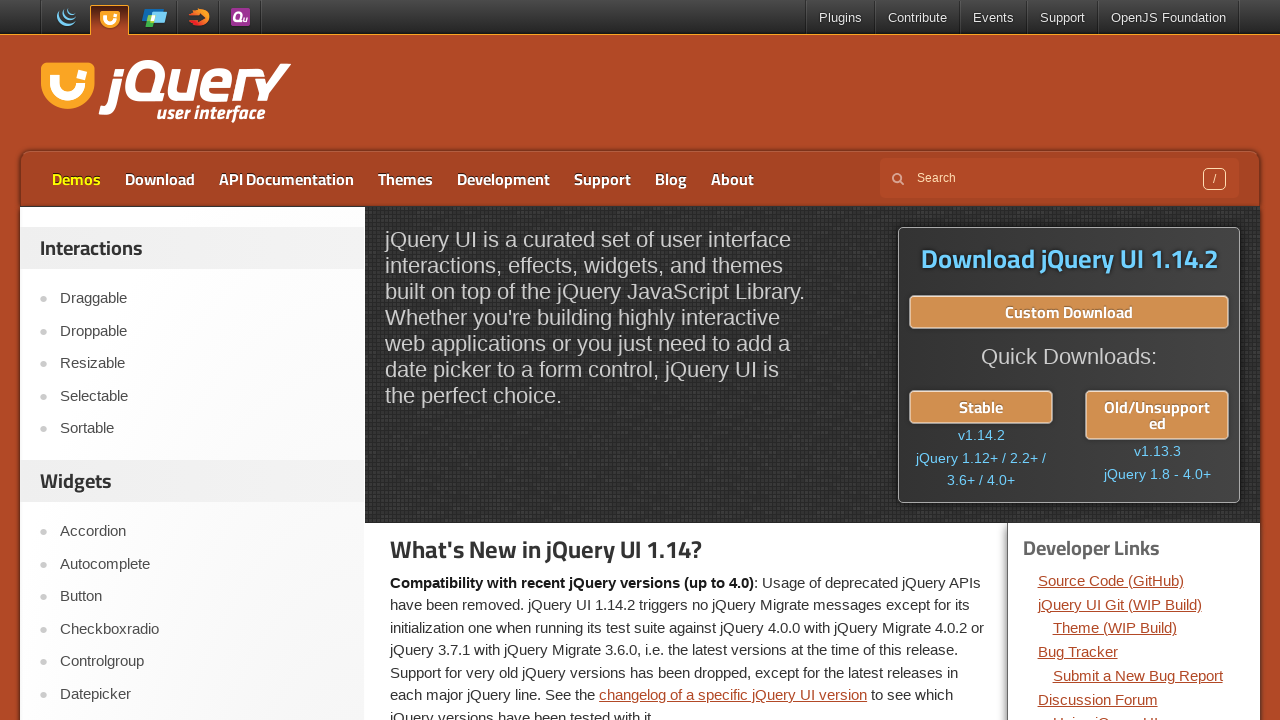

Removed highlight style from Demos link (iteration 11/20)
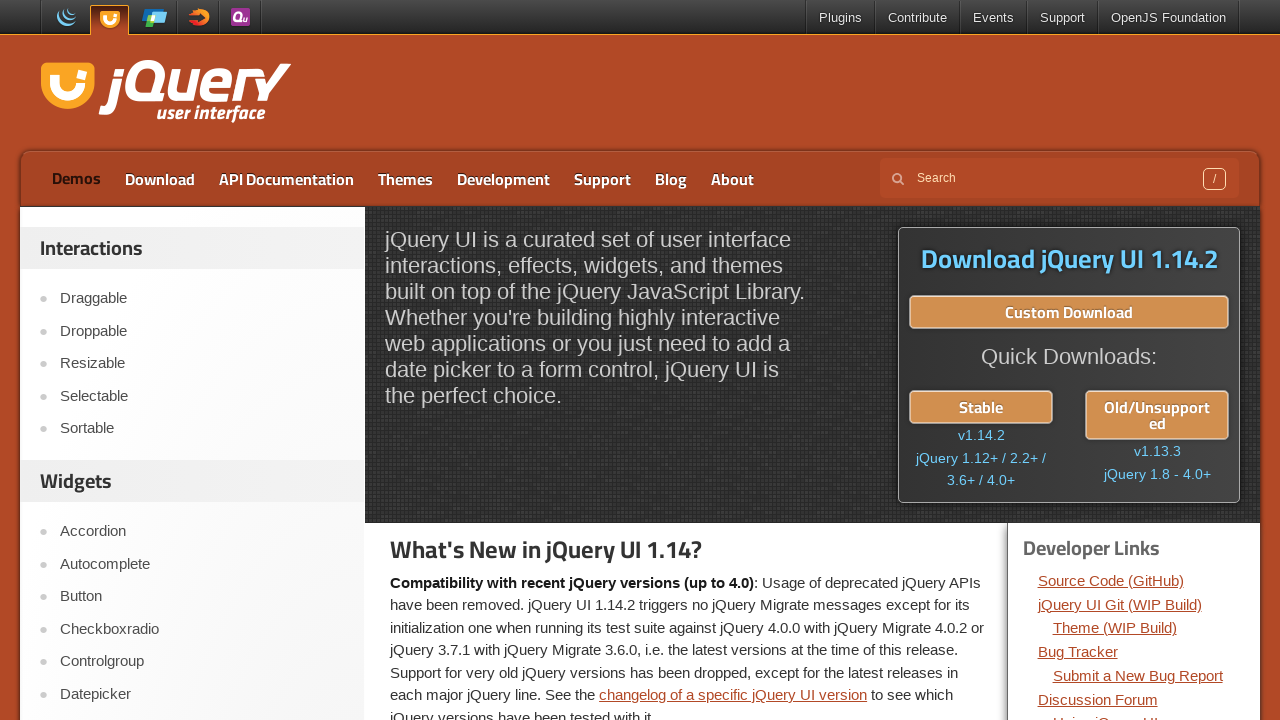

Waited 300ms with highlight removed
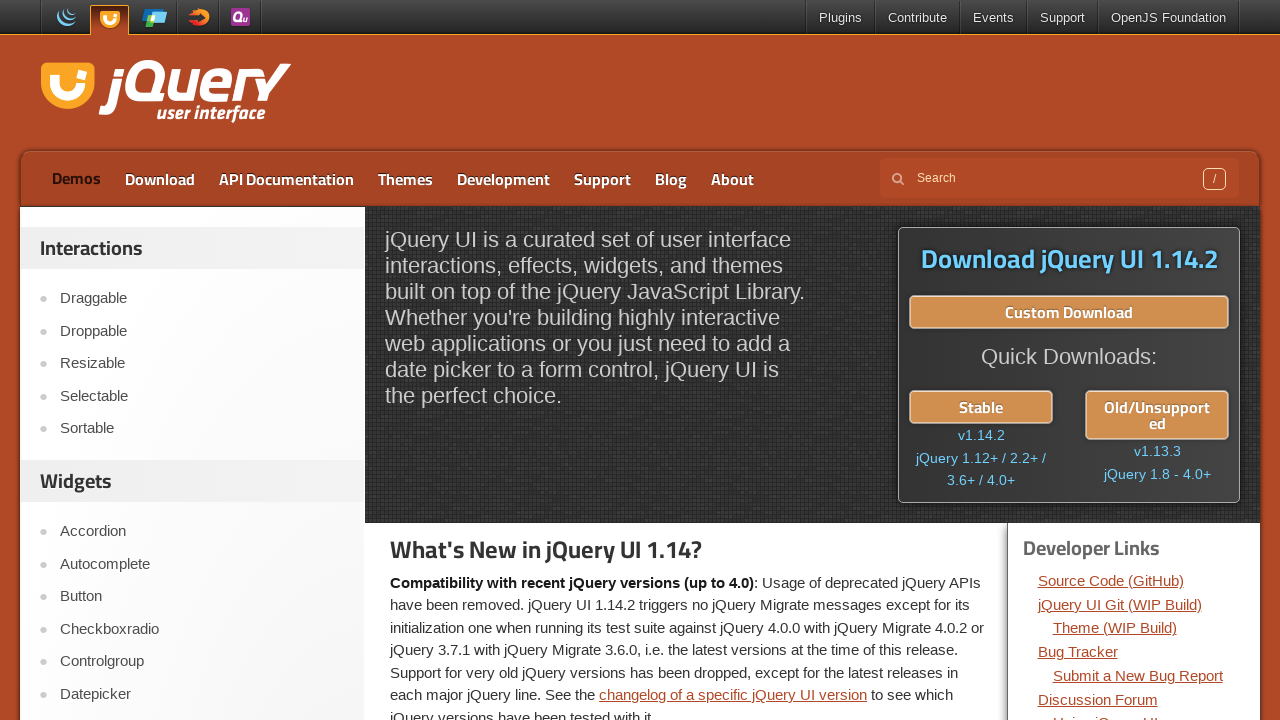

Applied highlight style to Demos link (iteration 12/20)
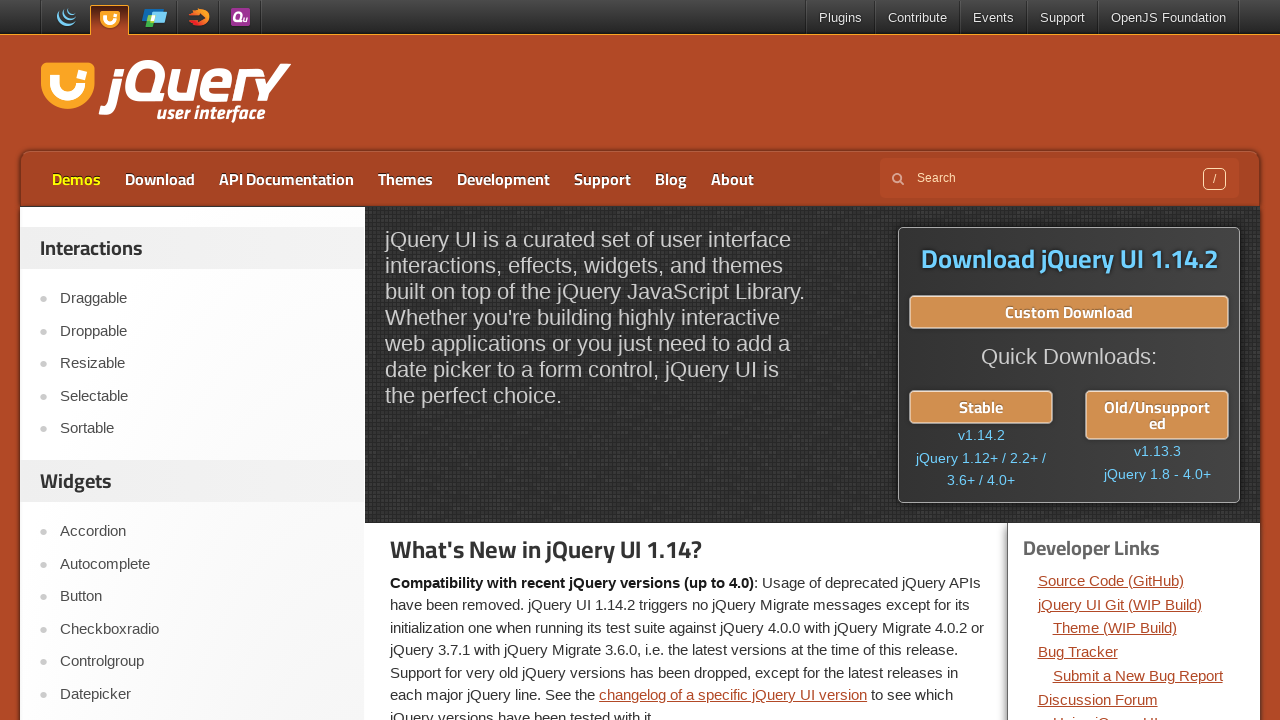

Waited 300ms with highlight visible
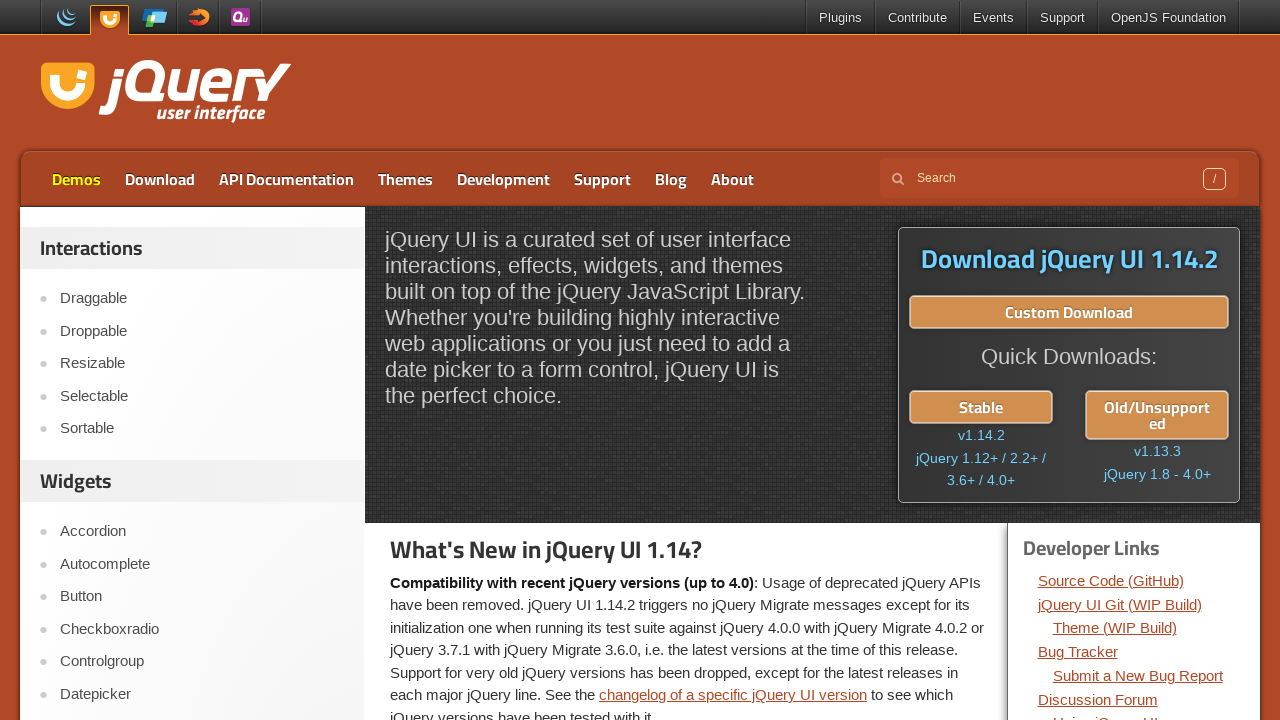

Removed highlight style from Demos link (iteration 12/20)
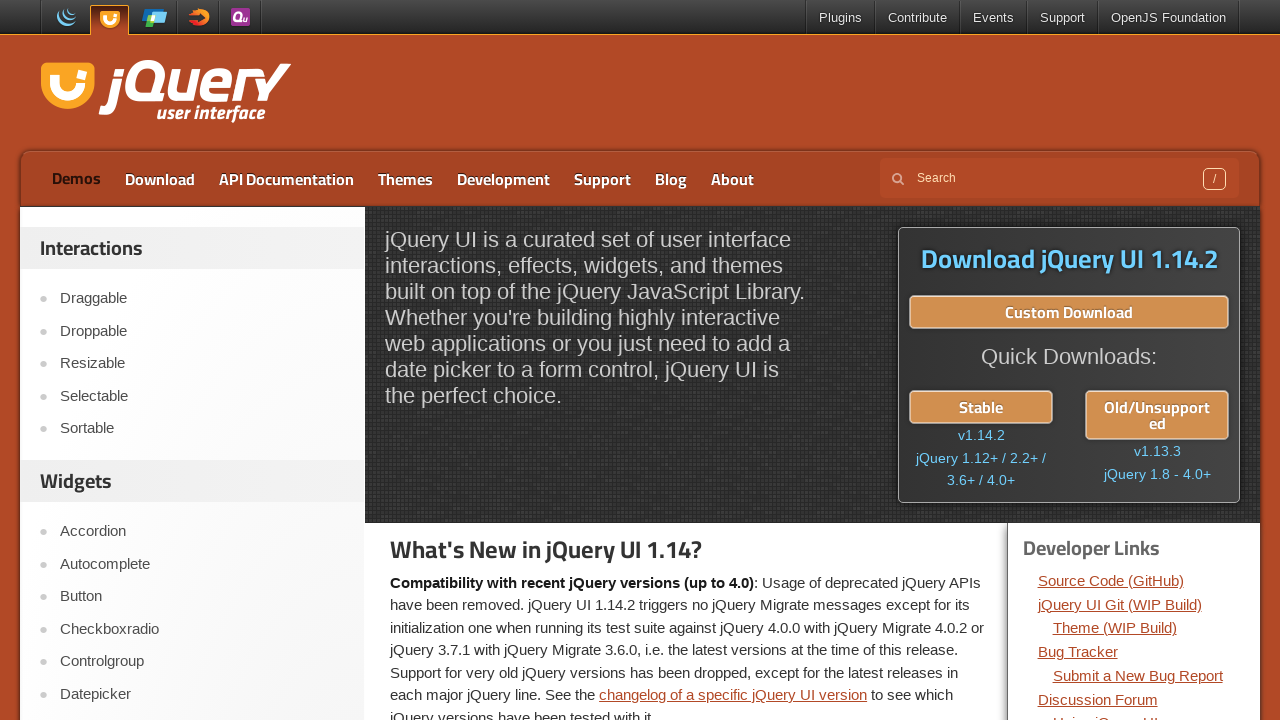

Waited 300ms with highlight removed
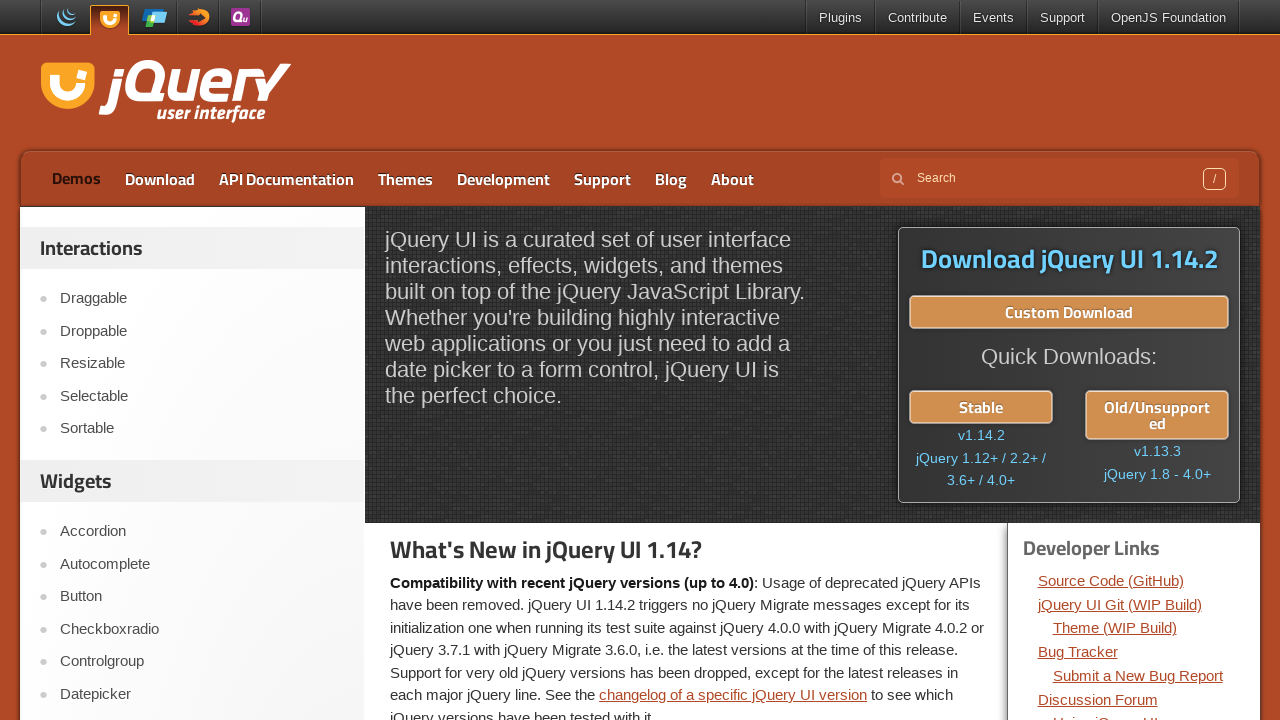

Applied highlight style to Demos link (iteration 13/20)
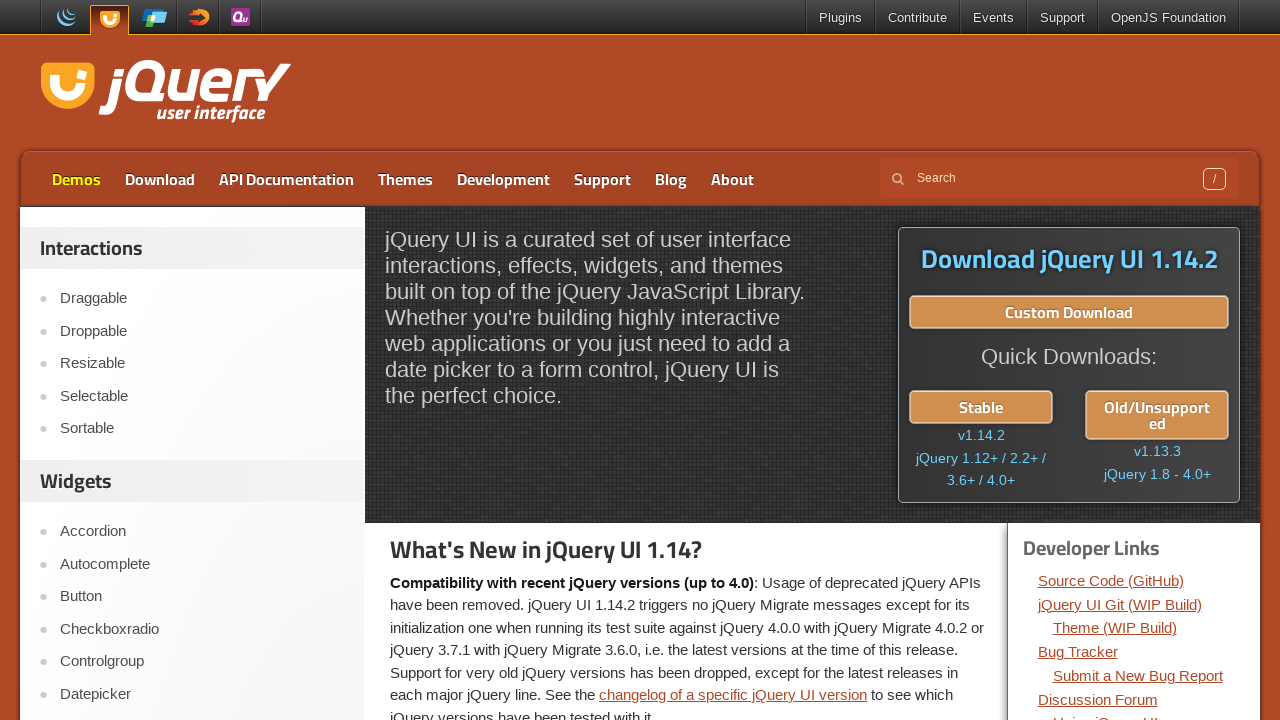

Waited 300ms with highlight visible
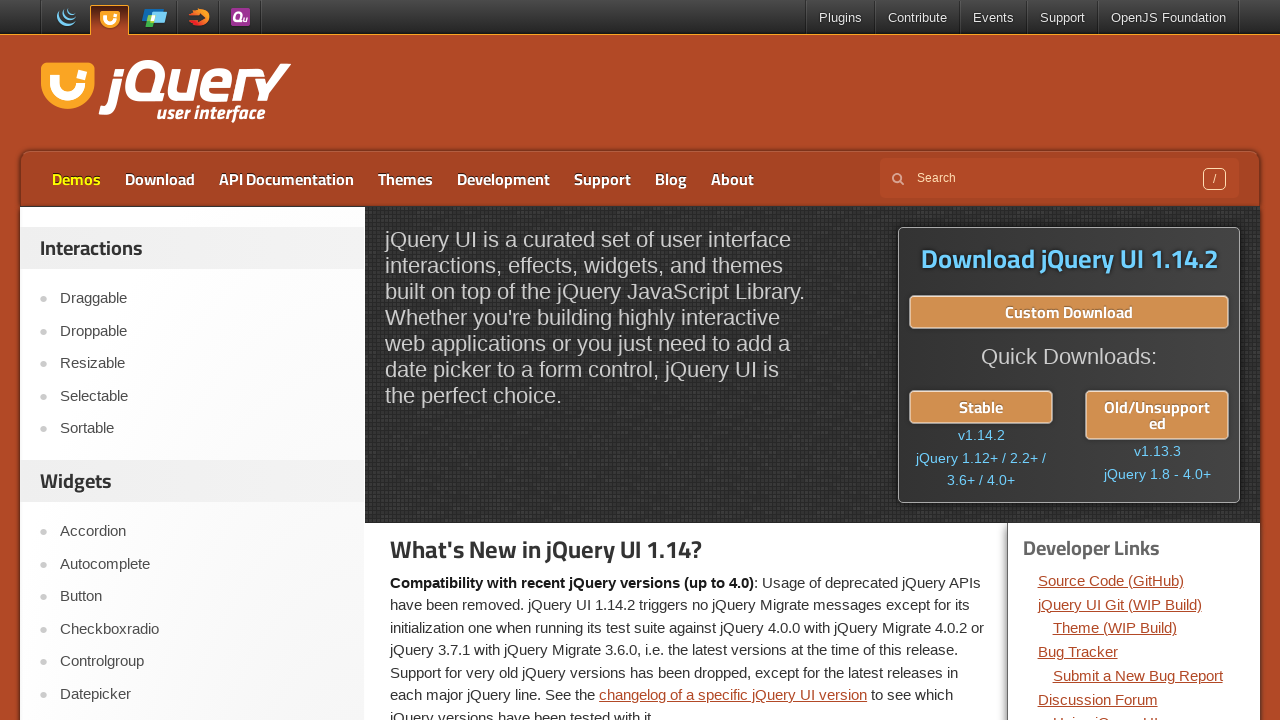

Removed highlight style from Demos link (iteration 13/20)
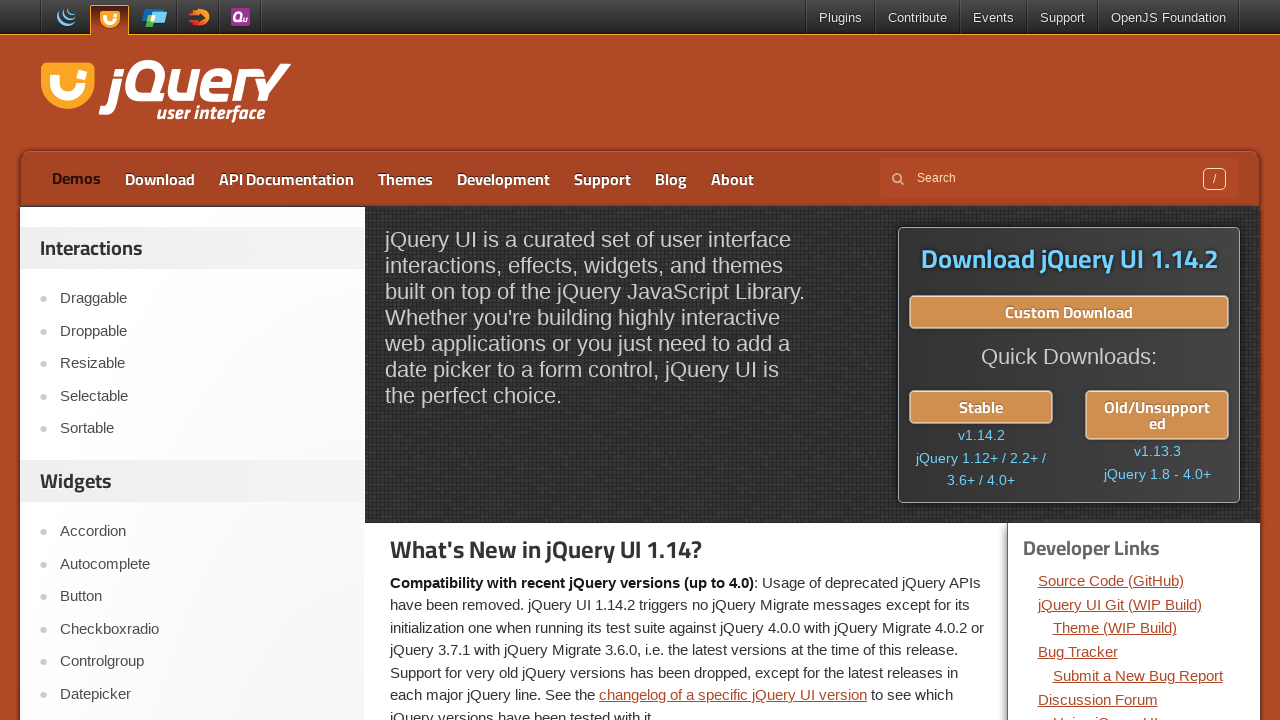

Waited 300ms with highlight removed
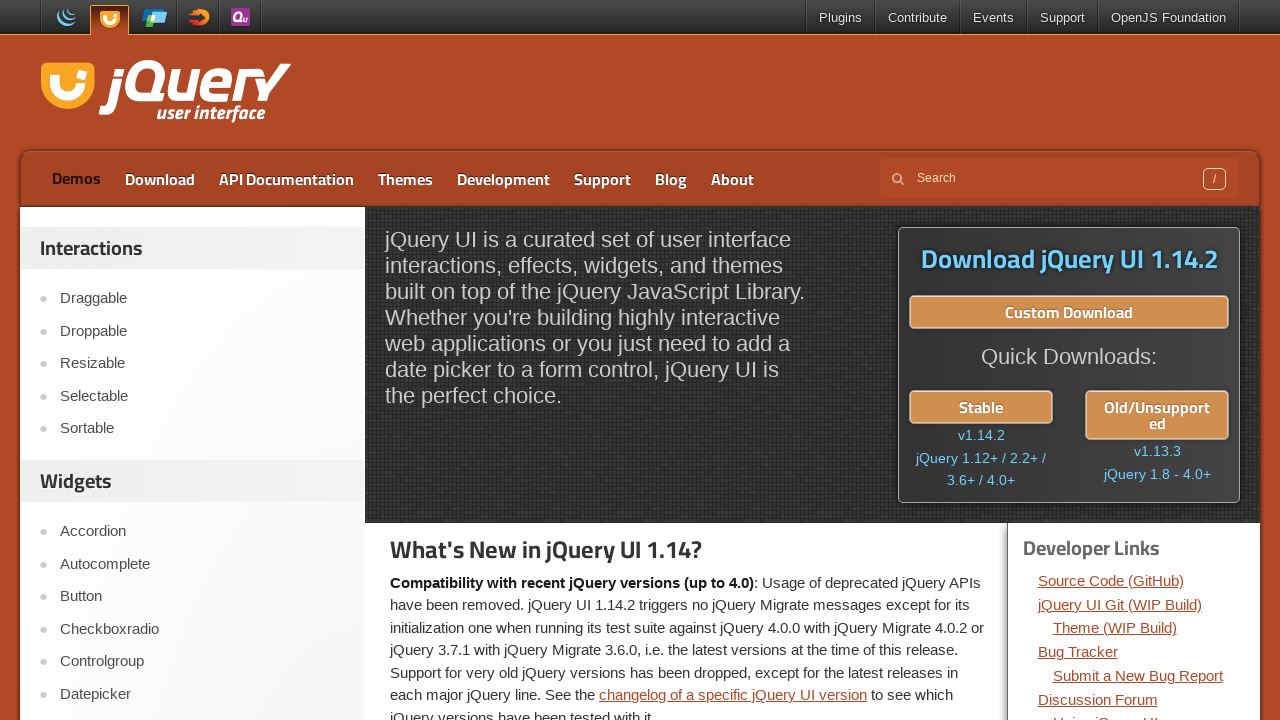

Applied highlight style to Demos link (iteration 14/20)
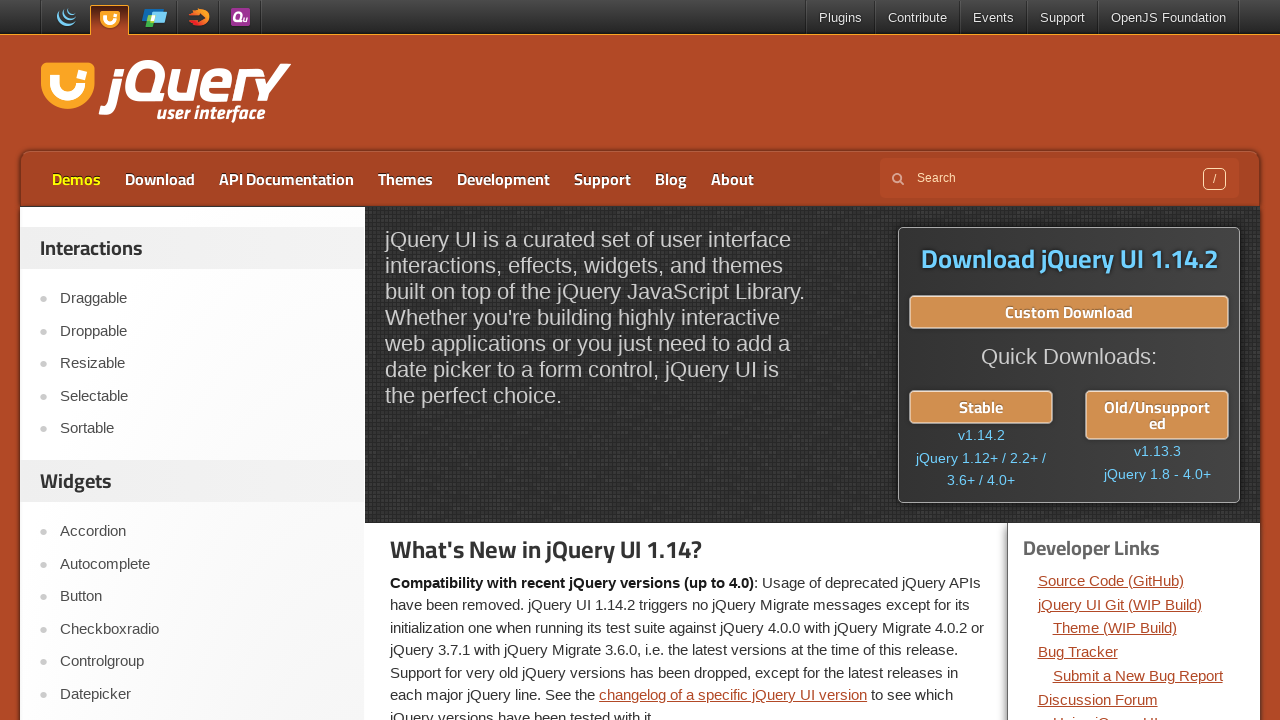

Waited 300ms with highlight visible
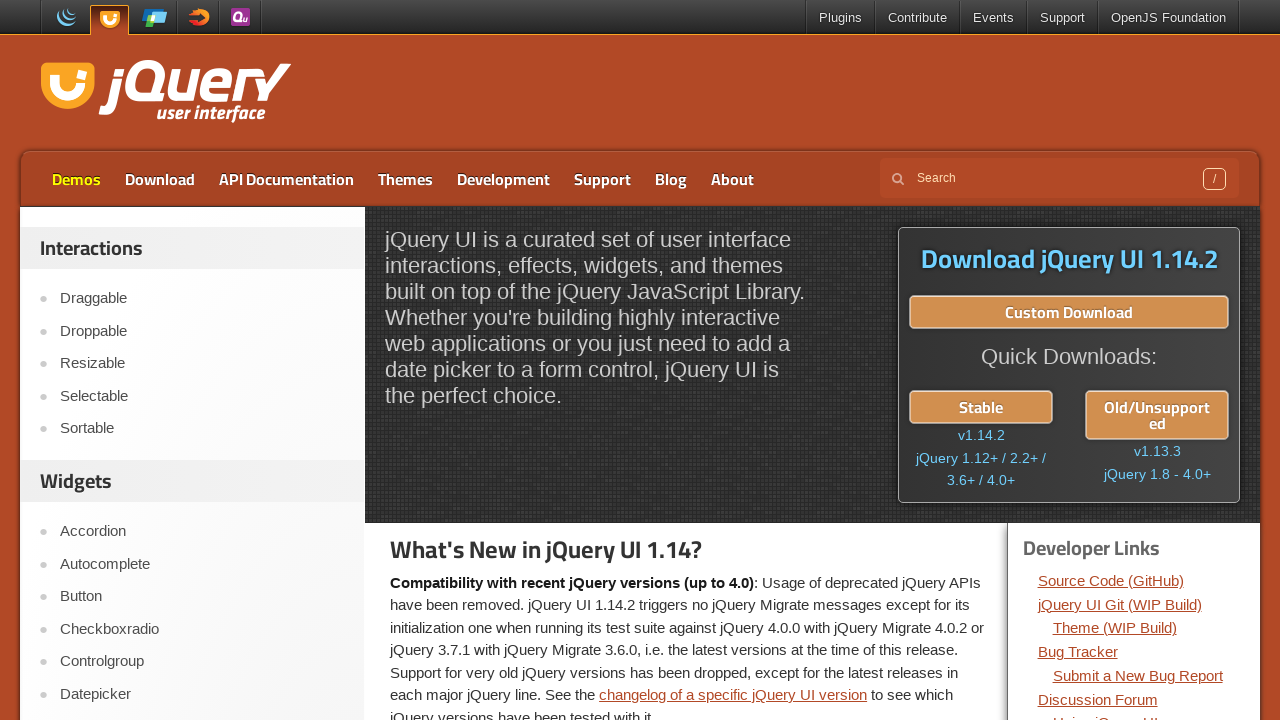

Removed highlight style from Demos link (iteration 14/20)
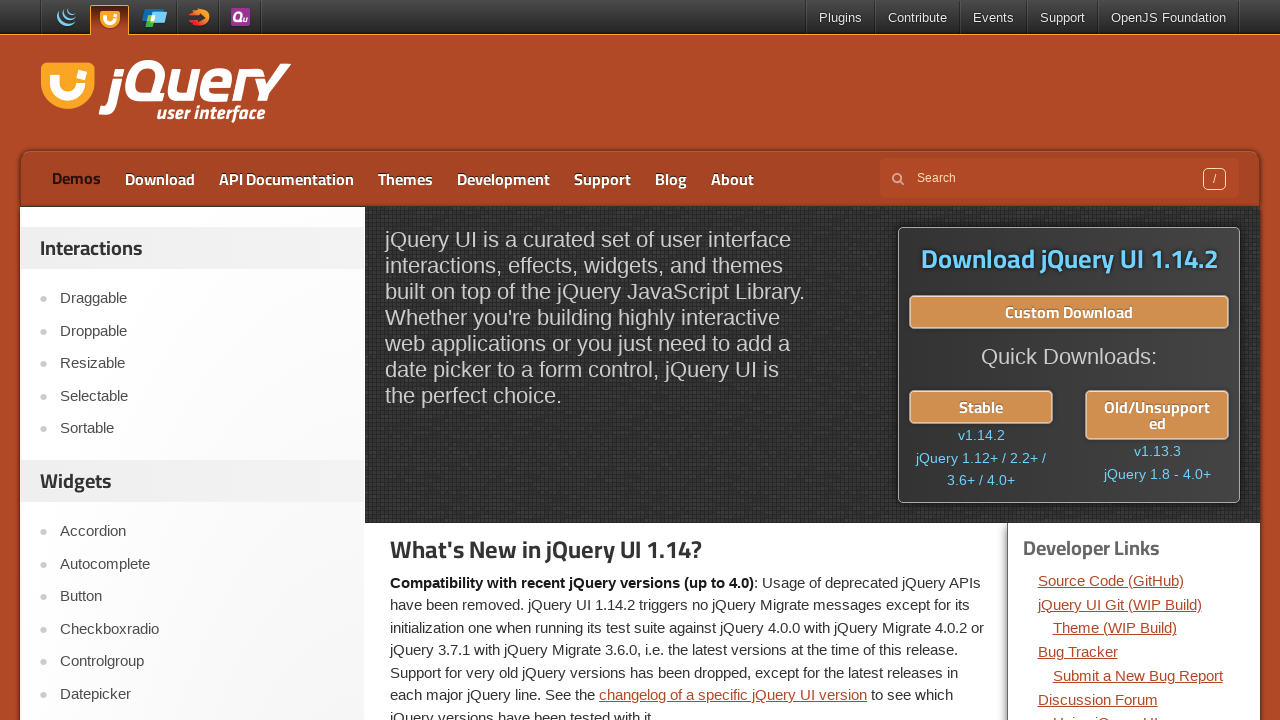

Waited 300ms with highlight removed
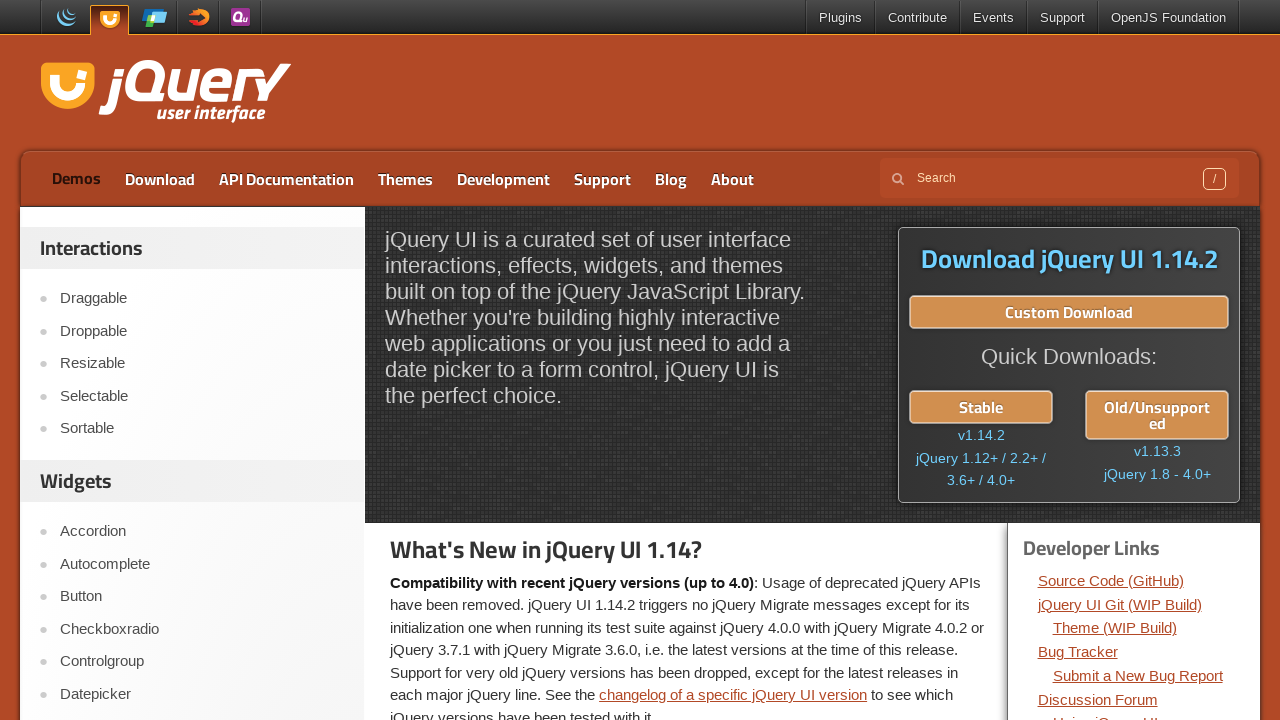

Applied highlight style to Demos link (iteration 15/20)
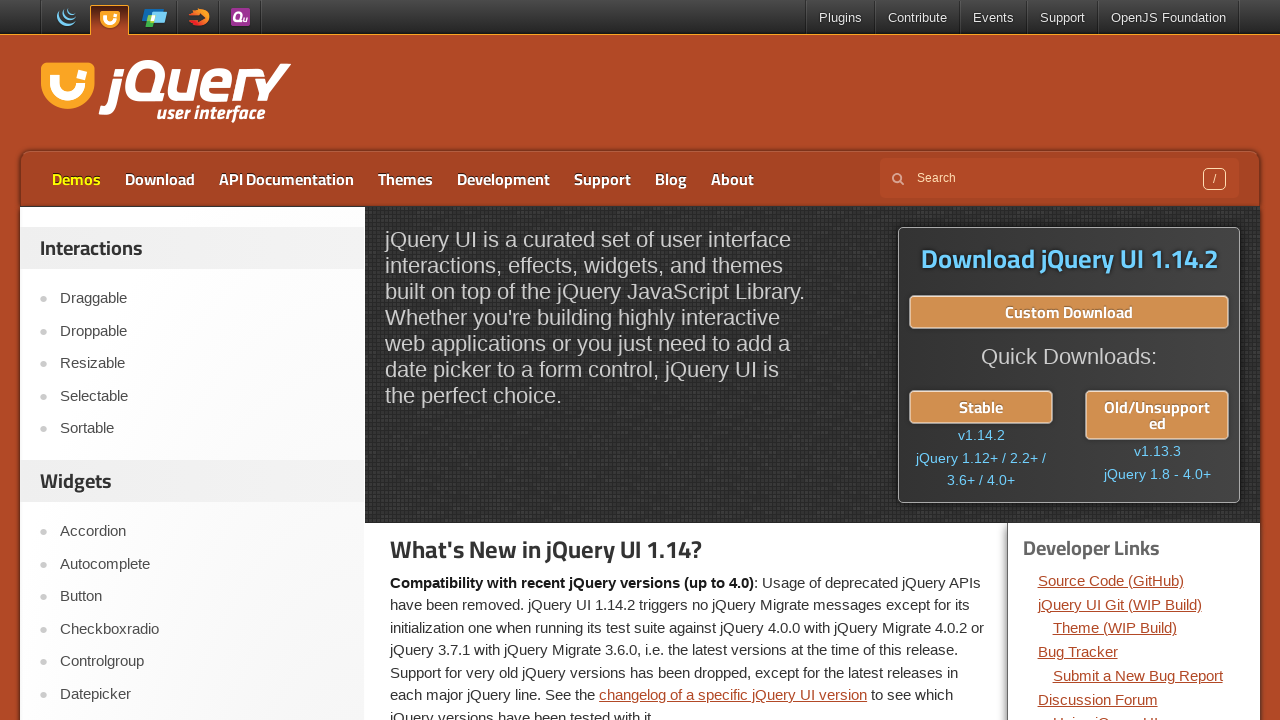

Waited 300ms with highlight visible
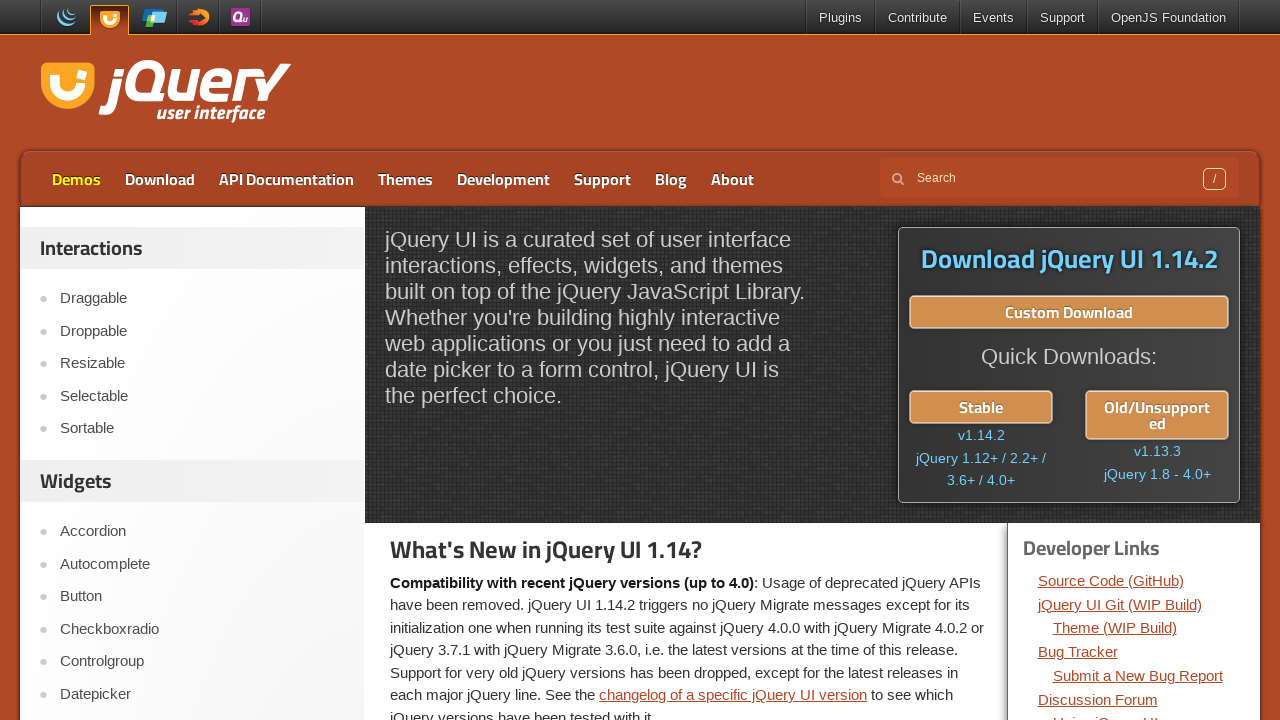

Removed highlight style from Demos link (iteration 15/20)
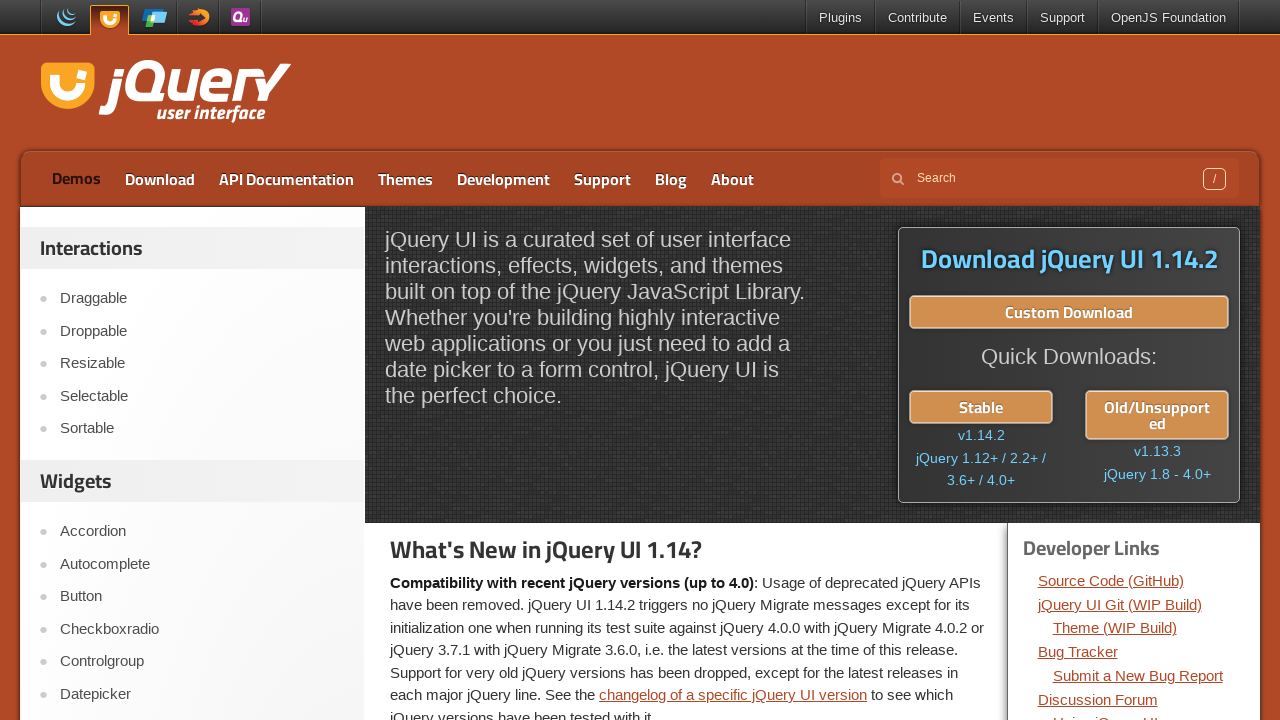

Waited 300ms with highlight removed
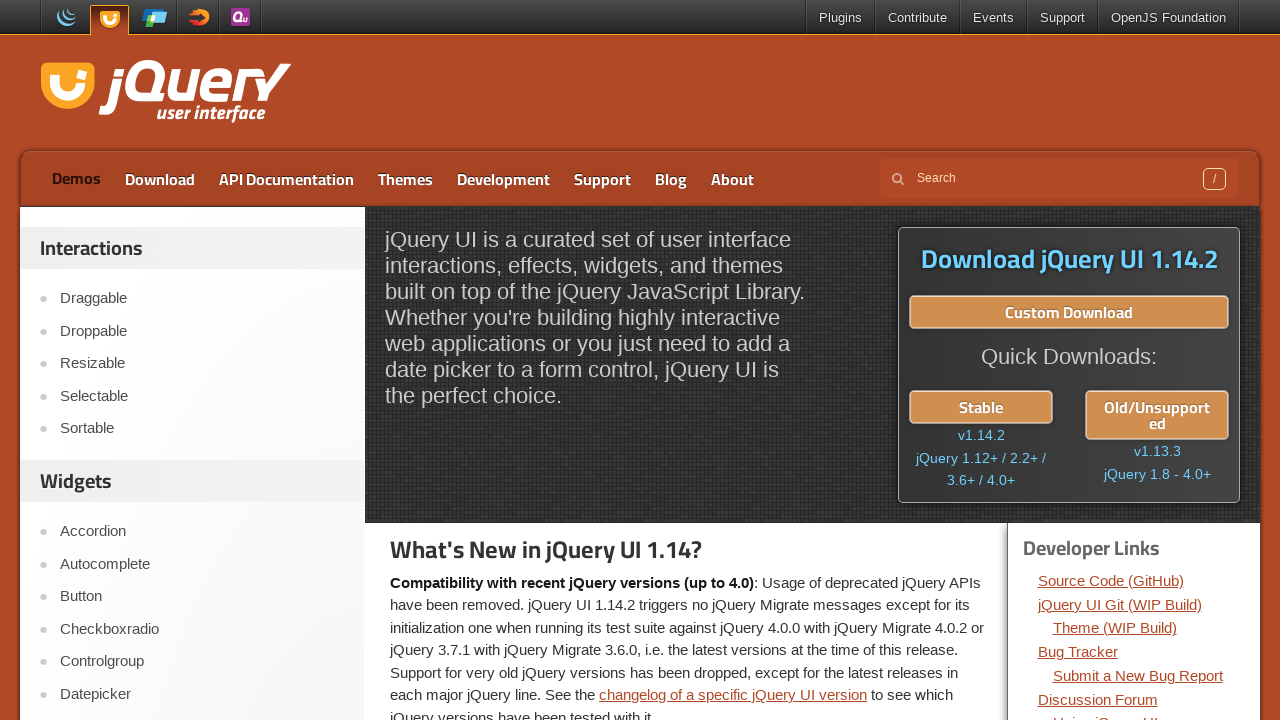

Applied highlight style to Demos link (iteration 16/20)
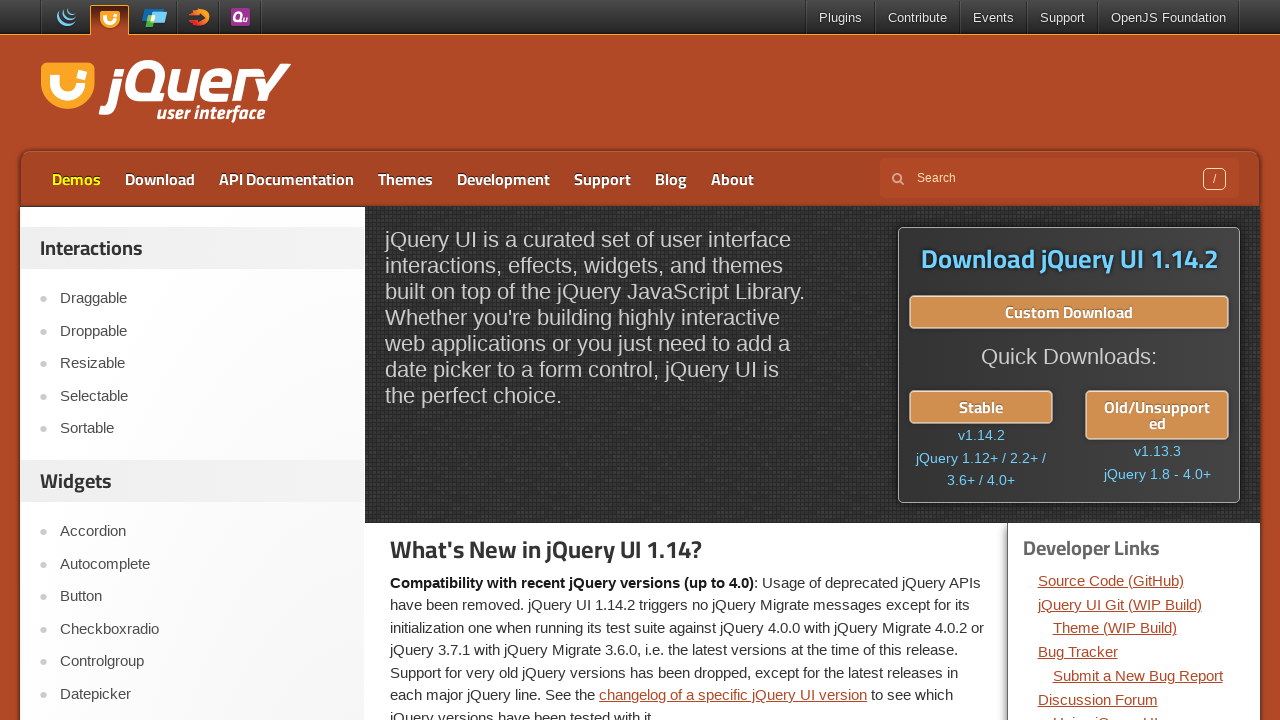

Waited 300ms with highlight visible
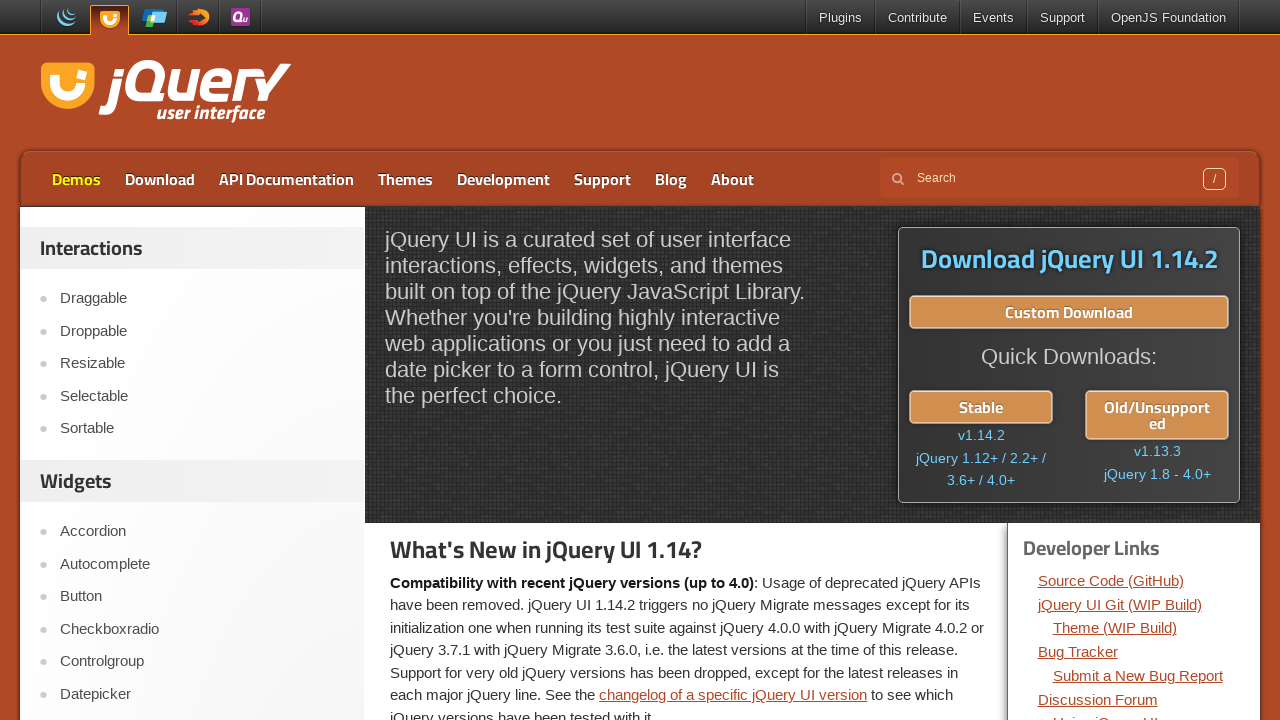

Removed highlight style from Demos link (iteration 16/20)
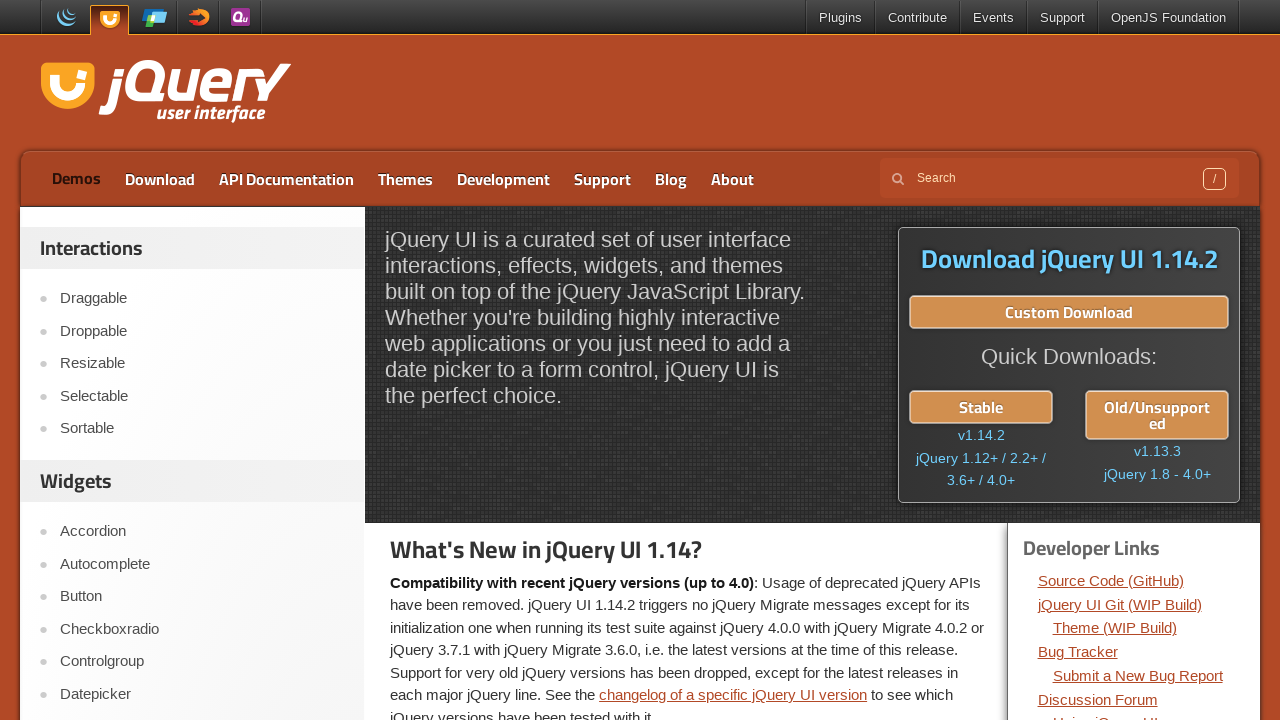

Waited 300ms with highlight removed
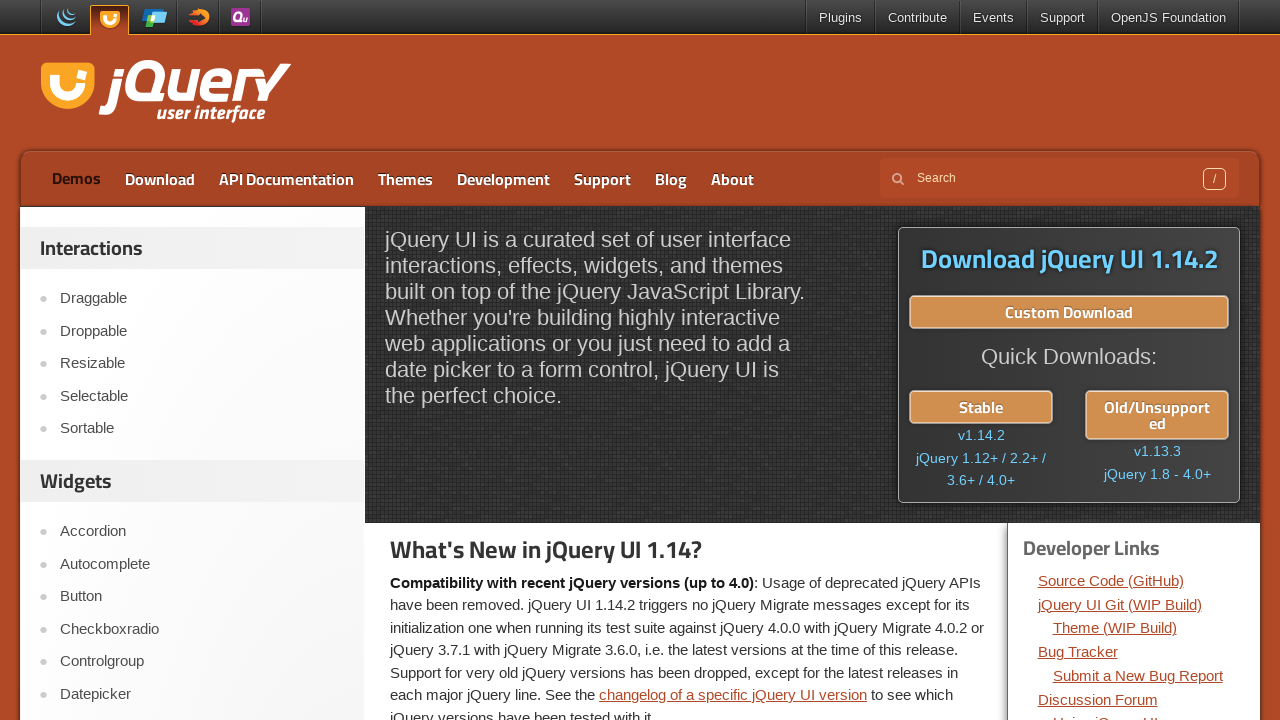

Applied highlight style to Demos link (iteration 17/20)
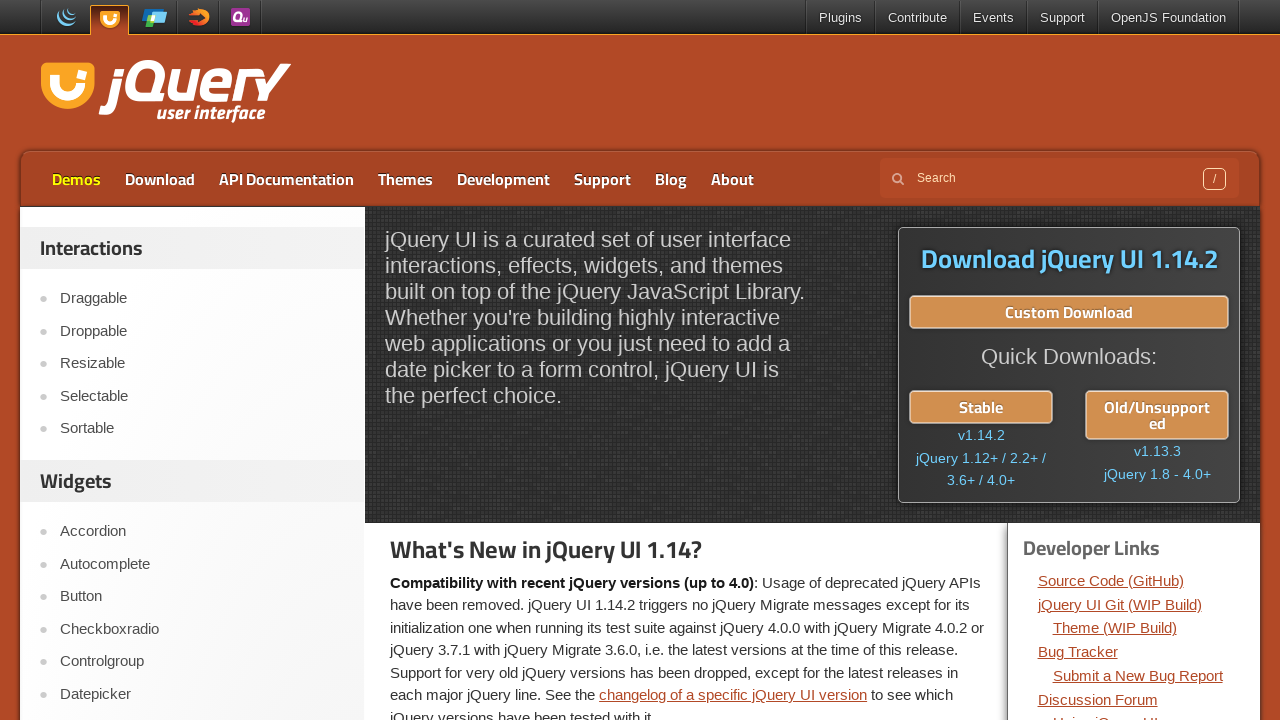

Waited 300ms with highlight visible
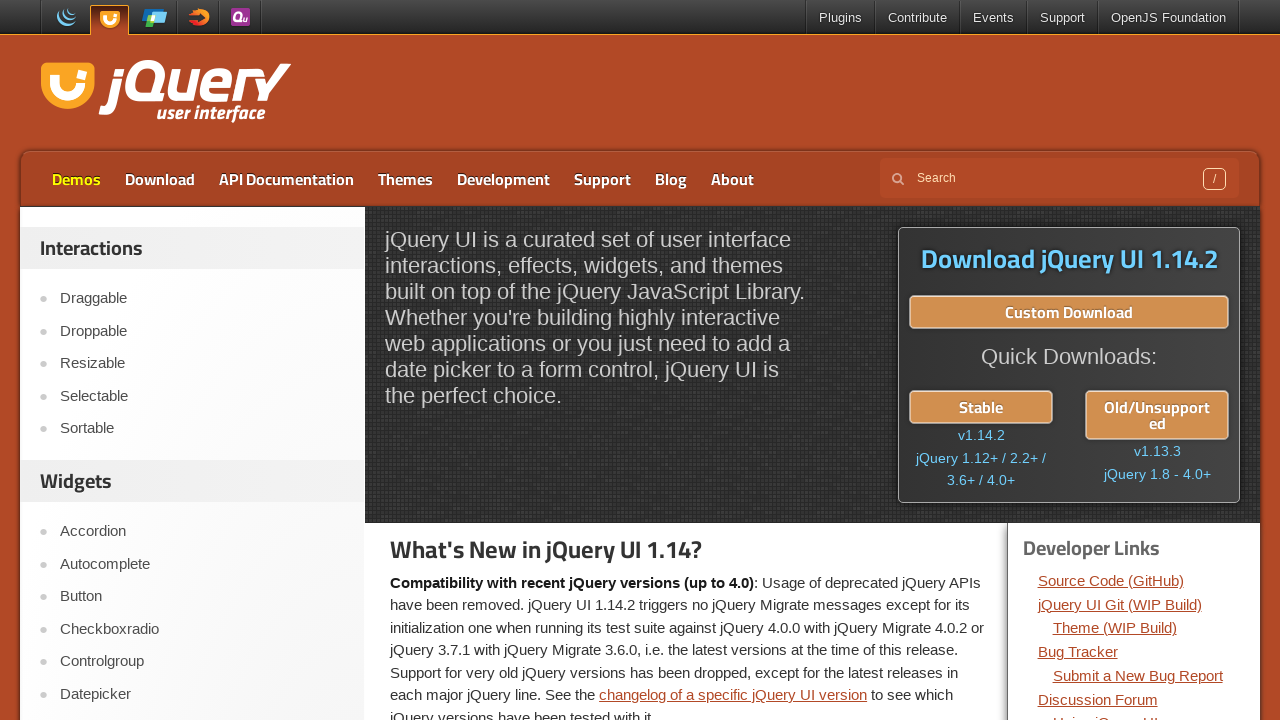

Removed highlight style from Demos link (iteration 17/20)
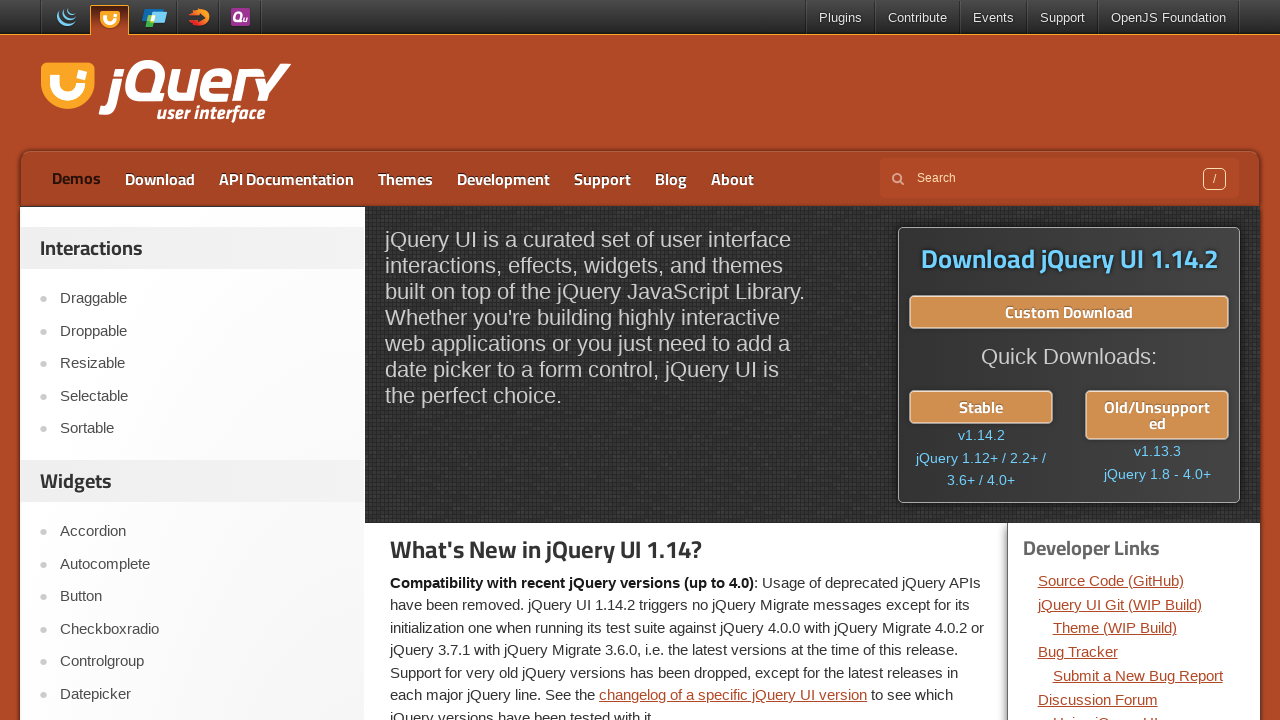

Waited 300ms with highlight removed
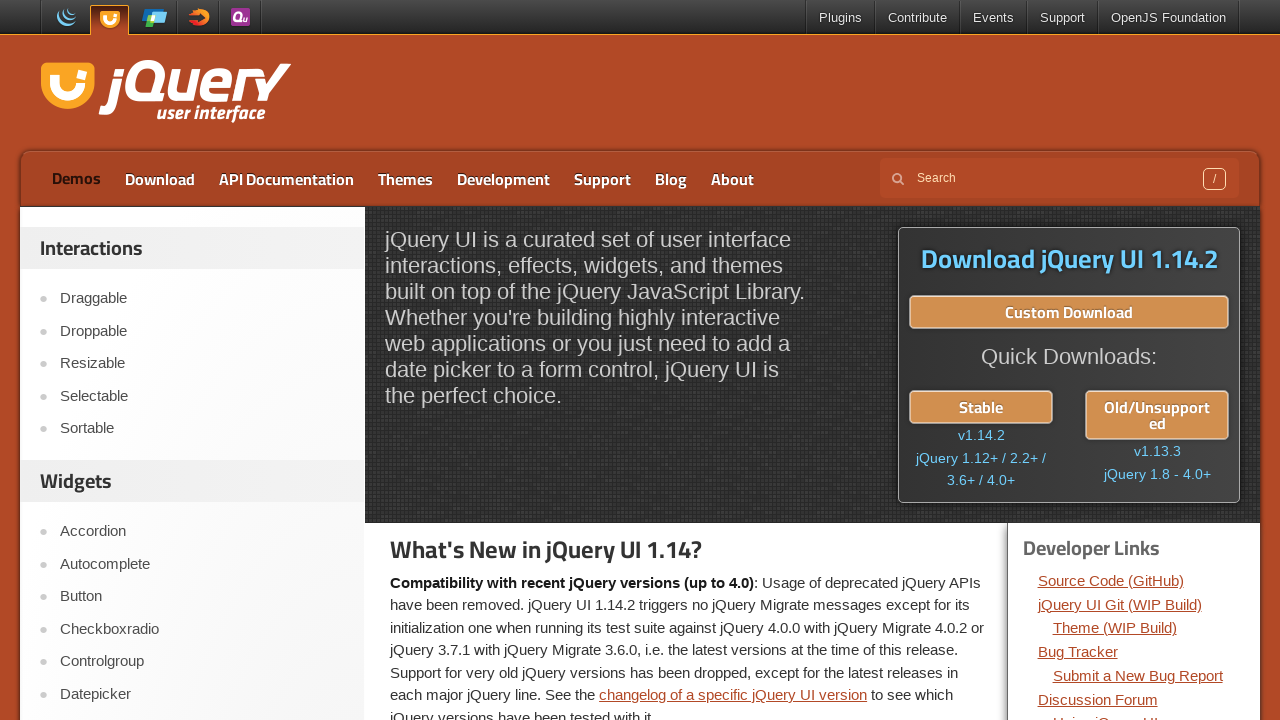

Applied highlight style to Demos link (iteration 18/20)
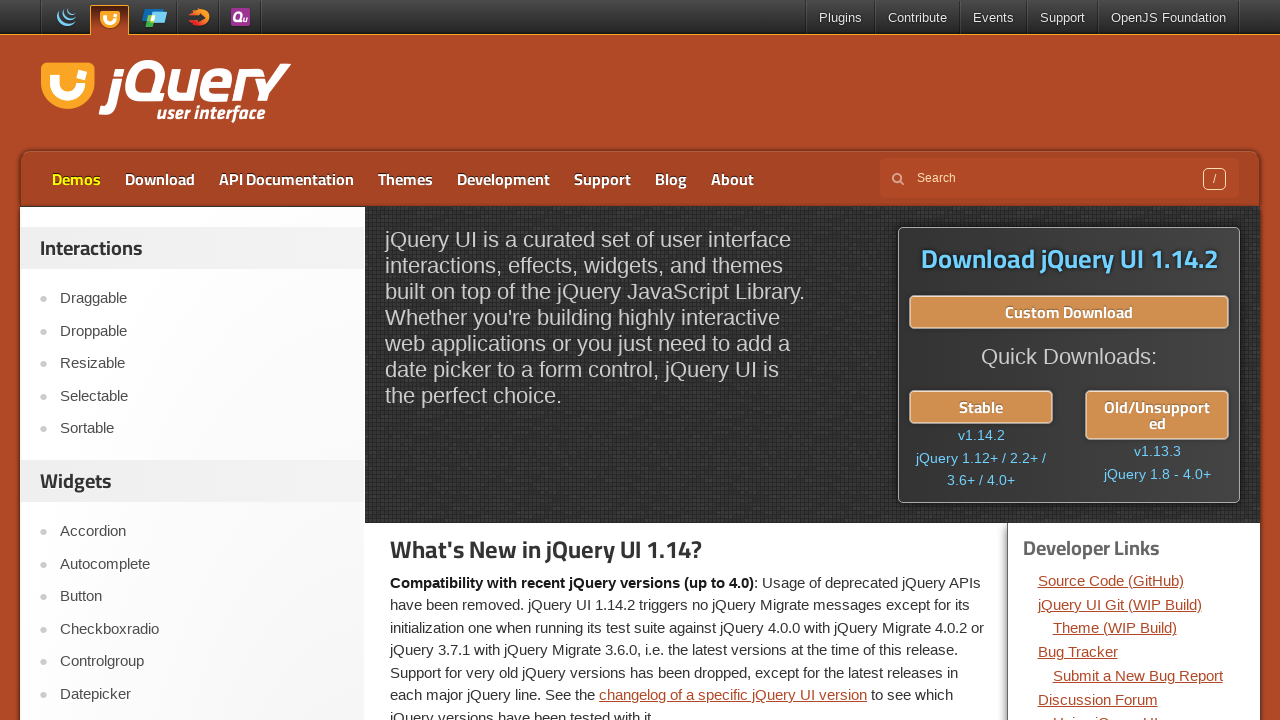

Waited 300ms with highlight visible
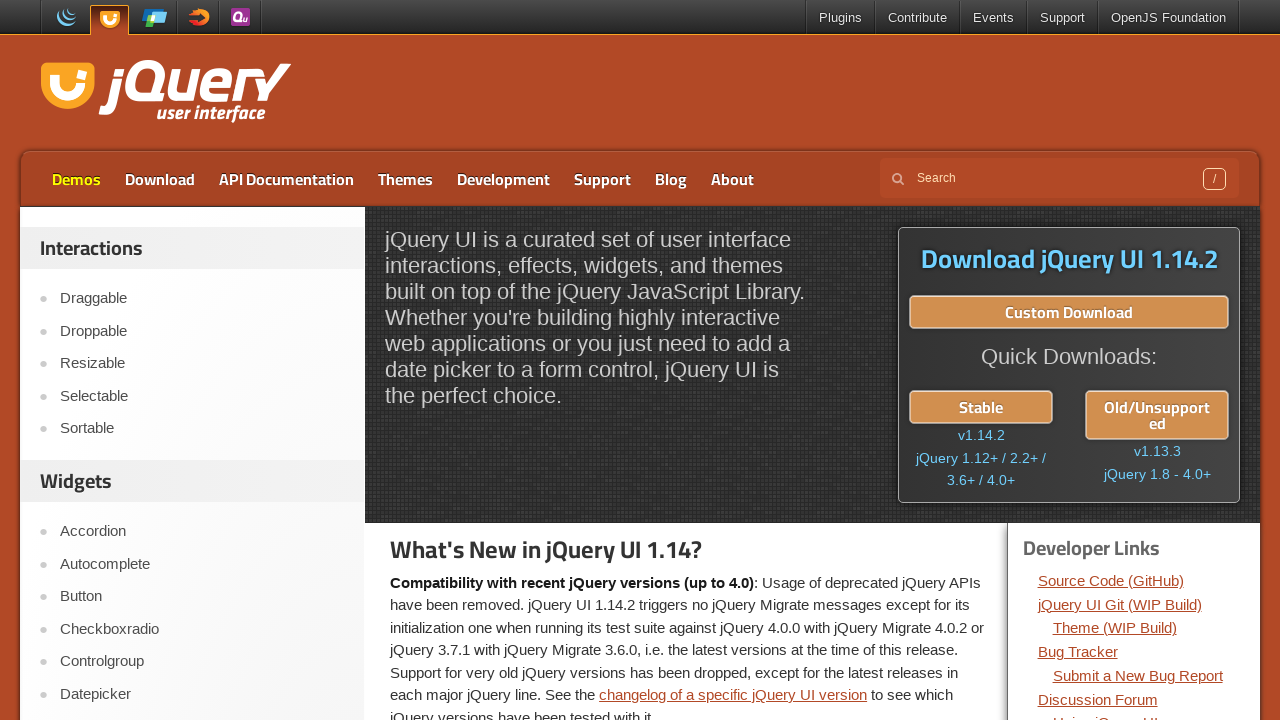

Removed highlight style from Demos link (iteration 18/20)
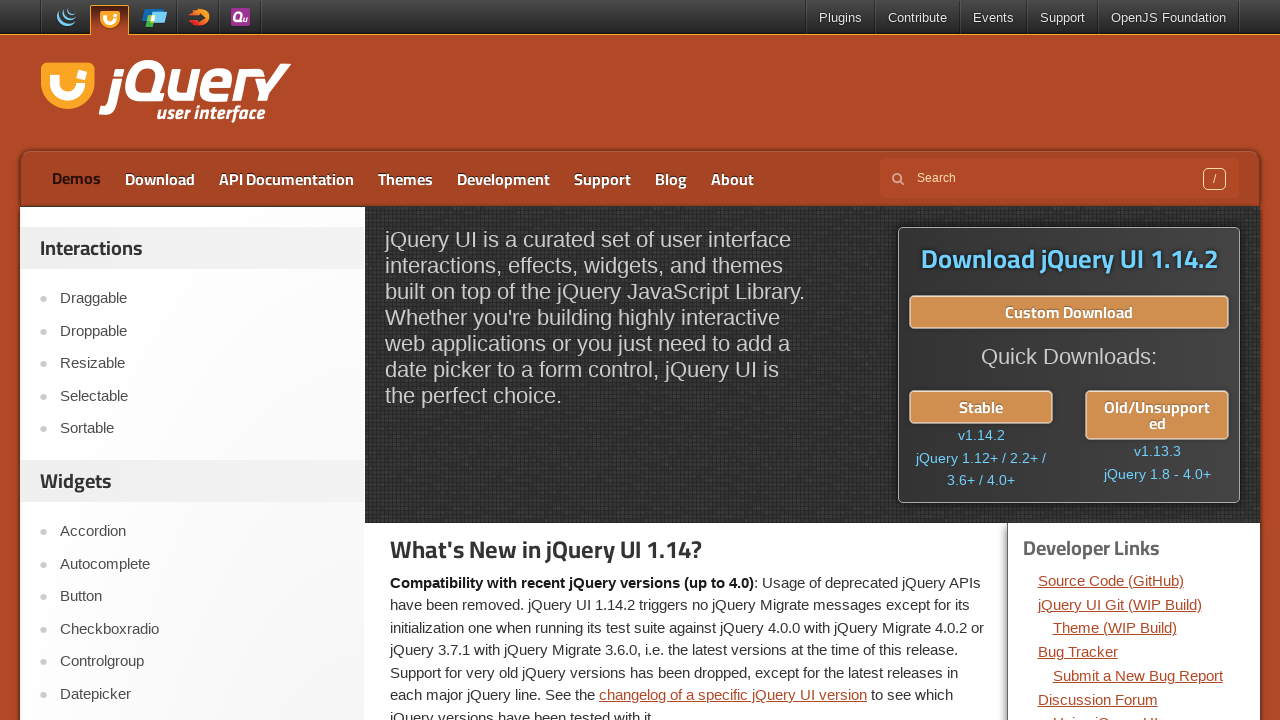

Waited 300ms with highlight removed
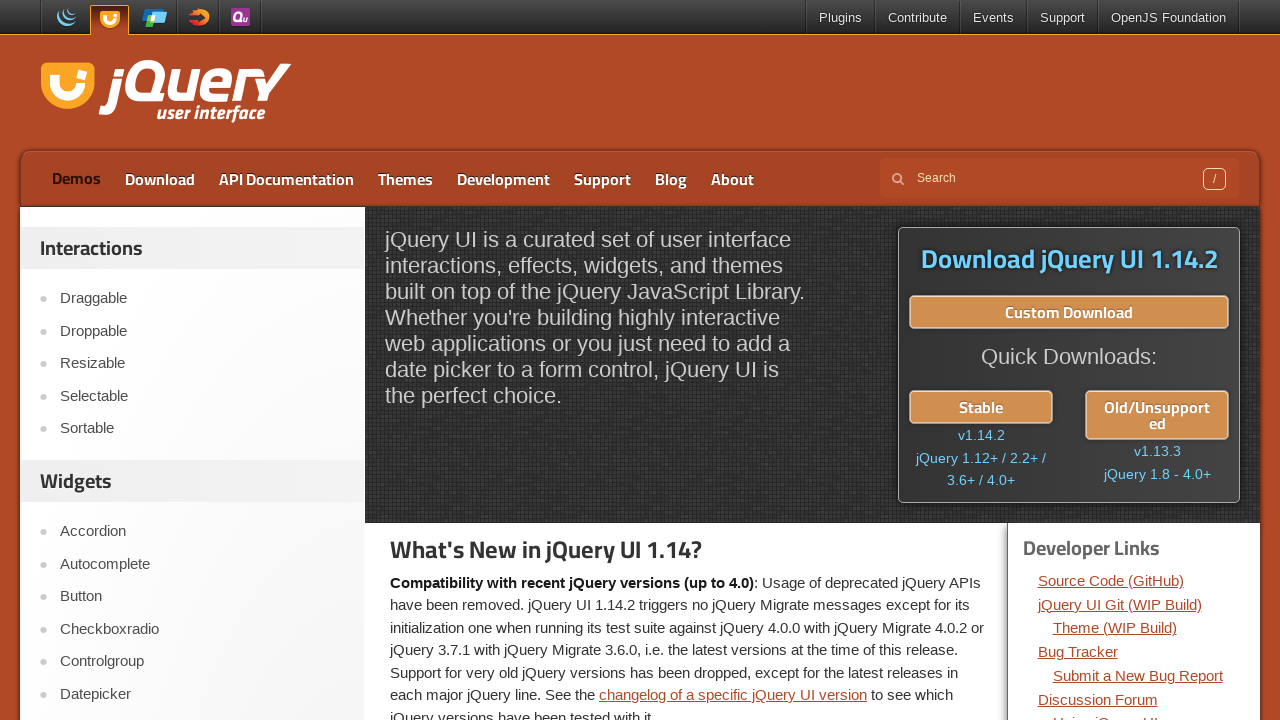

Applied highlight style to Demos link (iteration 19/20)
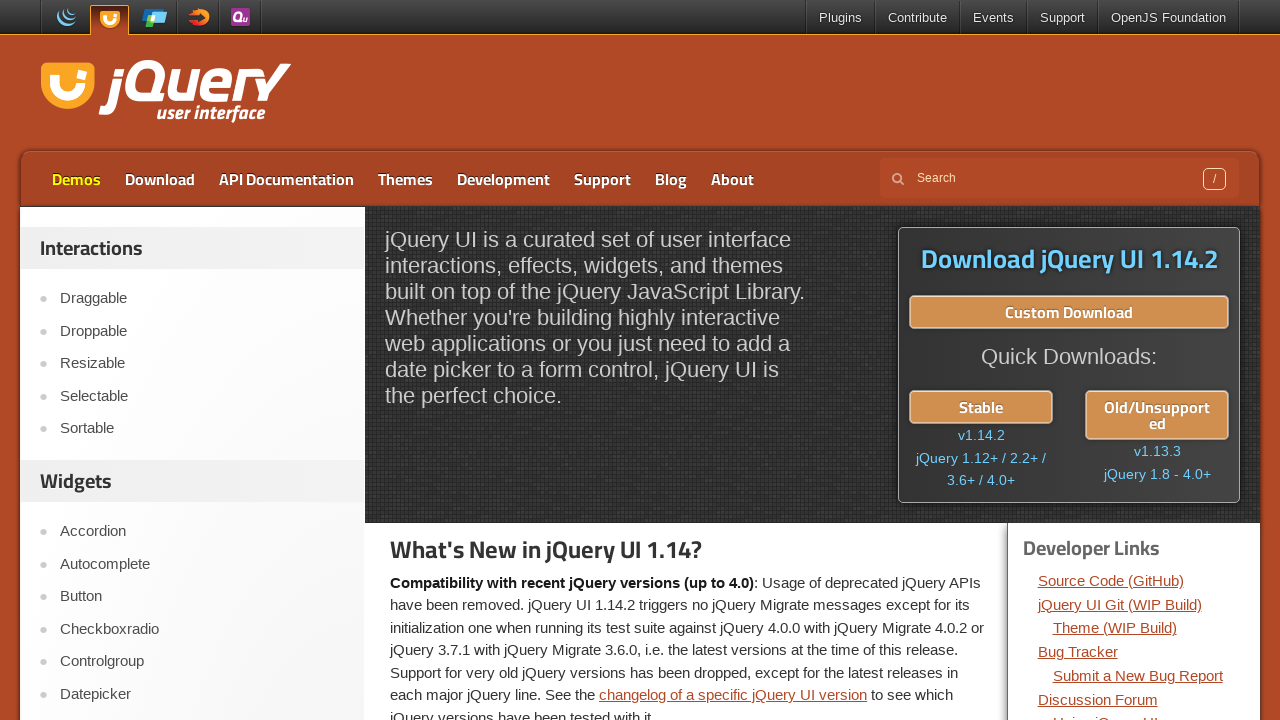

Waited 300ms with highlight visible
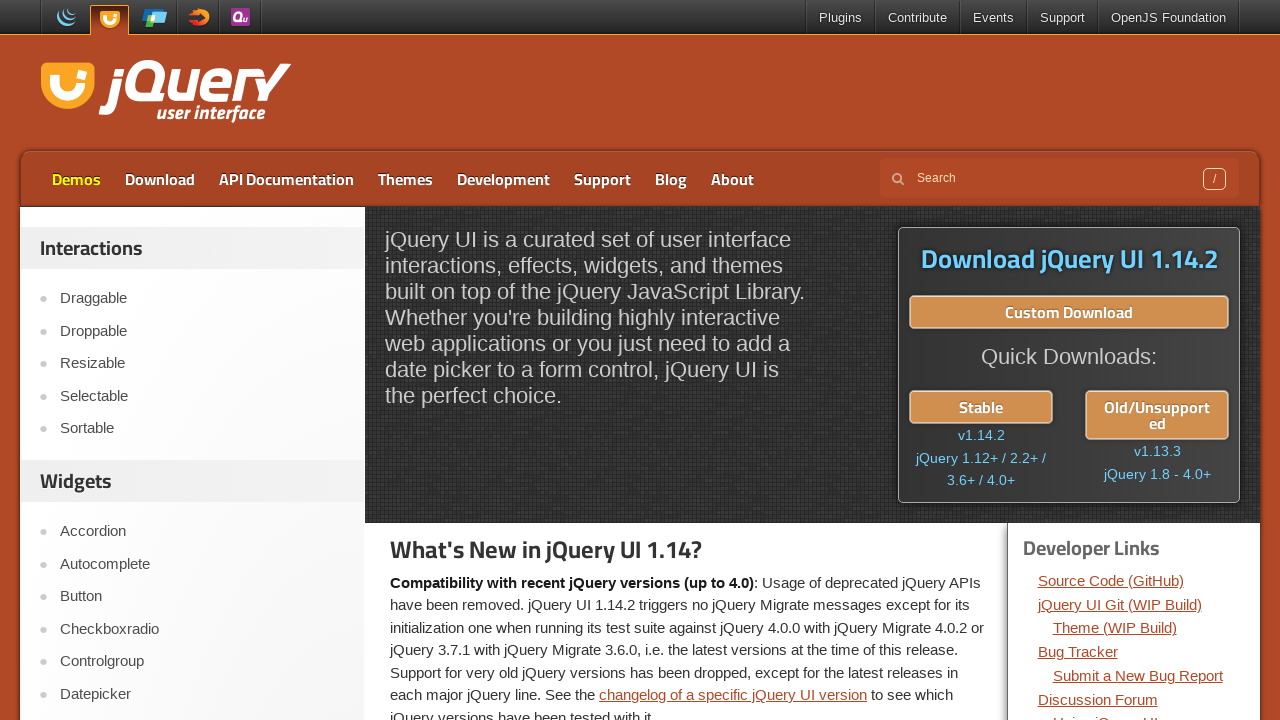

Removed highlight style from Demos link (iteration 19/20)
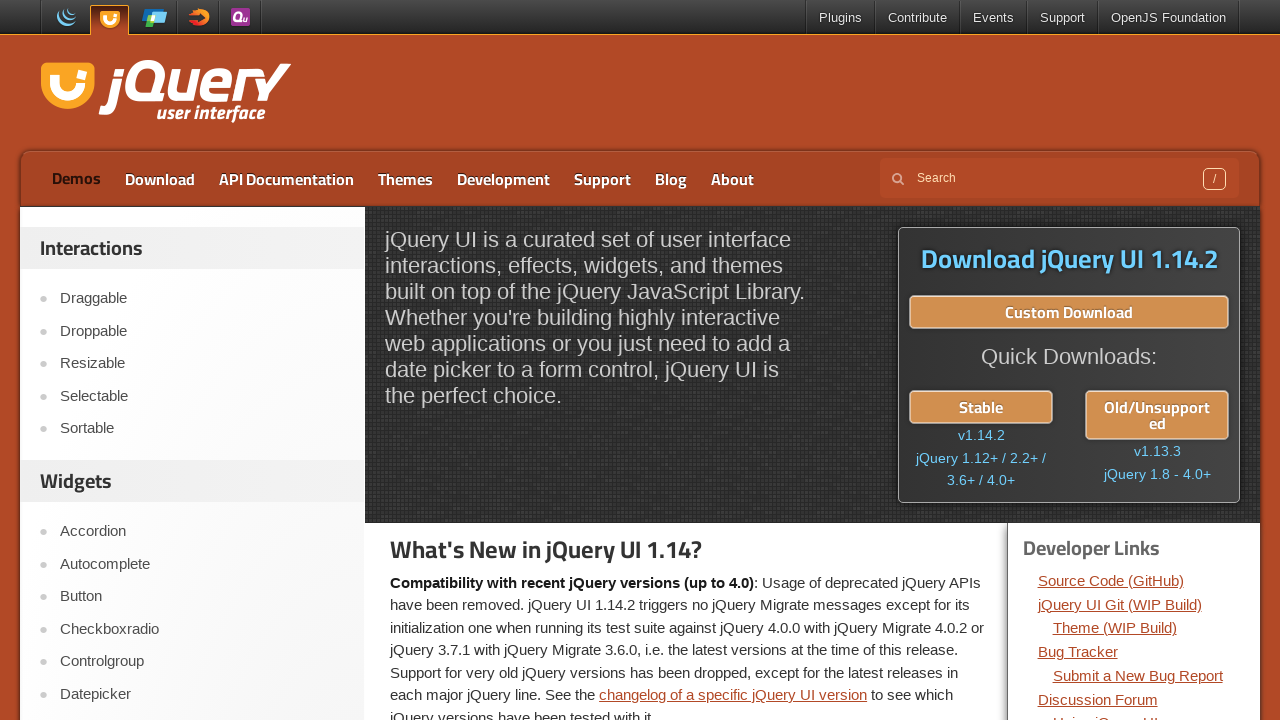

Waited 300ms with highlight removed
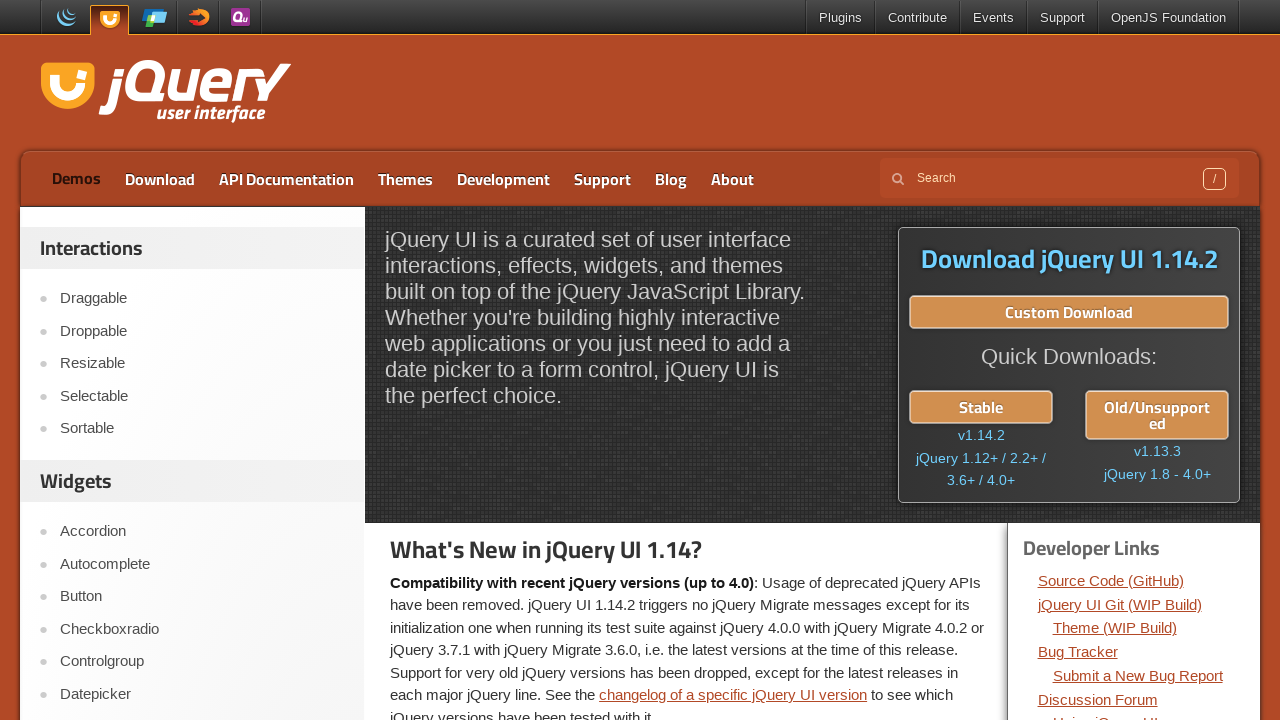

Applied highlight style to Demos link (iteration 20/20)
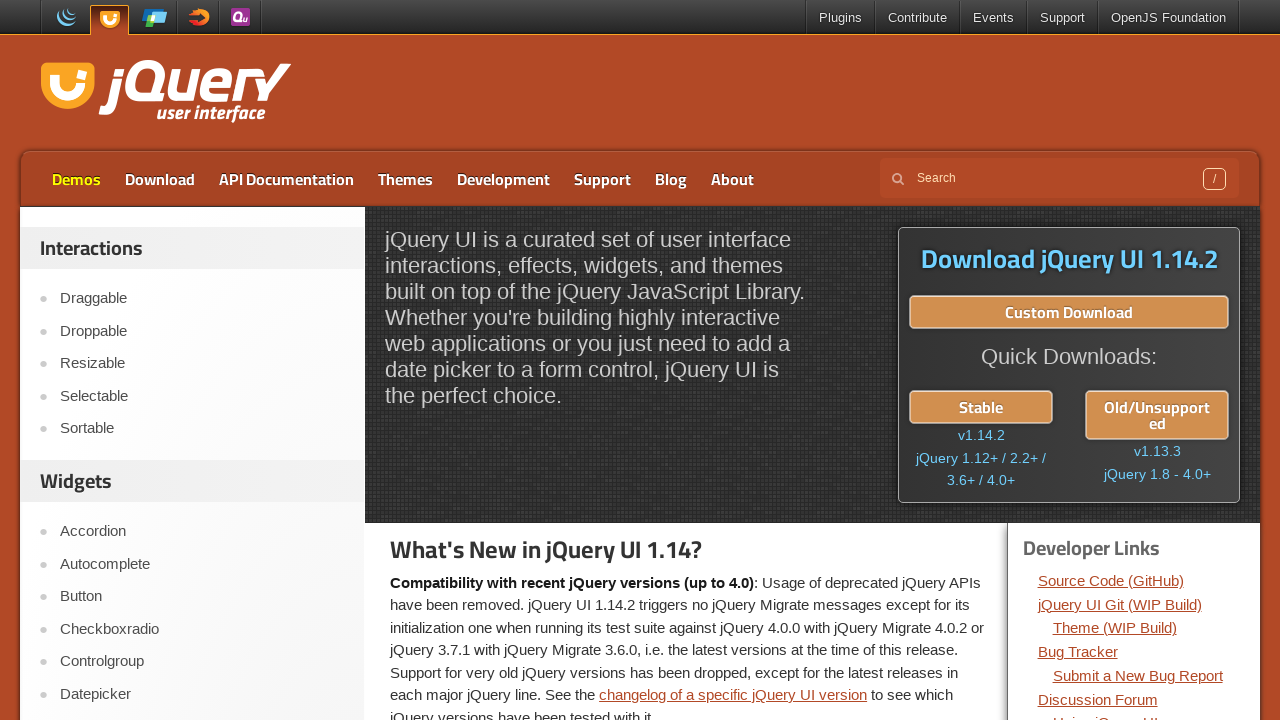

Waited 300ms with highlight visible
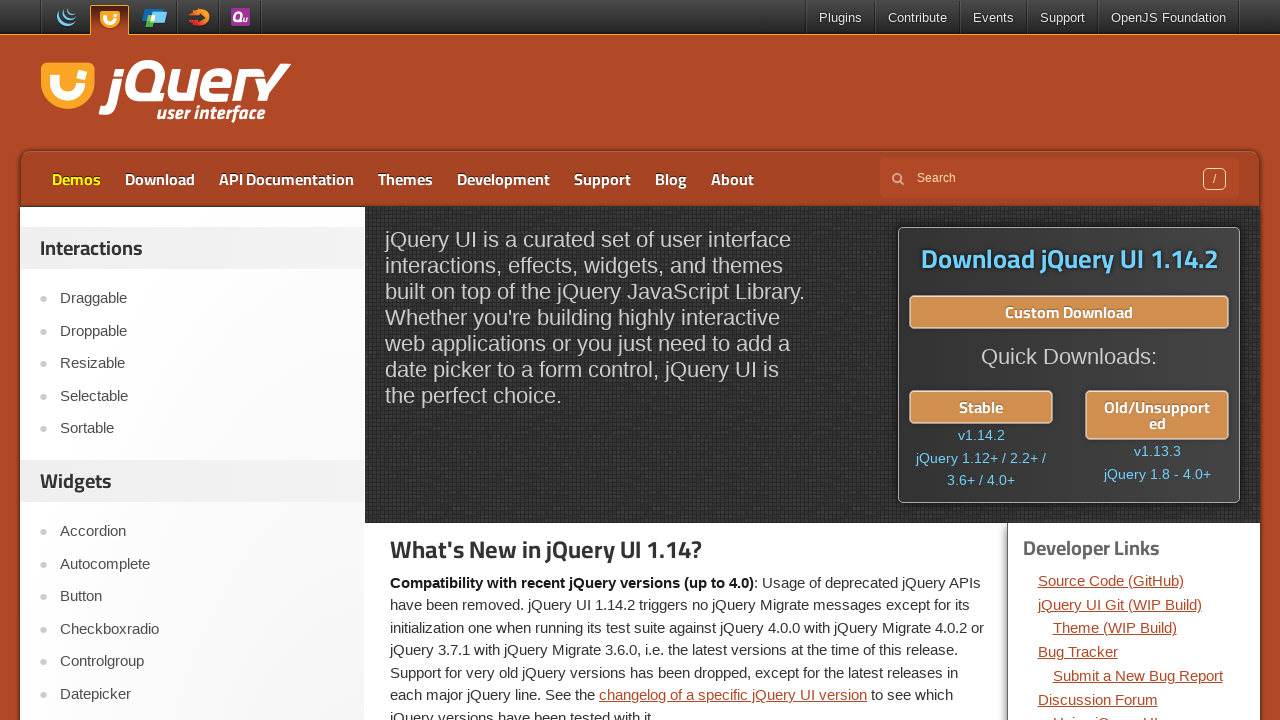

Removed highlight style from Demos link (iteration 20/20)
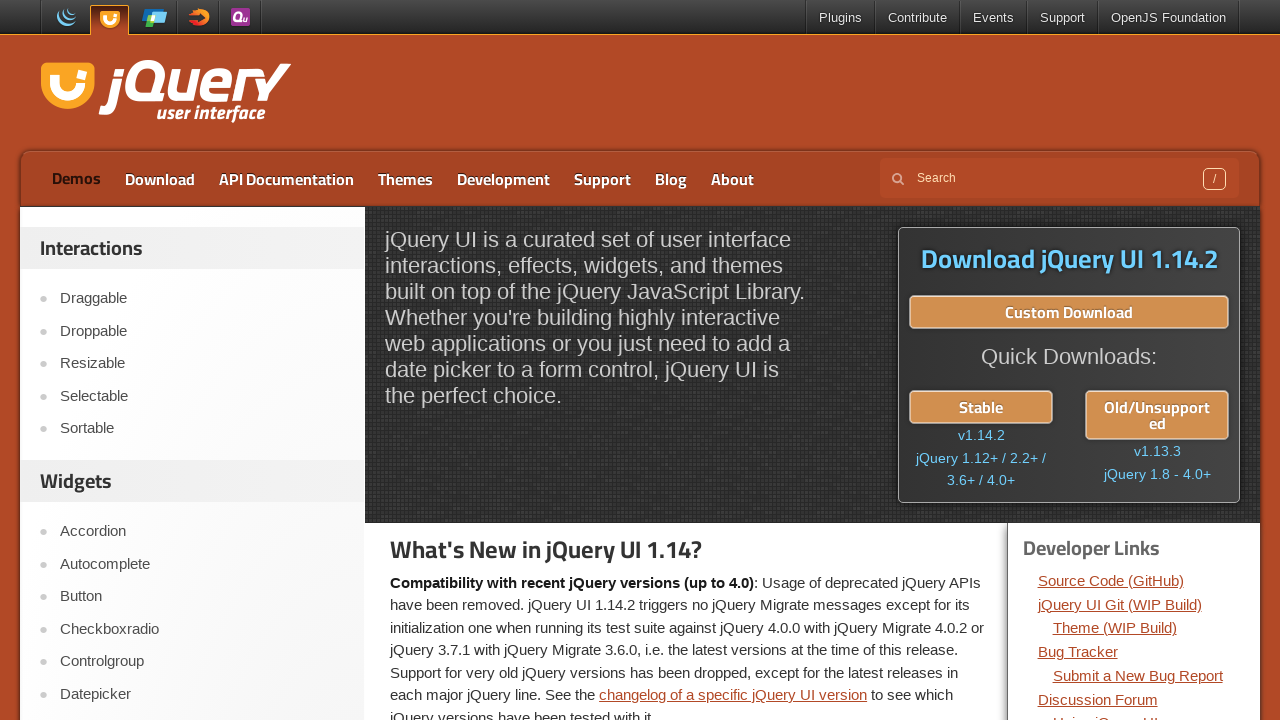

Waited 300ms with highlight removed
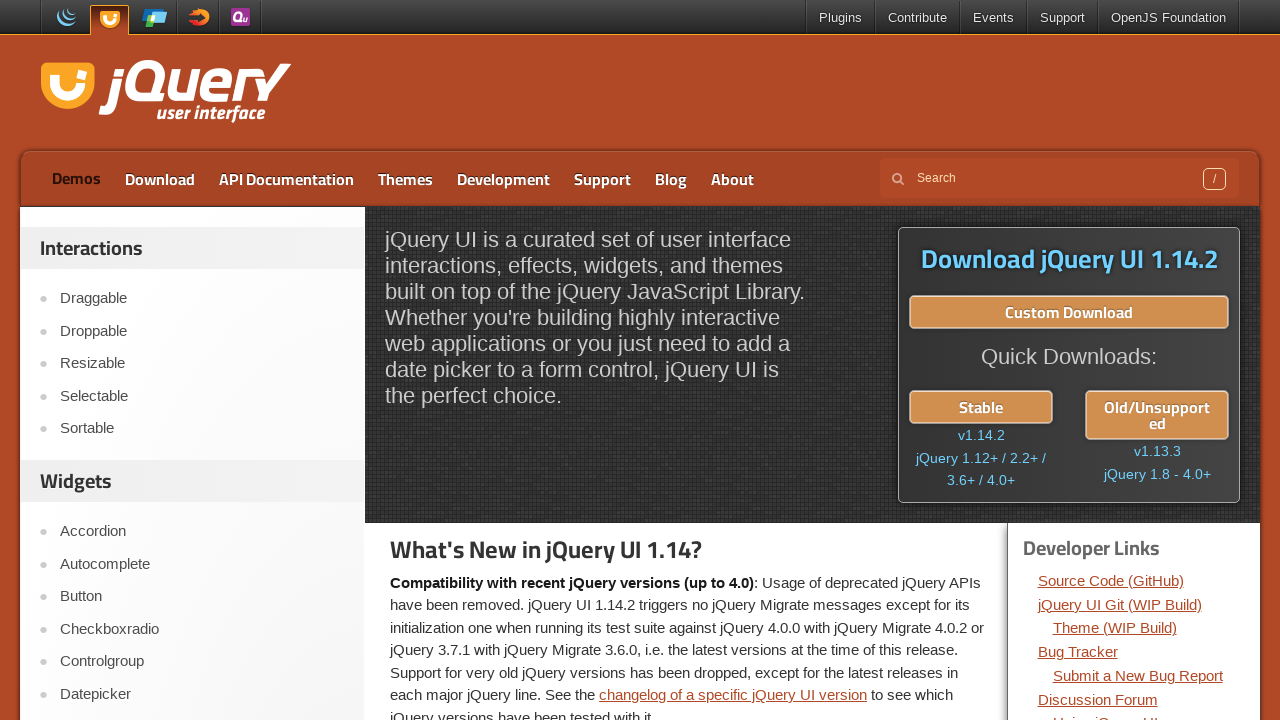

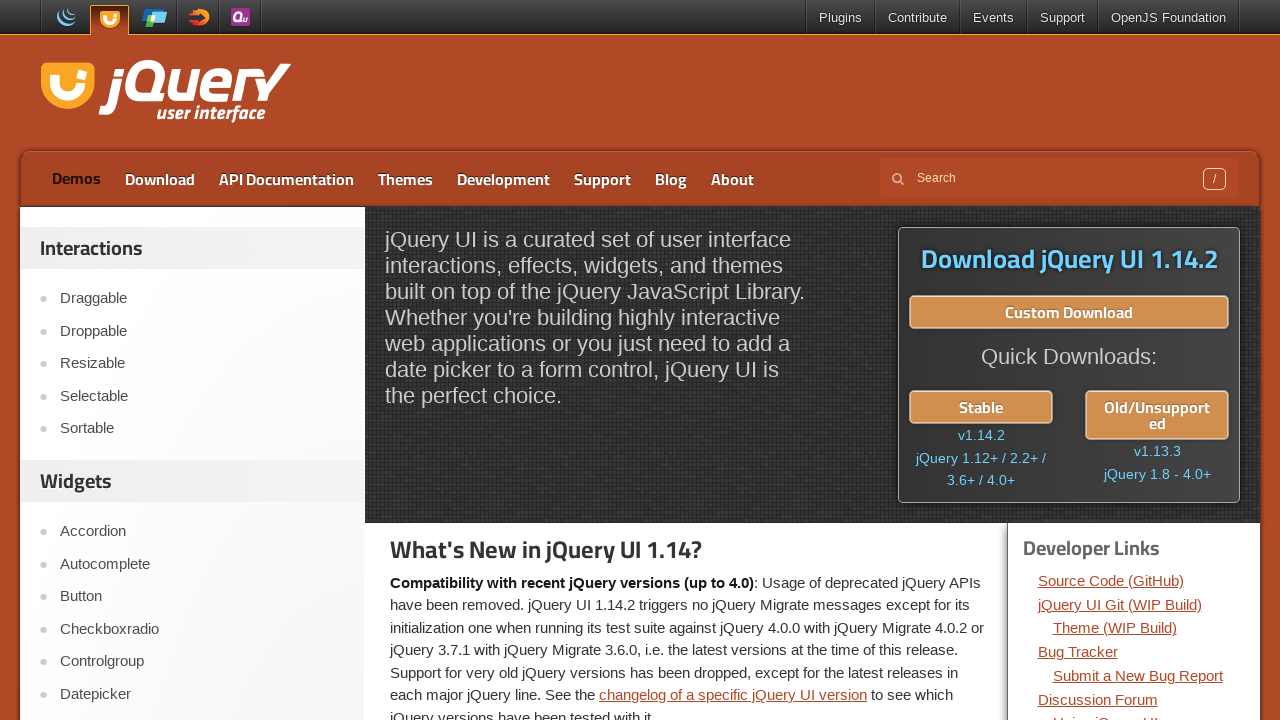